Tests date picker functionality by selecting a specific date (March 29, 2024) using calendar navigation.

Starting URL: https://testautomationpractice.blogspot.com/

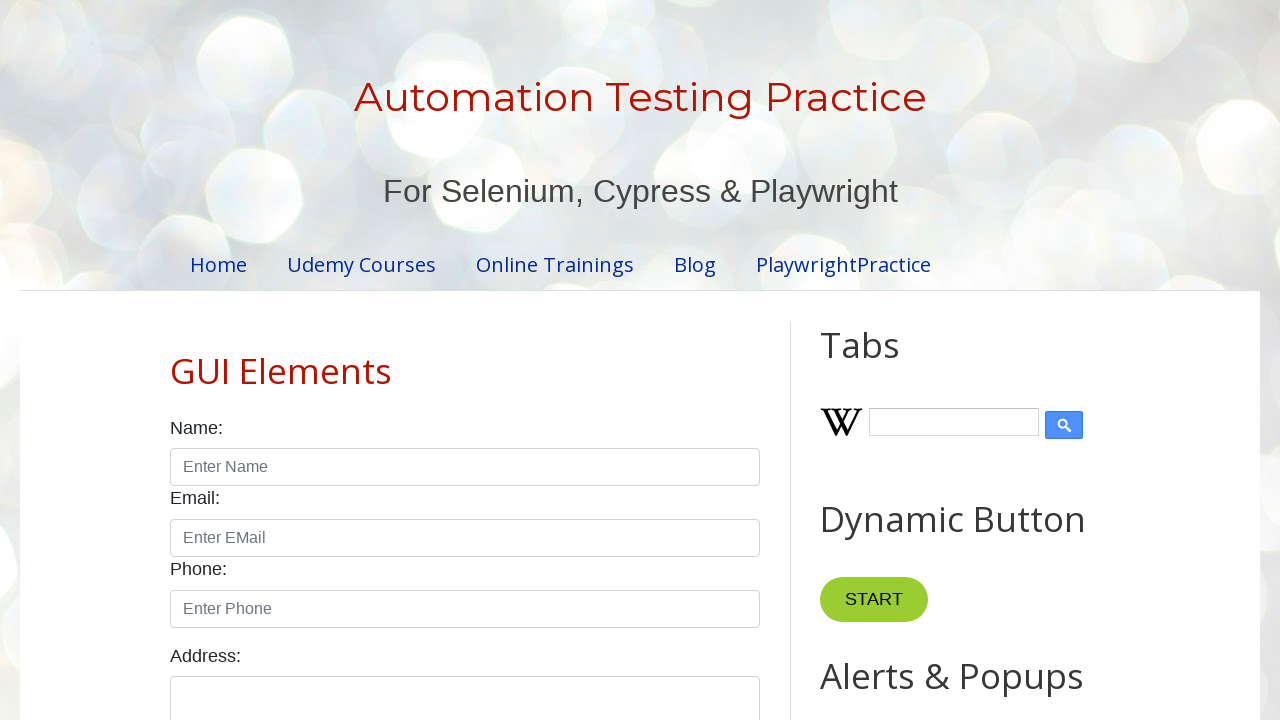

Clicked on date picker to open calendar at (515, 360) on #datepicker
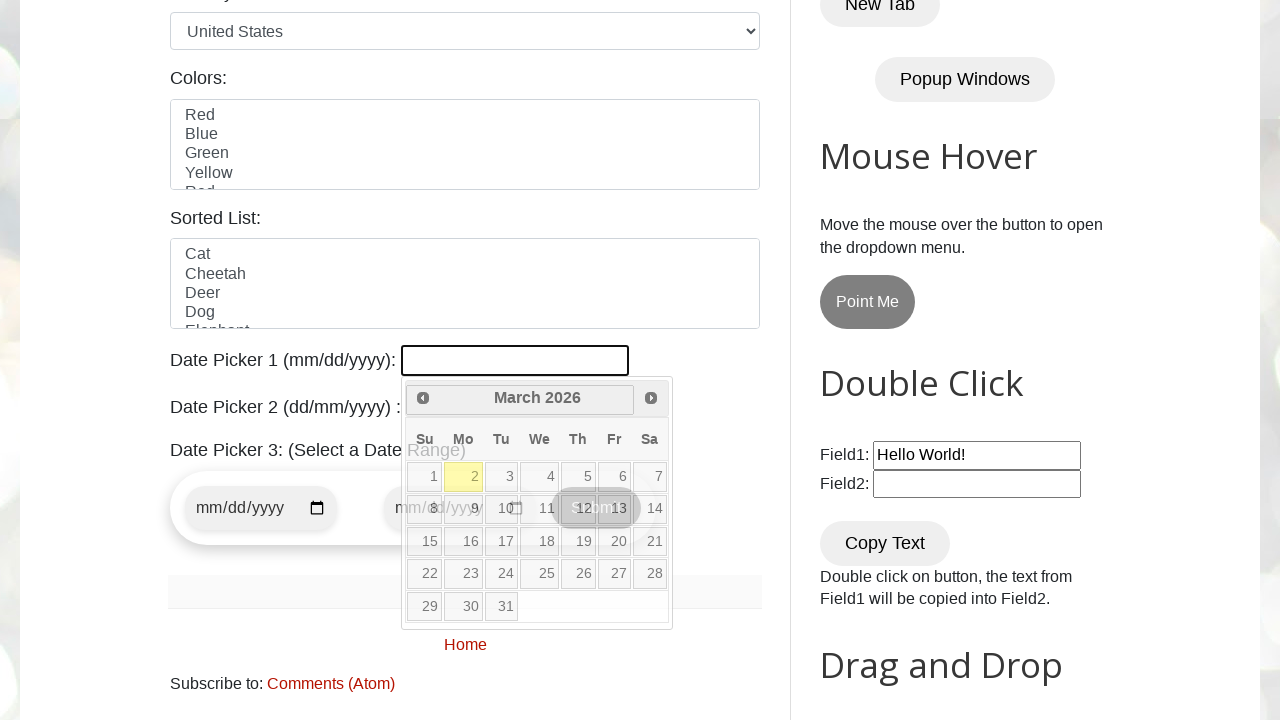

Retrieved current month: March
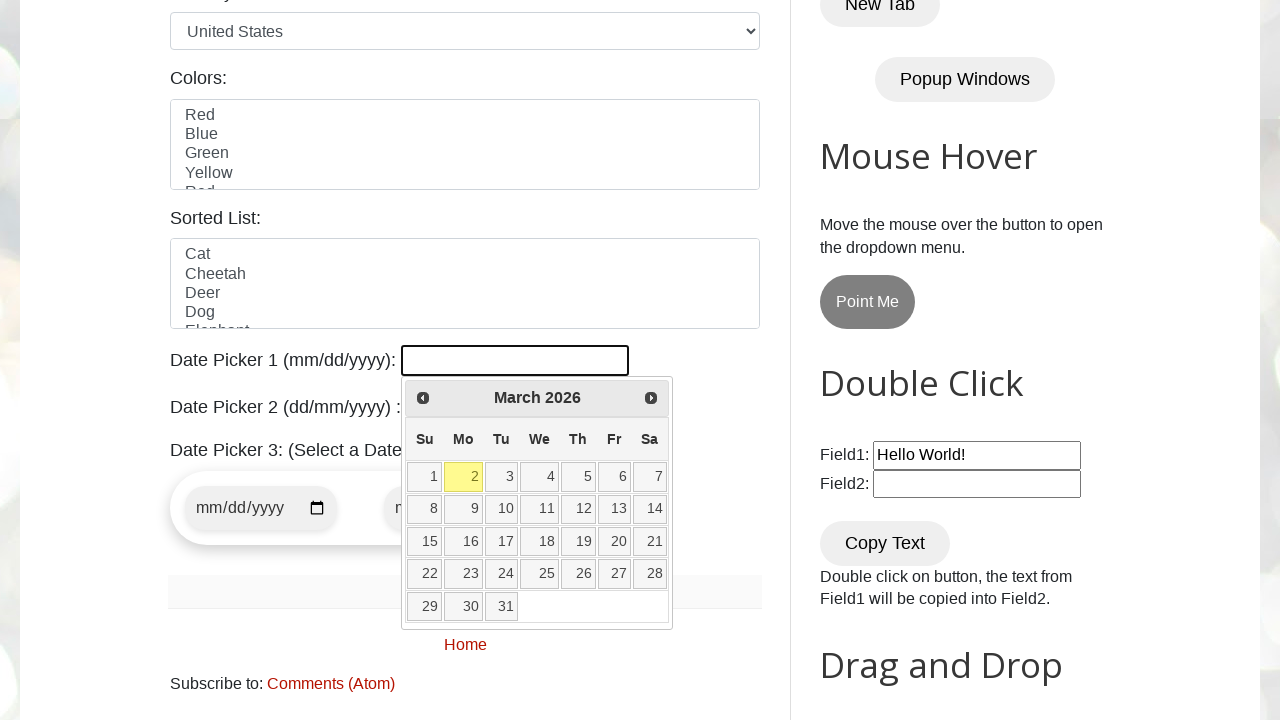

Retrieved current year: 2026
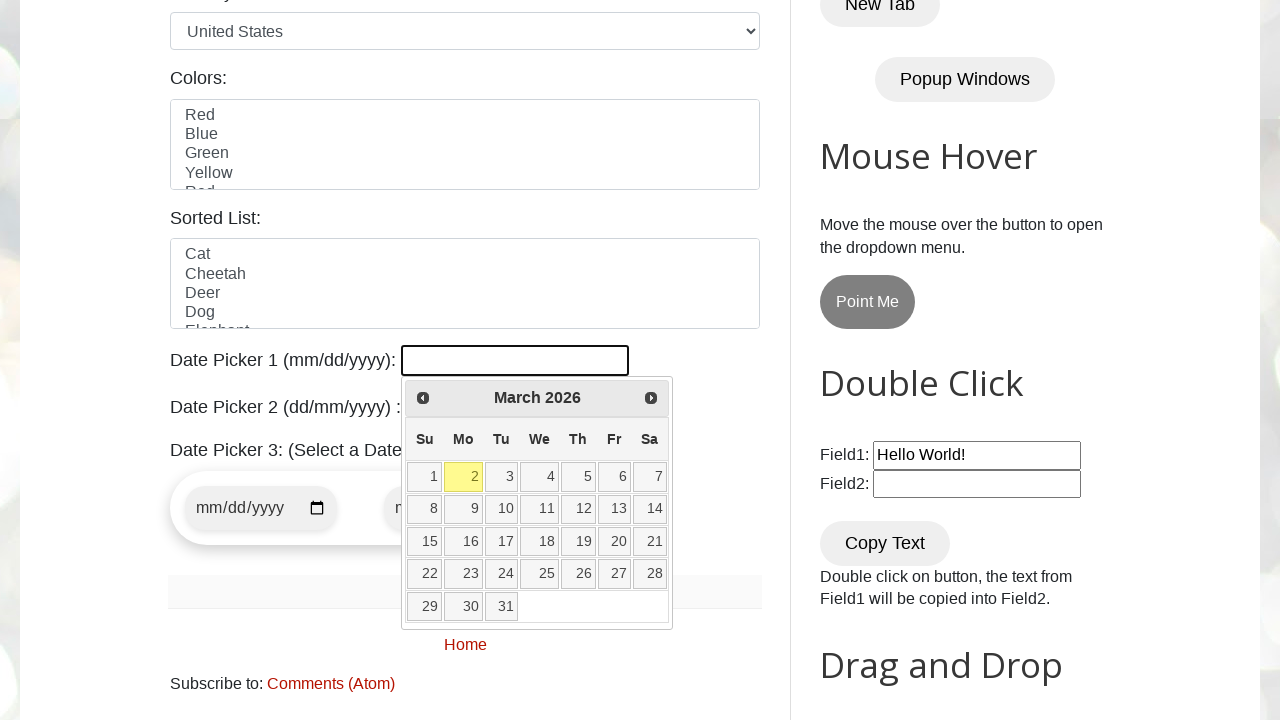

Clicked previous month button to navigate calendar at (423, 398) on xpath=//span[@class='ui-icon ui-icon-circle-triangle-w']
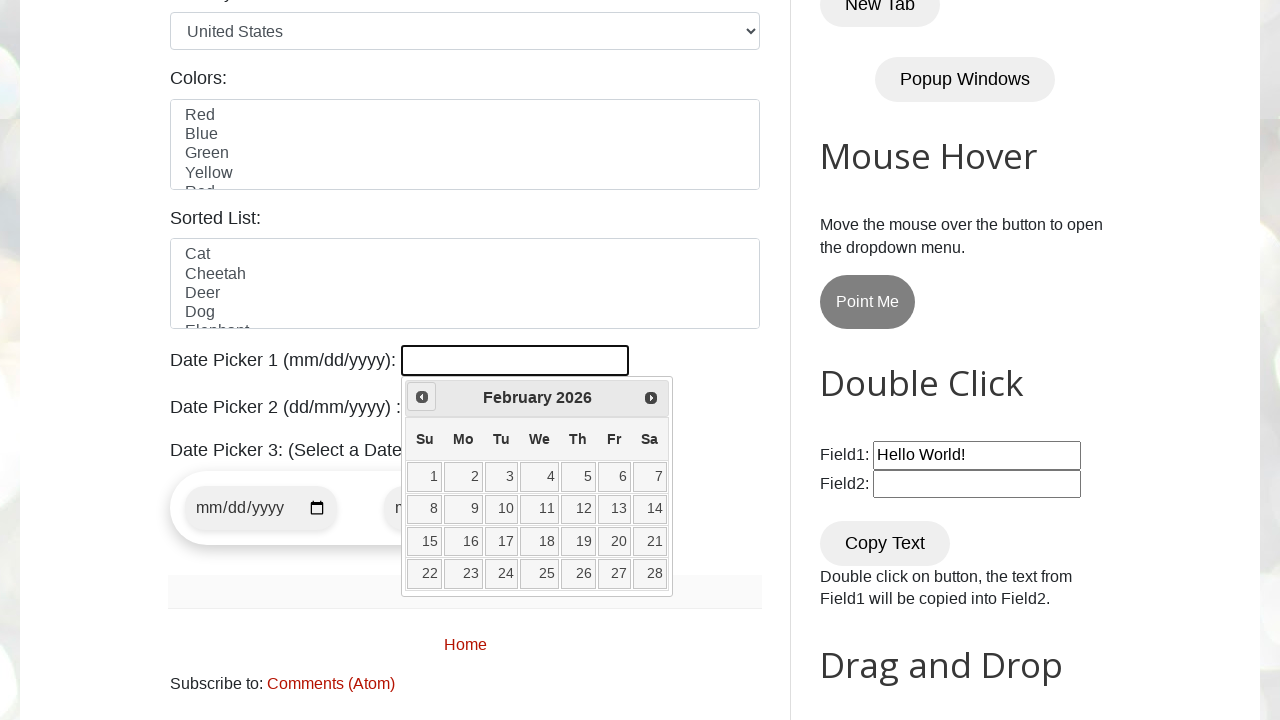

Waited 500ms for calendar navigation
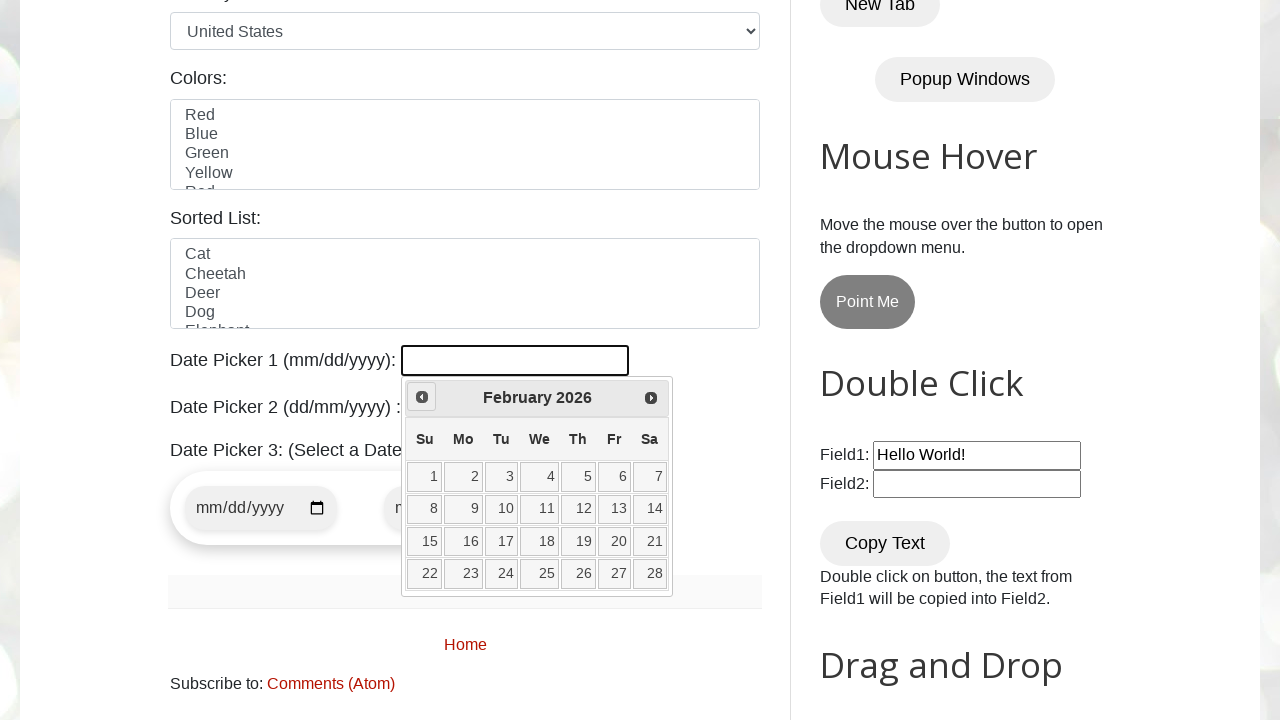

Retrieved current month: February
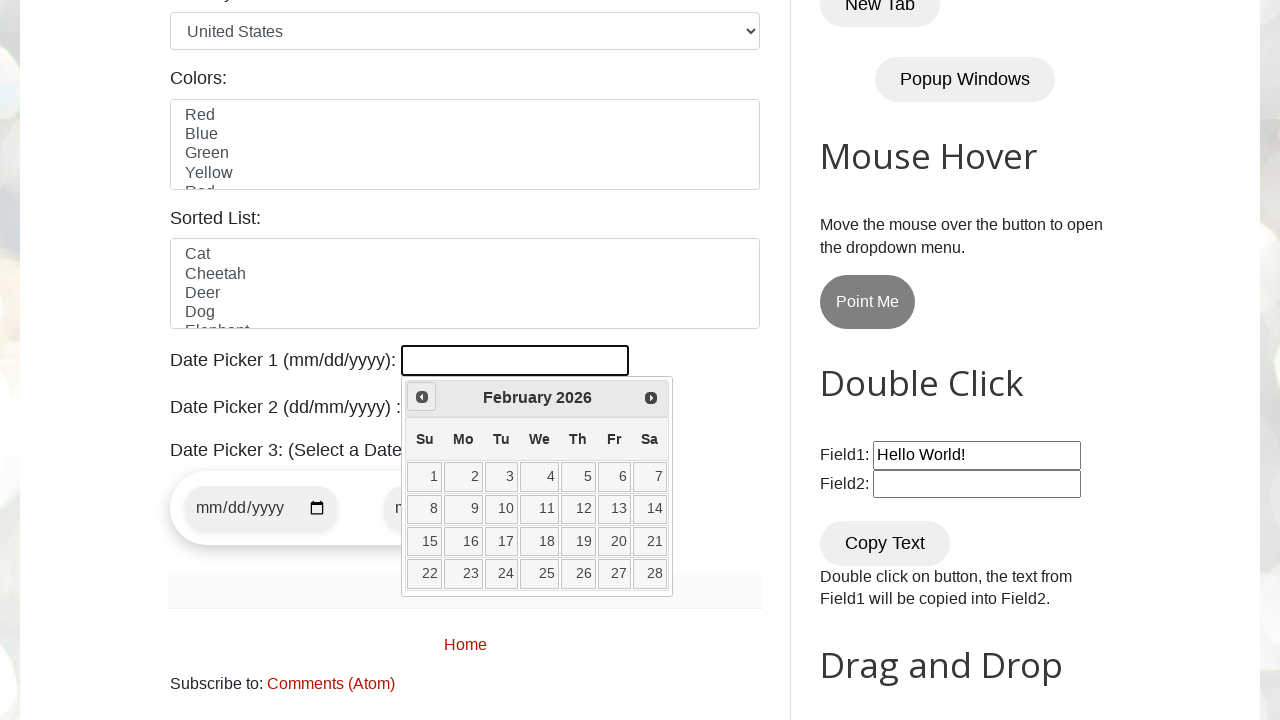

Retrieved current year: 2026
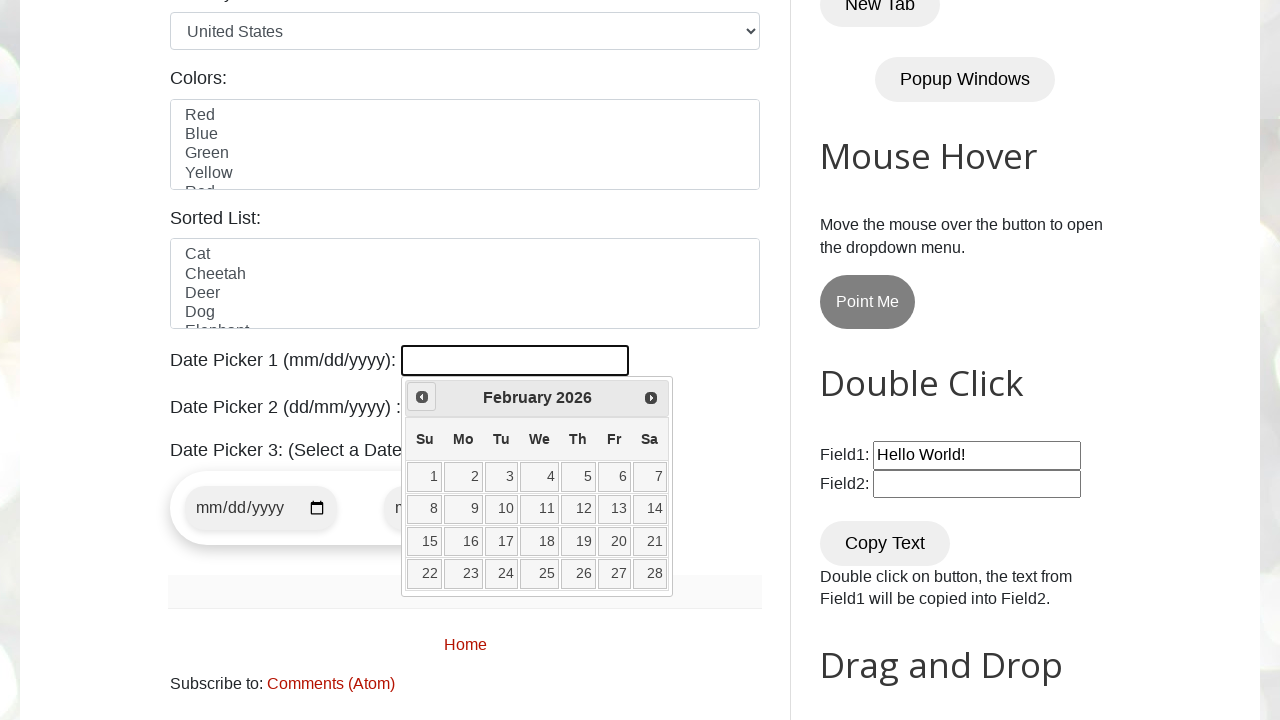

Clicked previous month button to navigate calendar at (422, 397) on xpath=//span[@class='ui-icon ui-icon-circle-triangle-w']
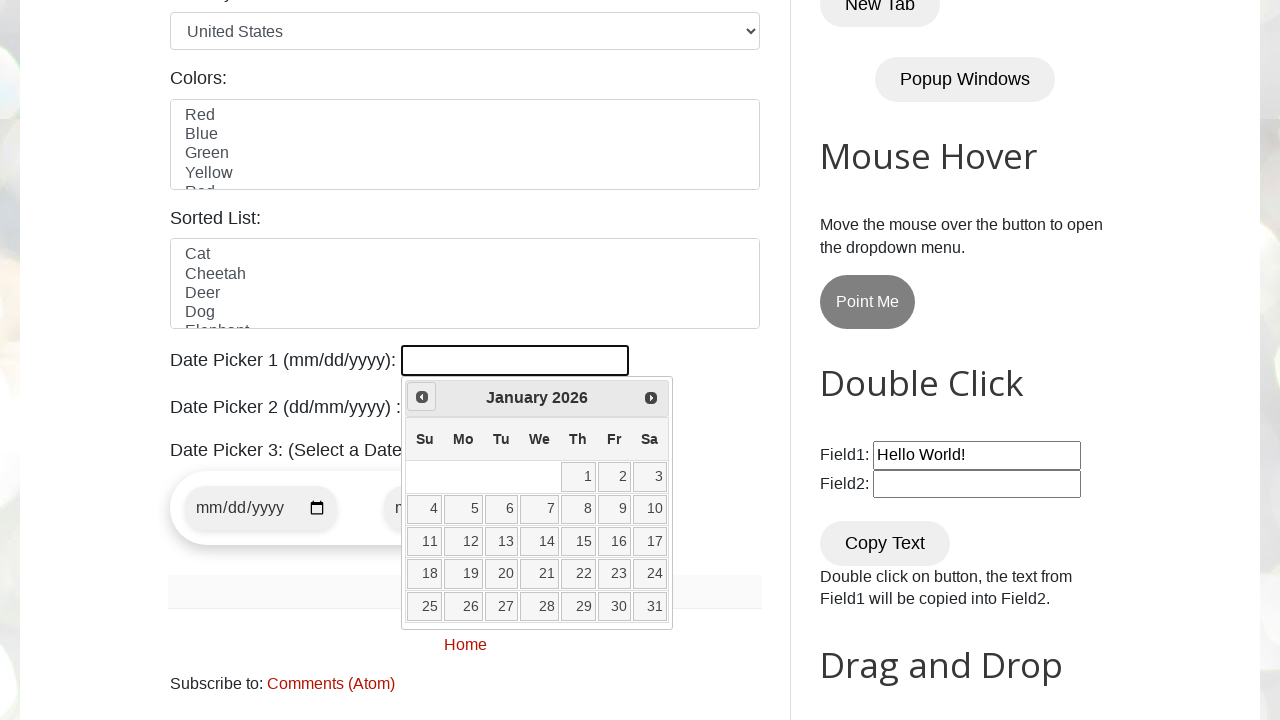

Waited 500ms for calendar navigation
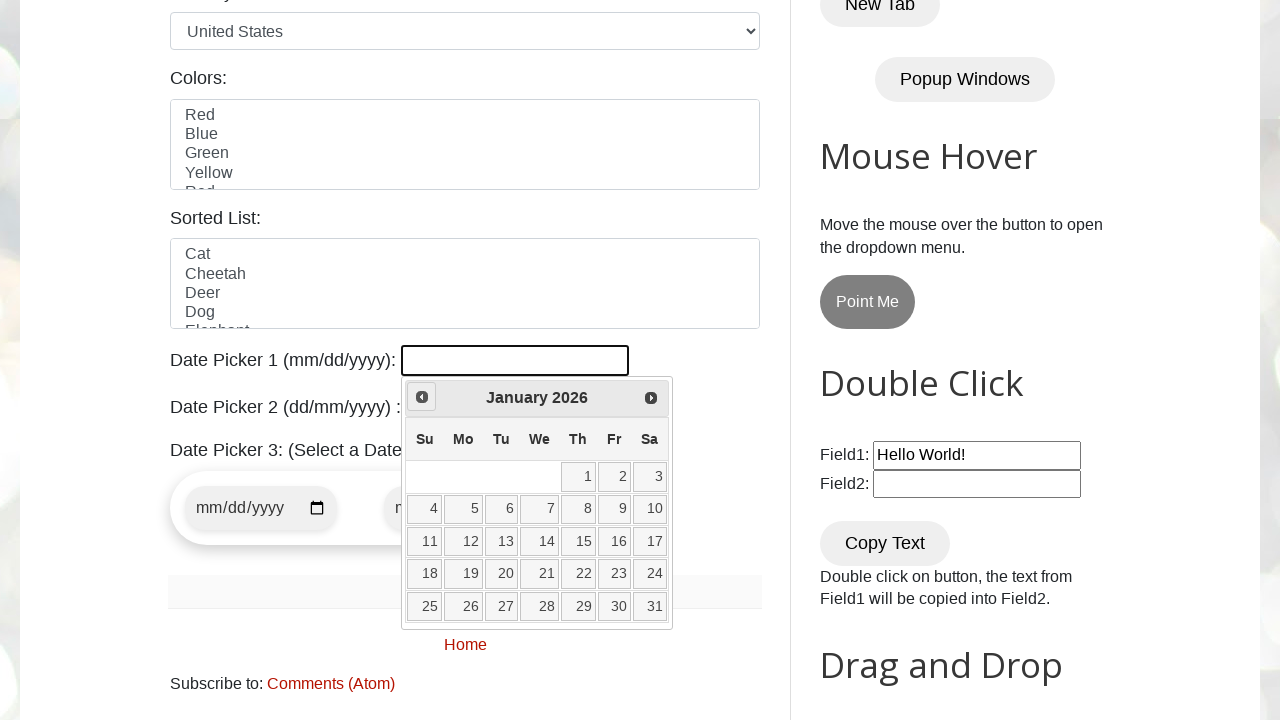

Retrieved current month: January
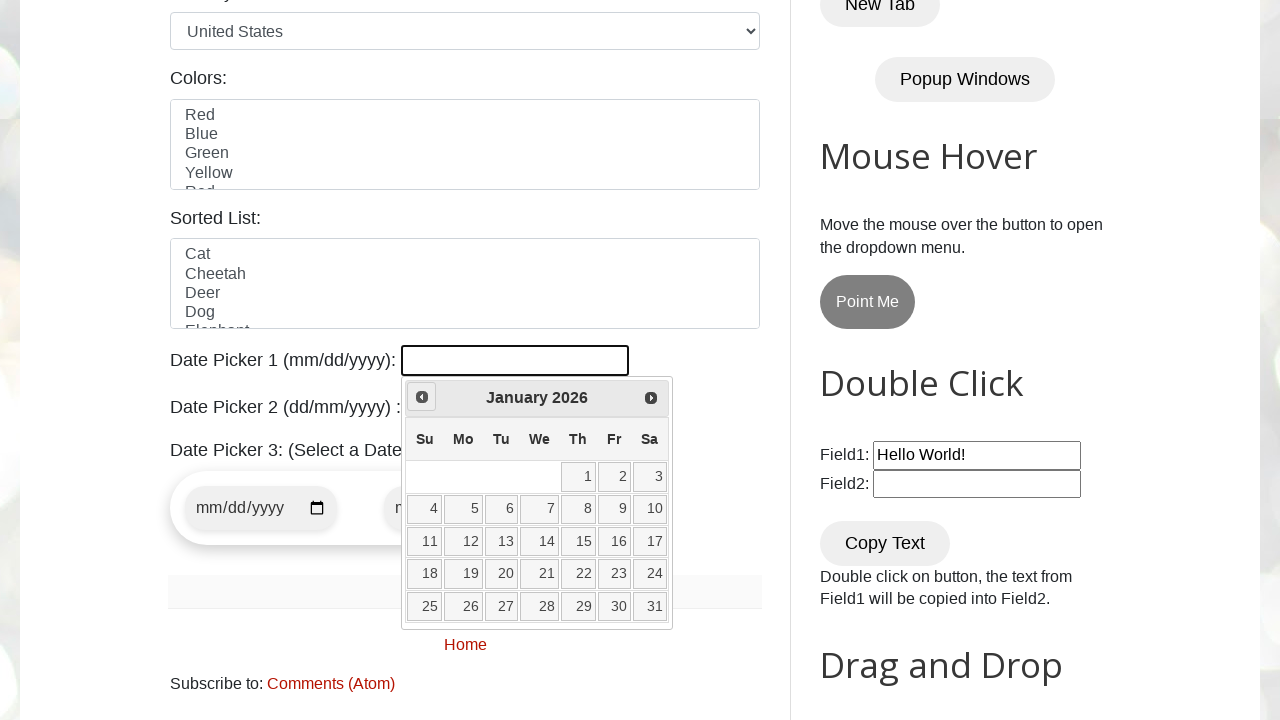

Retrieved current year: 2026
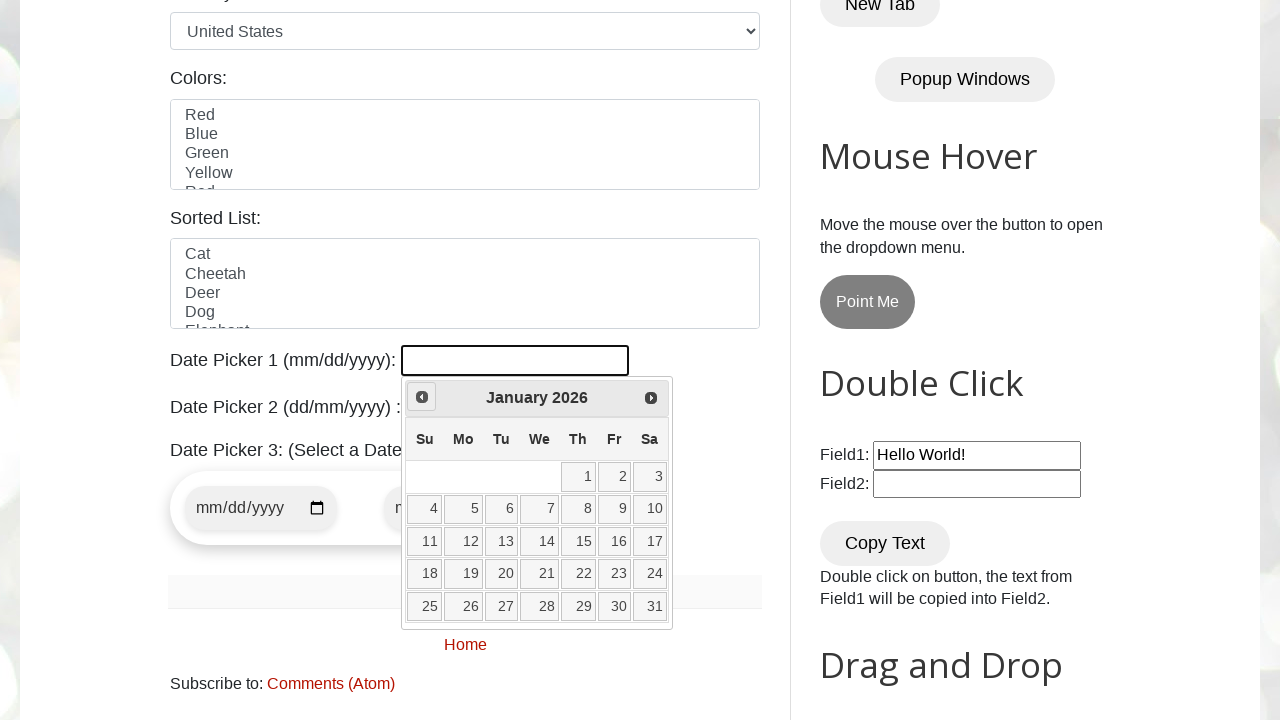

Clicked previous month button to navigate calendar at (422, 397) on xpath=//span[@class='ui-icon ui-icon-circle-triangle-w']
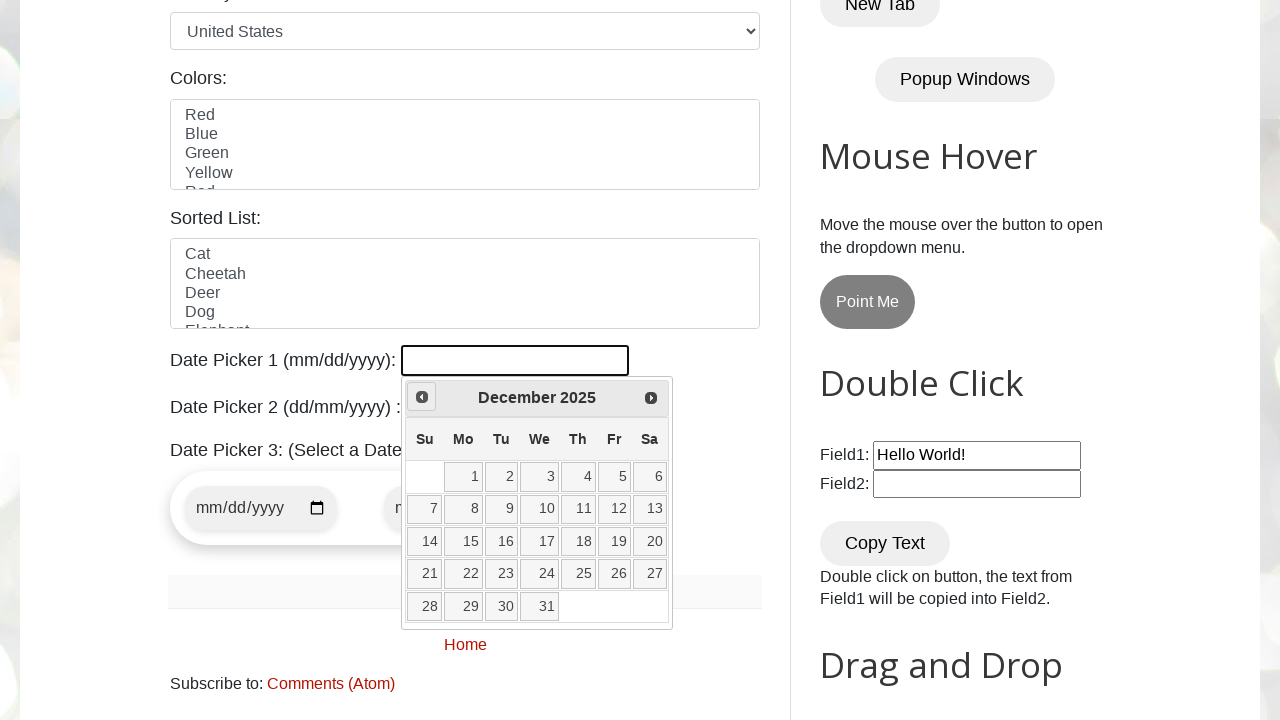

Waited 500ms for calendar navigation
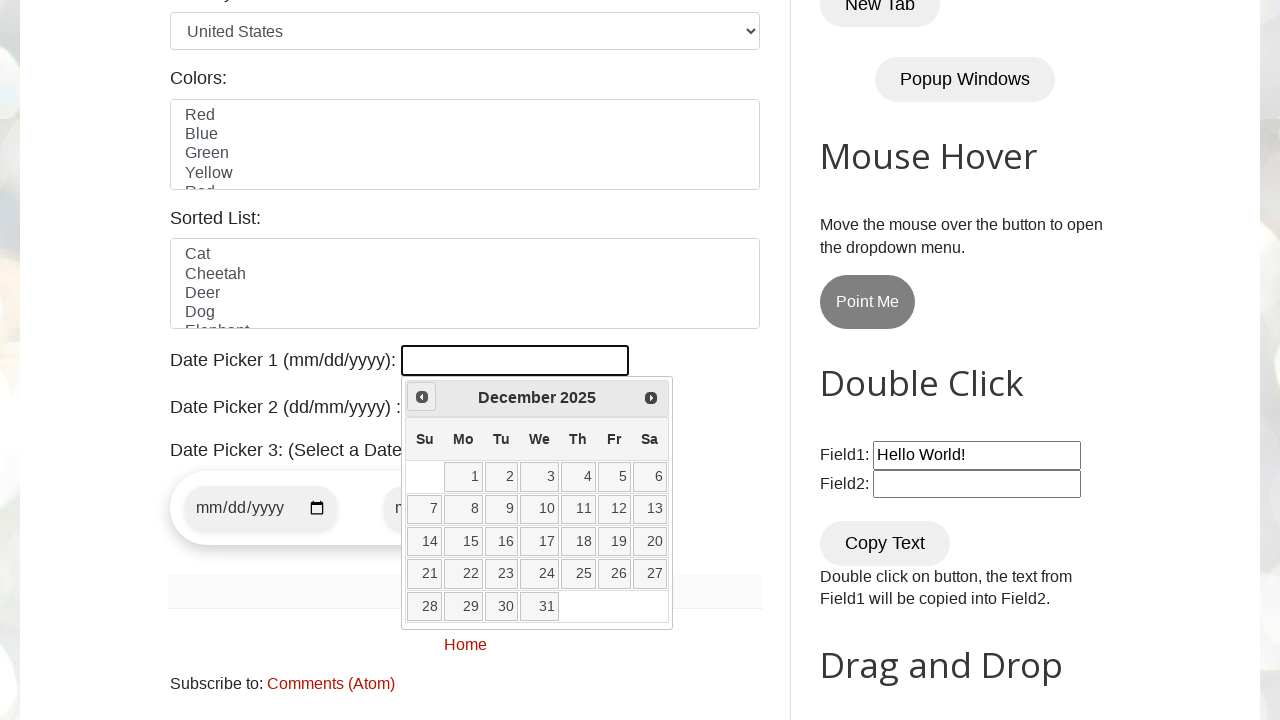

Retrieved current month: December
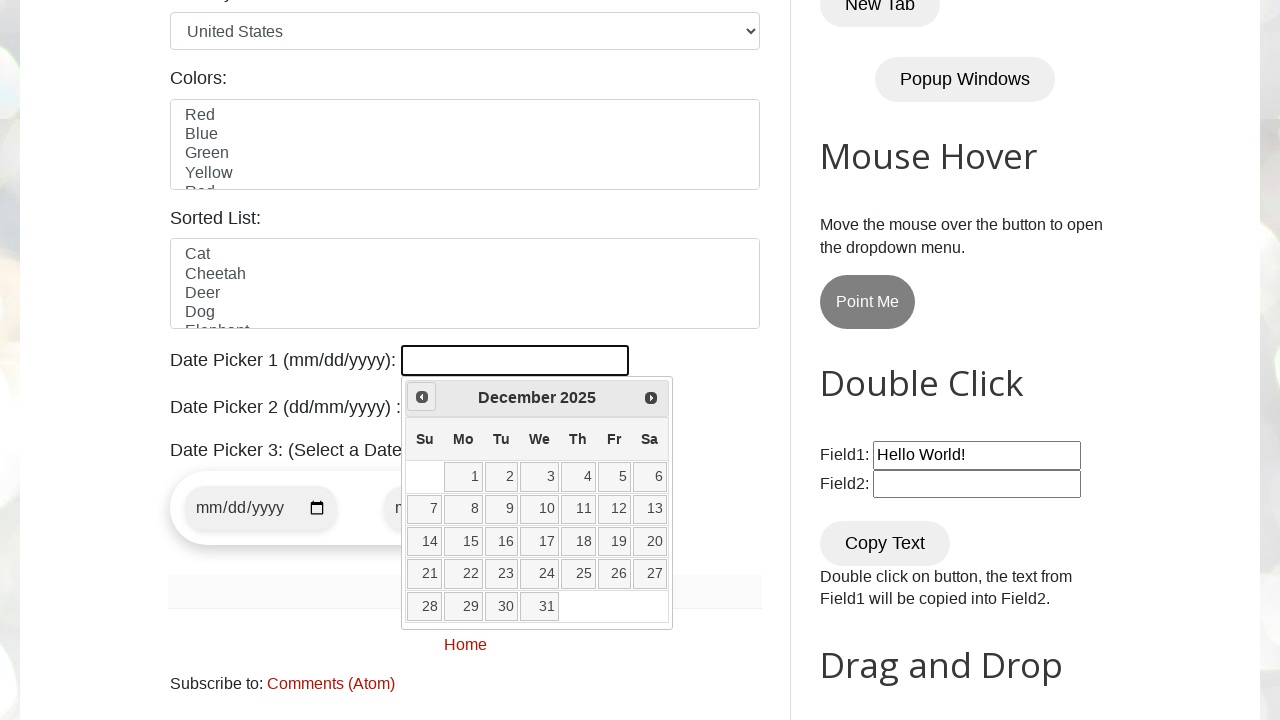

Retrieved current year: 2025
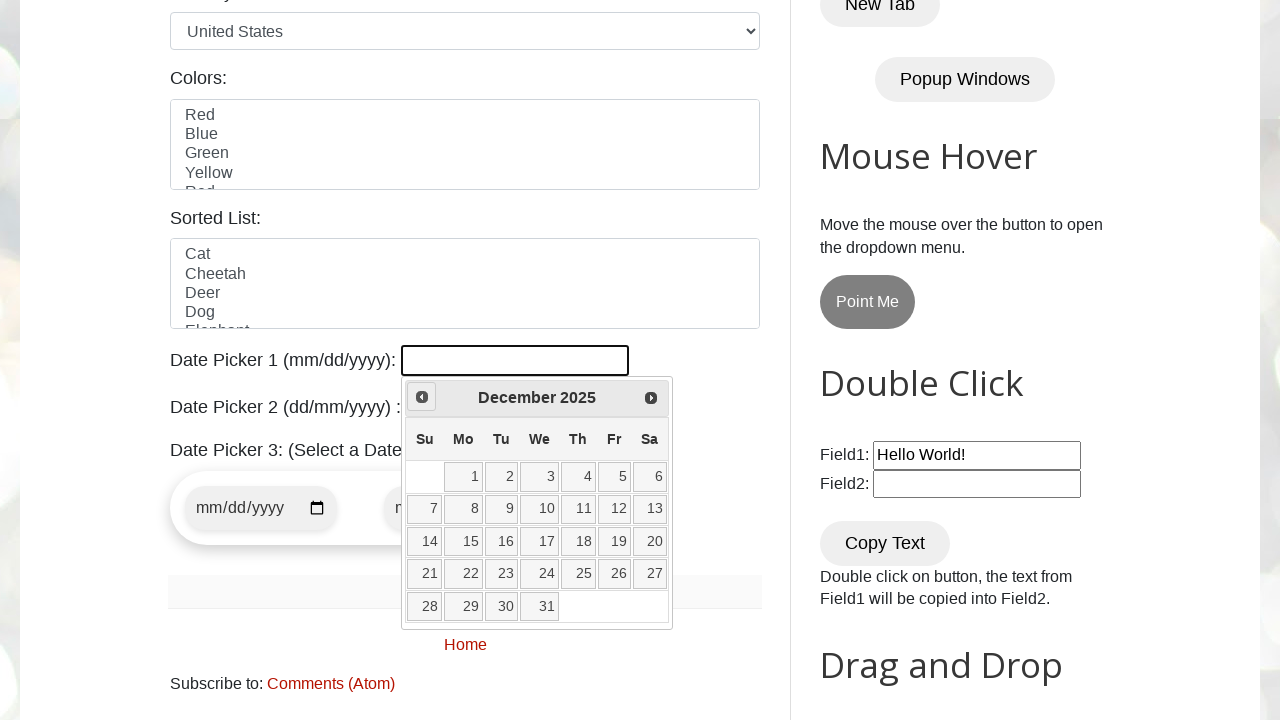

Clicked previous month button to navigate calendar at (422, 397) on xpath=//span[@class='ui-icon ui-icon-circle-triangle-w']
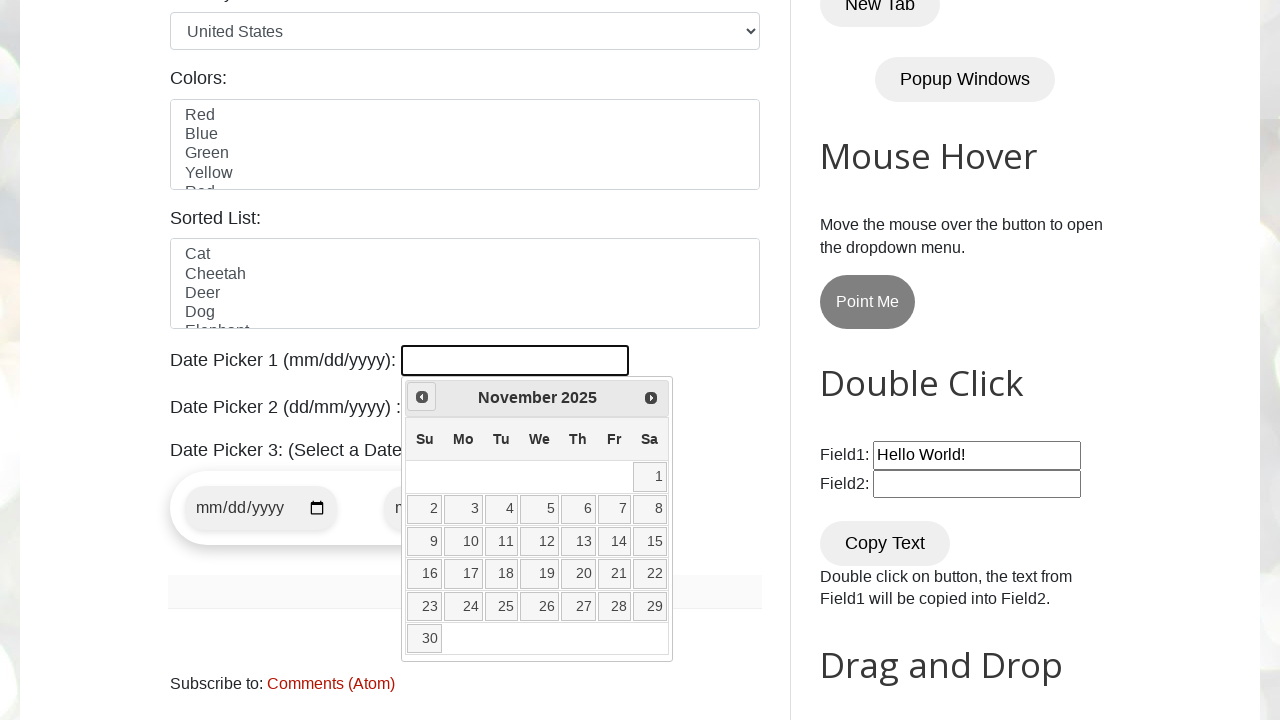

Waited 500ms for calendar navigation
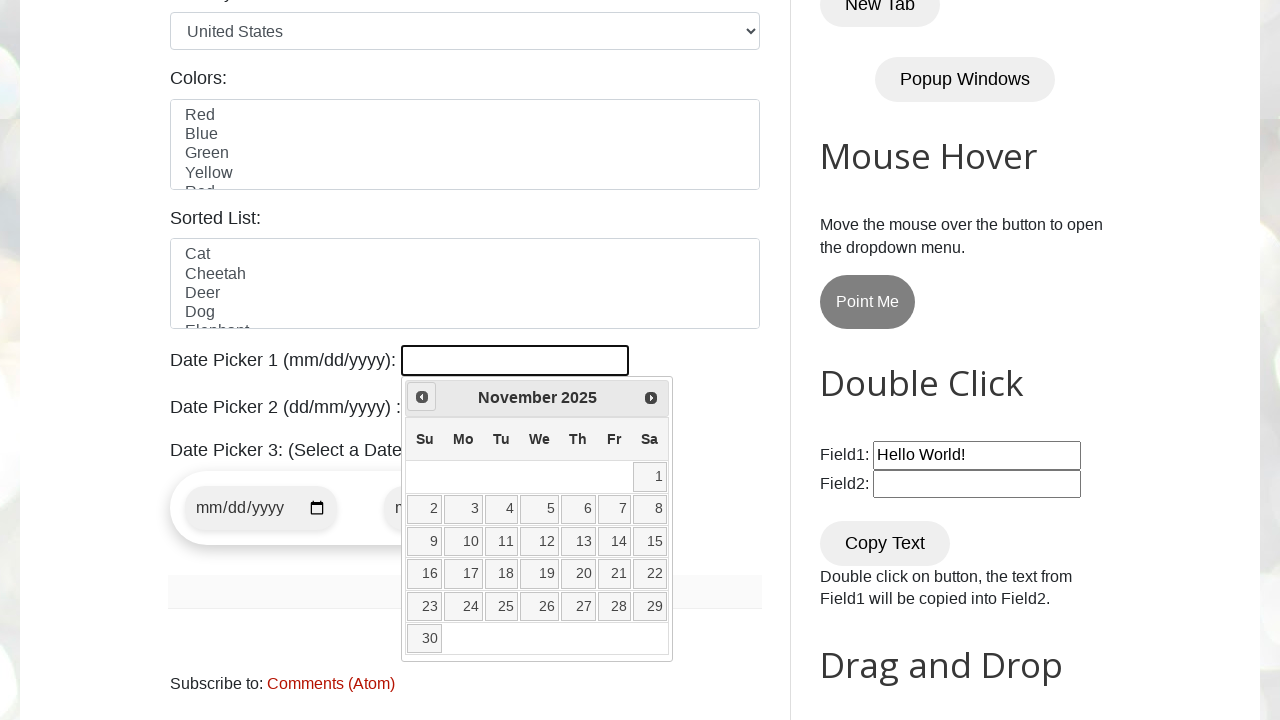

Retrieved current month: November
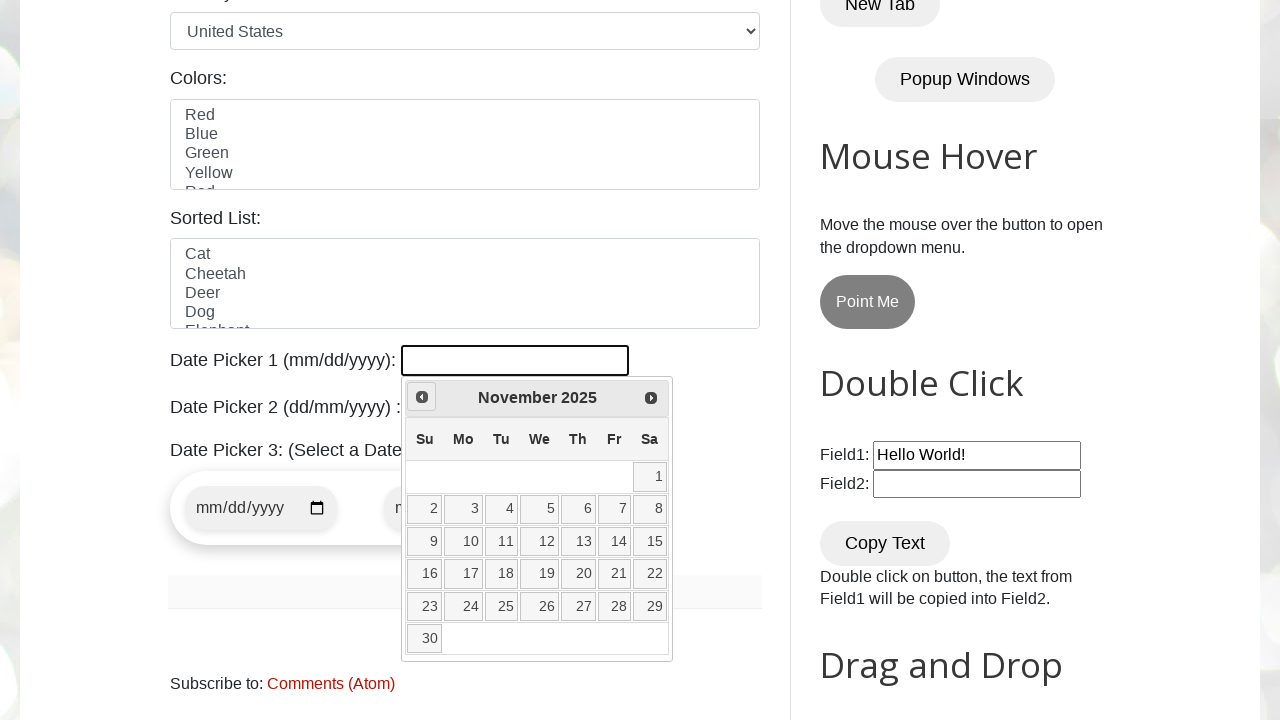

Retrieved current year: 2025
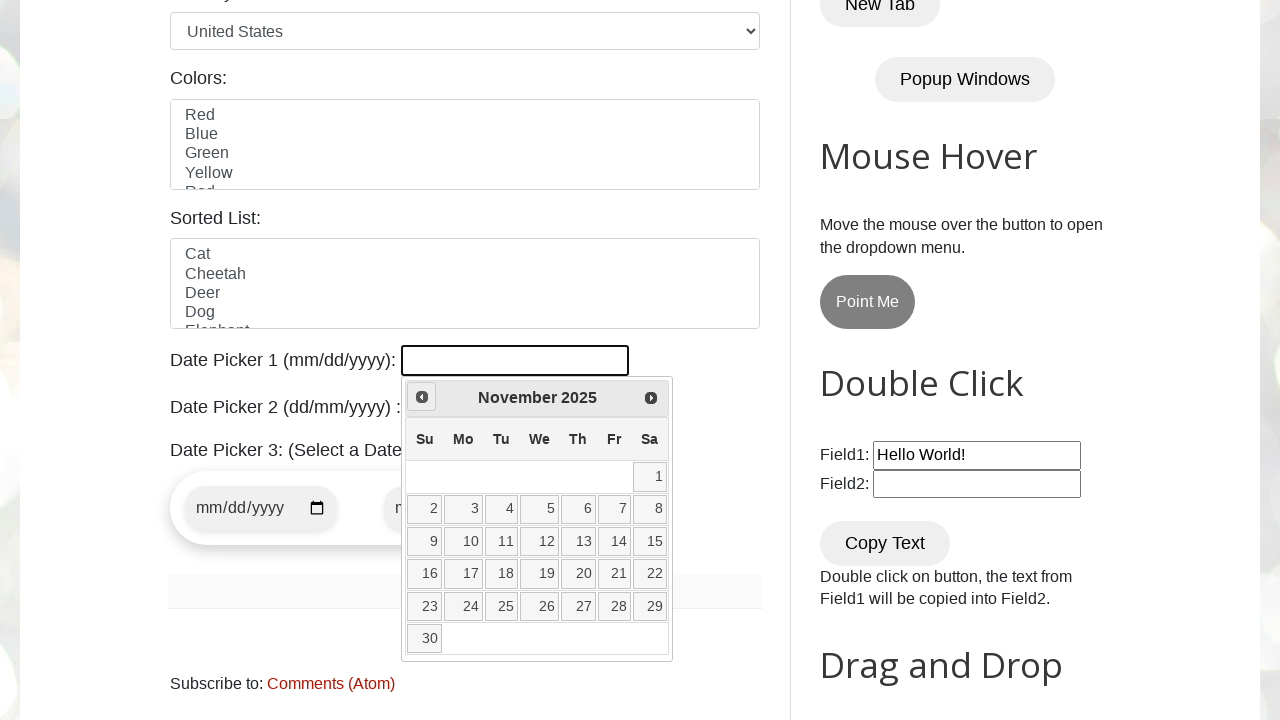

Clicked previous month button to navigate calendar at (422, 397) on xpath=//span[@class='ui-icon ui-icon-circle-triangle-w']
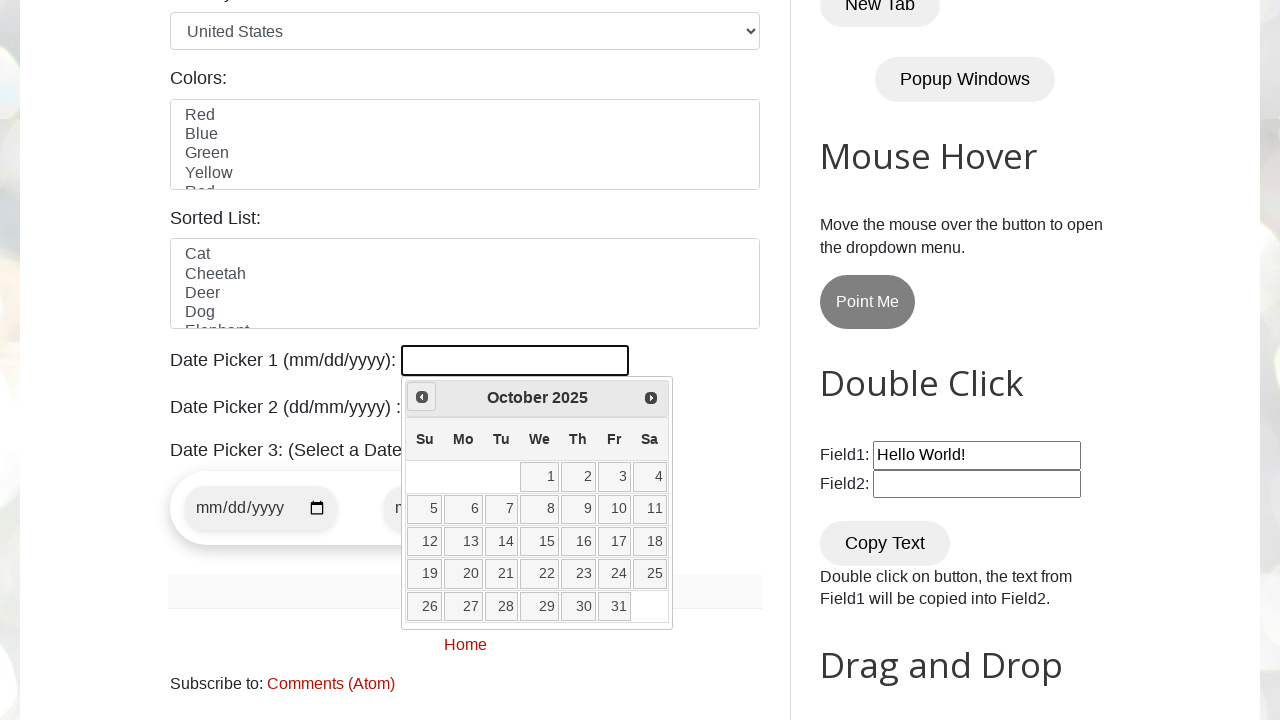

Waited 500ms for calendar navigation
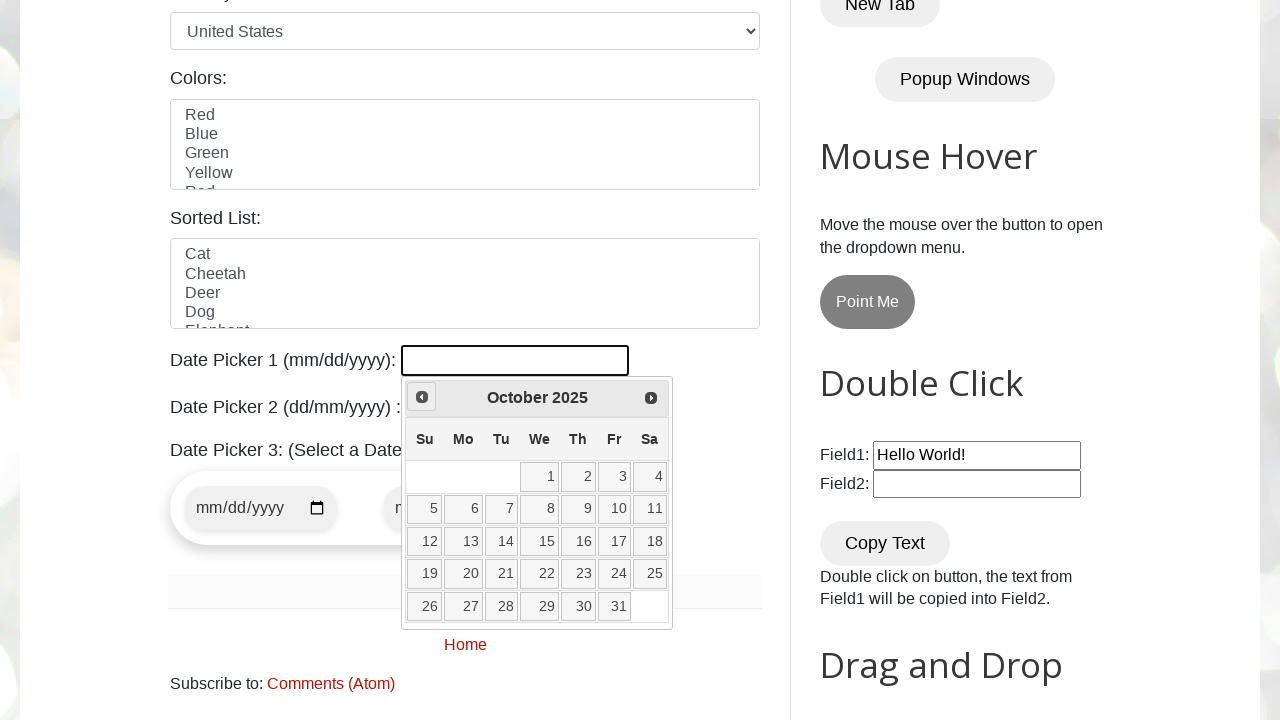

Retrieved current month: October
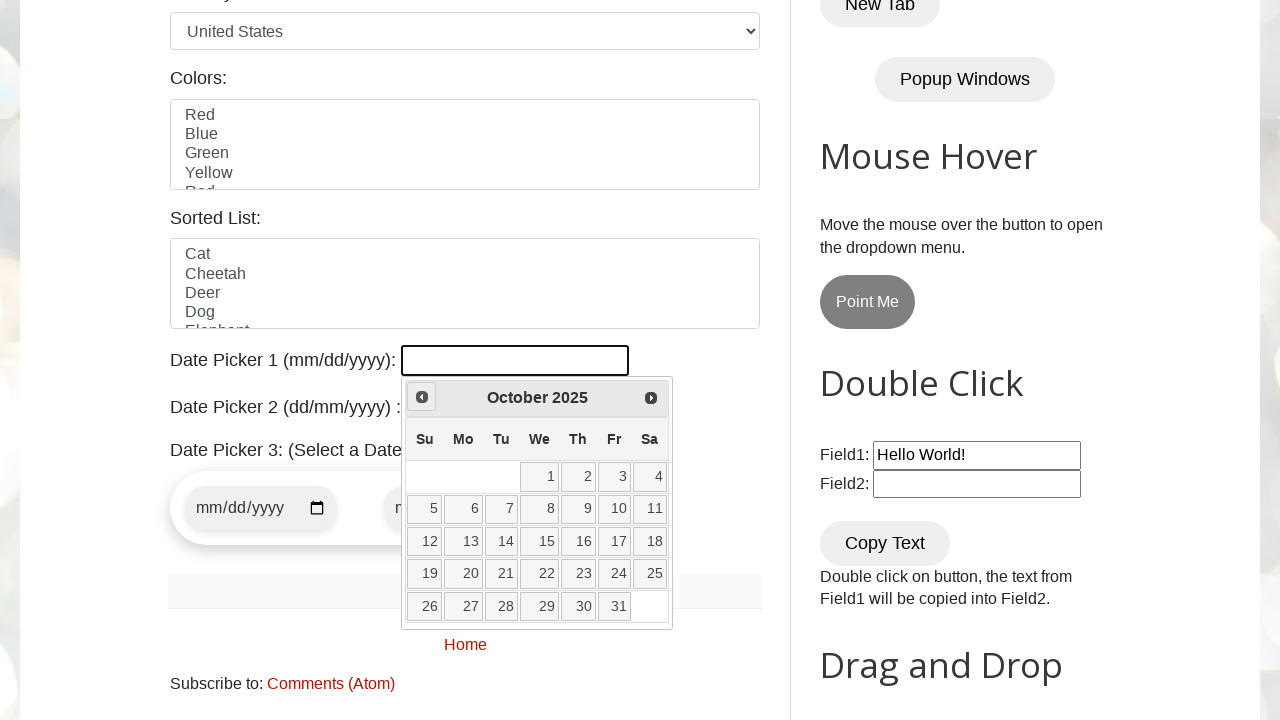

Retrieved current year: 2025
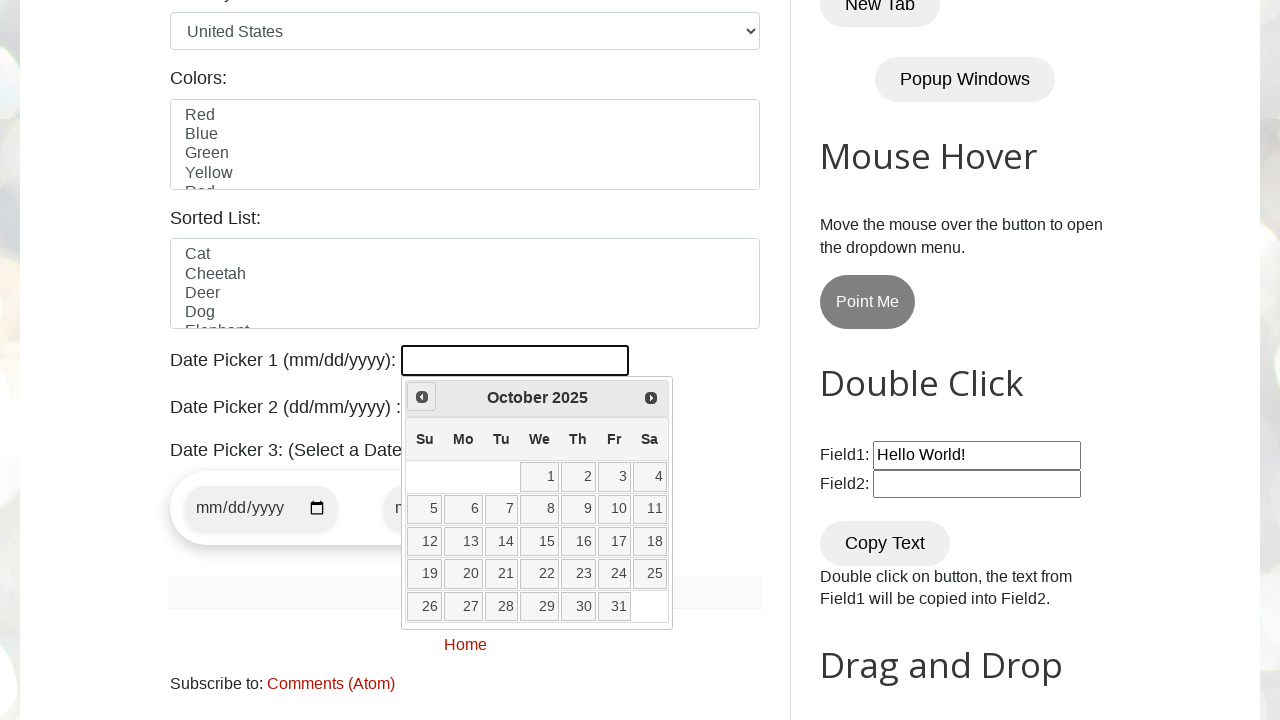

Clicked previous month button to navigate calendar at (422, 397) on xpath=//span[@class='ui-icon ui-icon-circle-triangle-w']
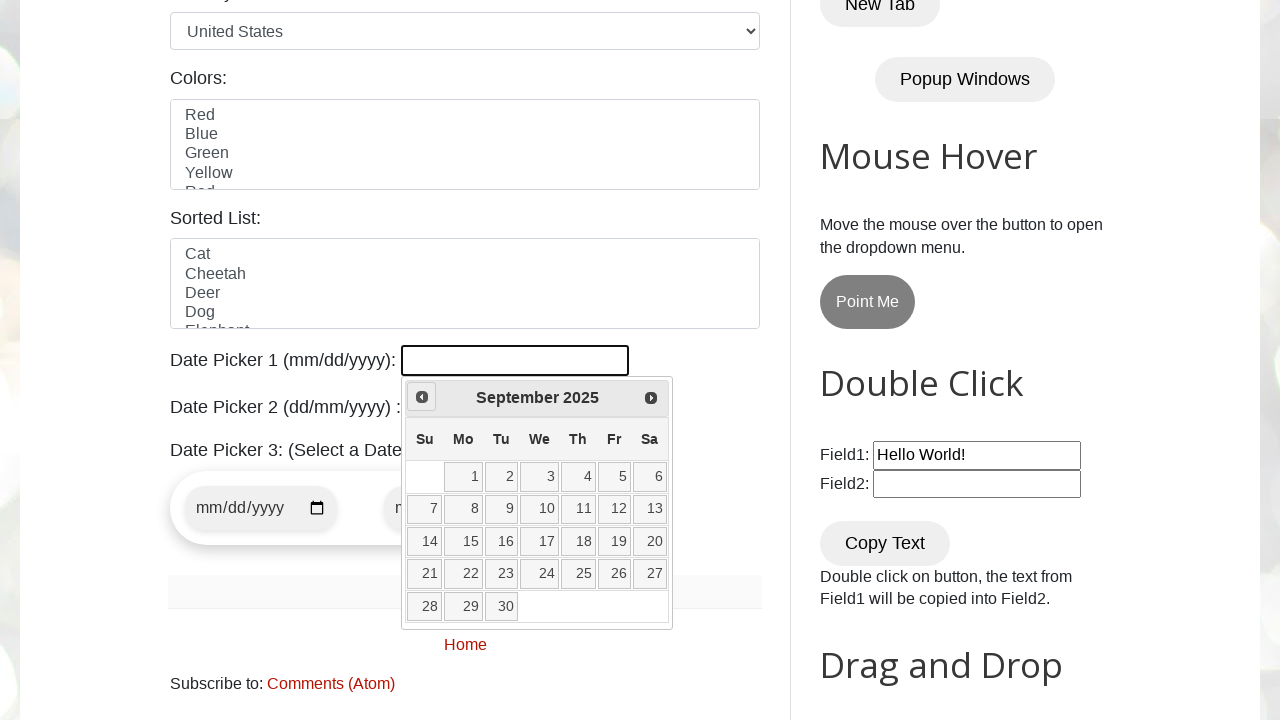

Waited 500ms for calendar navigation
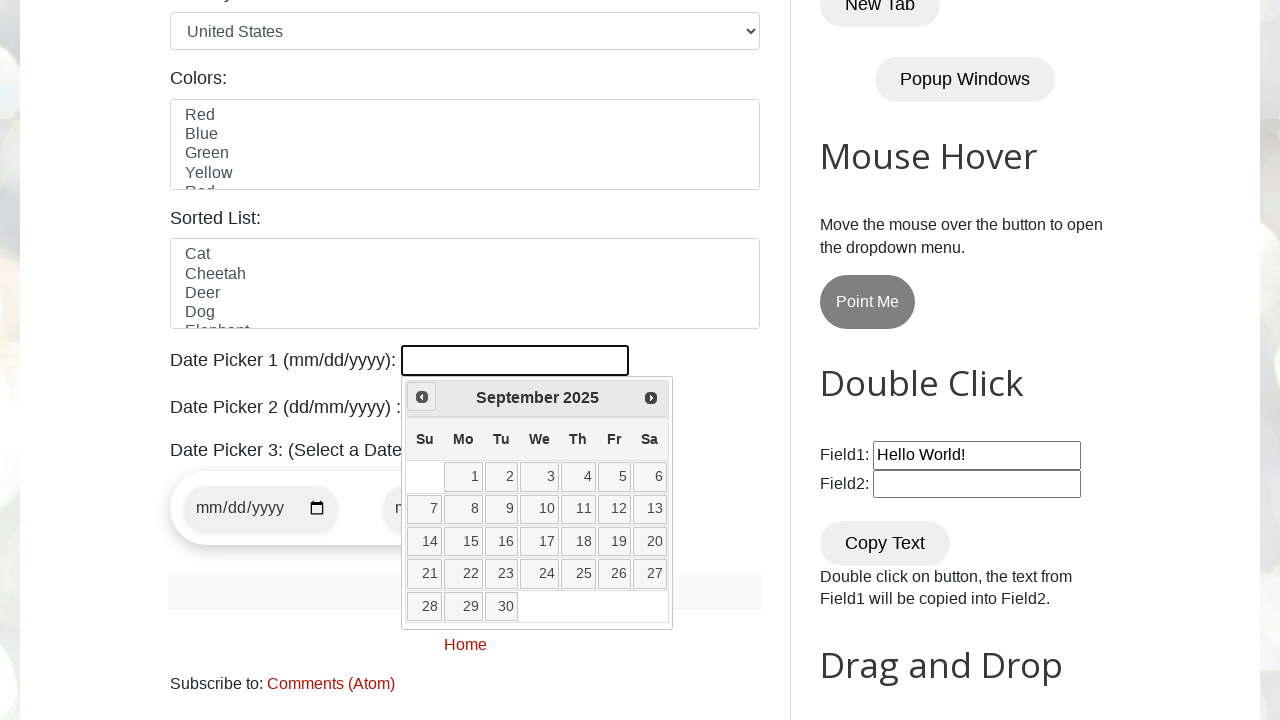

Retrieved current month: September
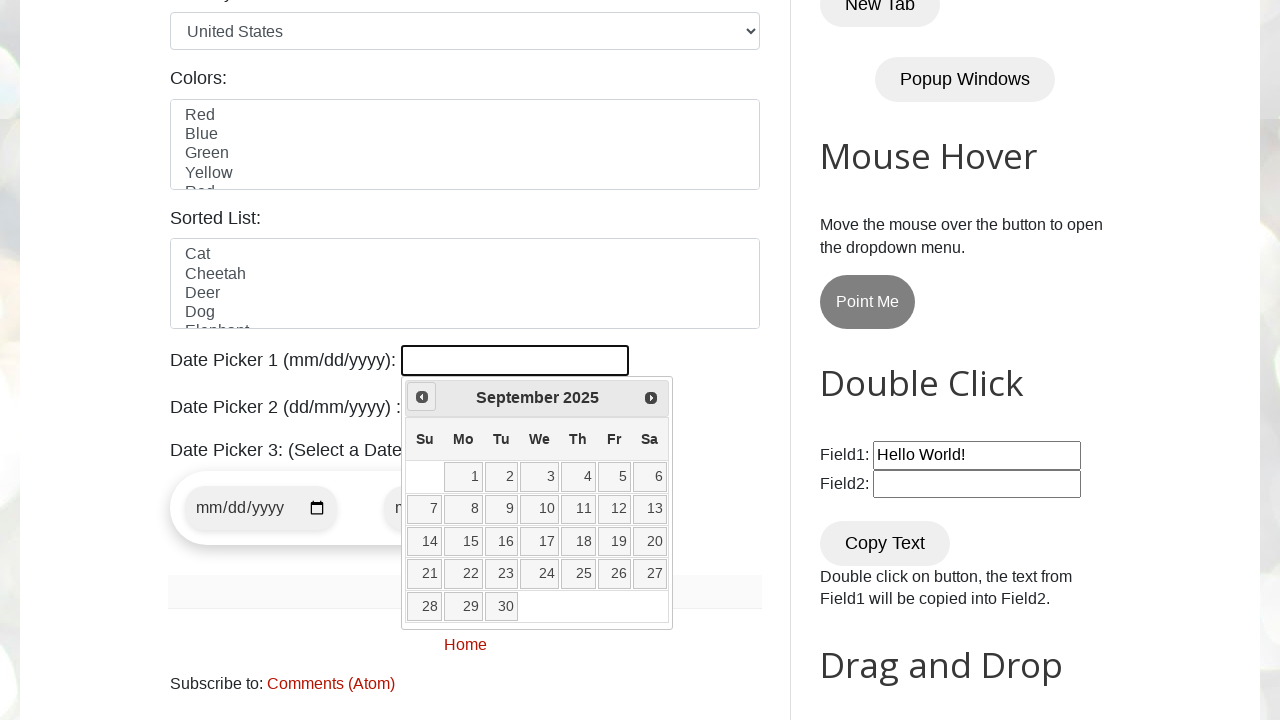

Retrieved current year: 2025
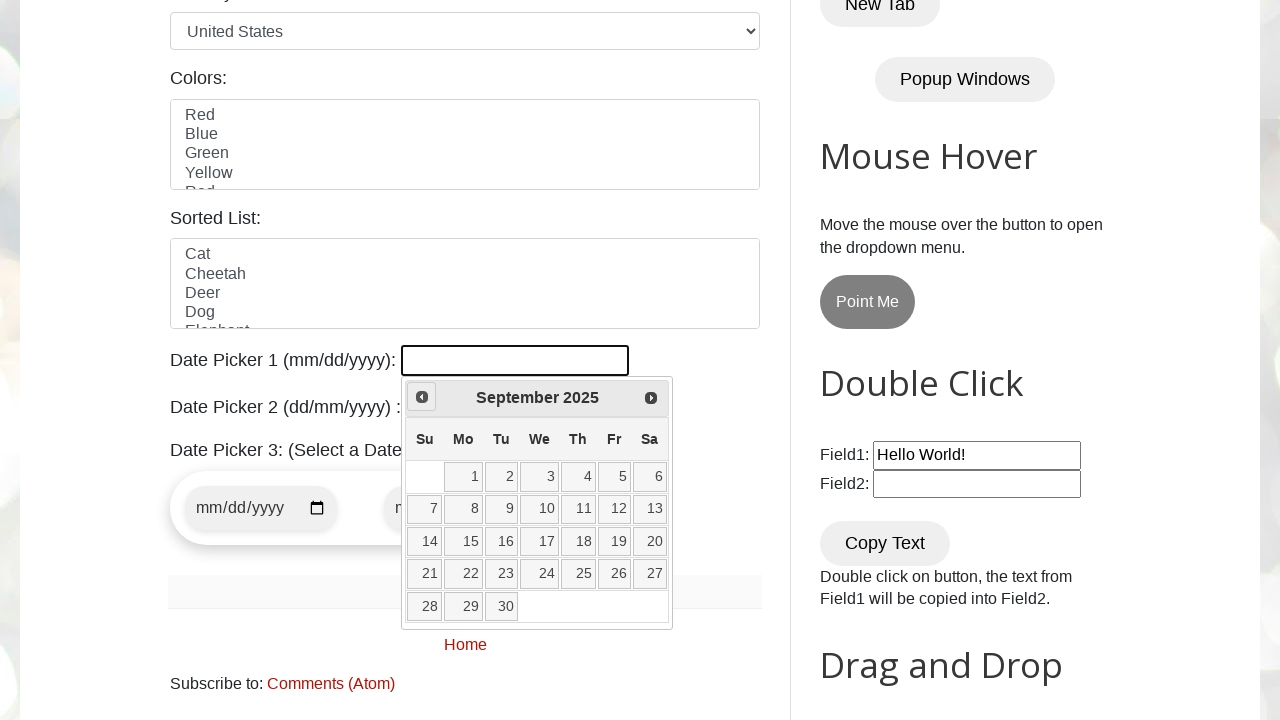

Clicked previous month button to navigate calendar at (422, 397) on xpath=//span[@class='ui-icon ui-icon-circle-triangle-w']
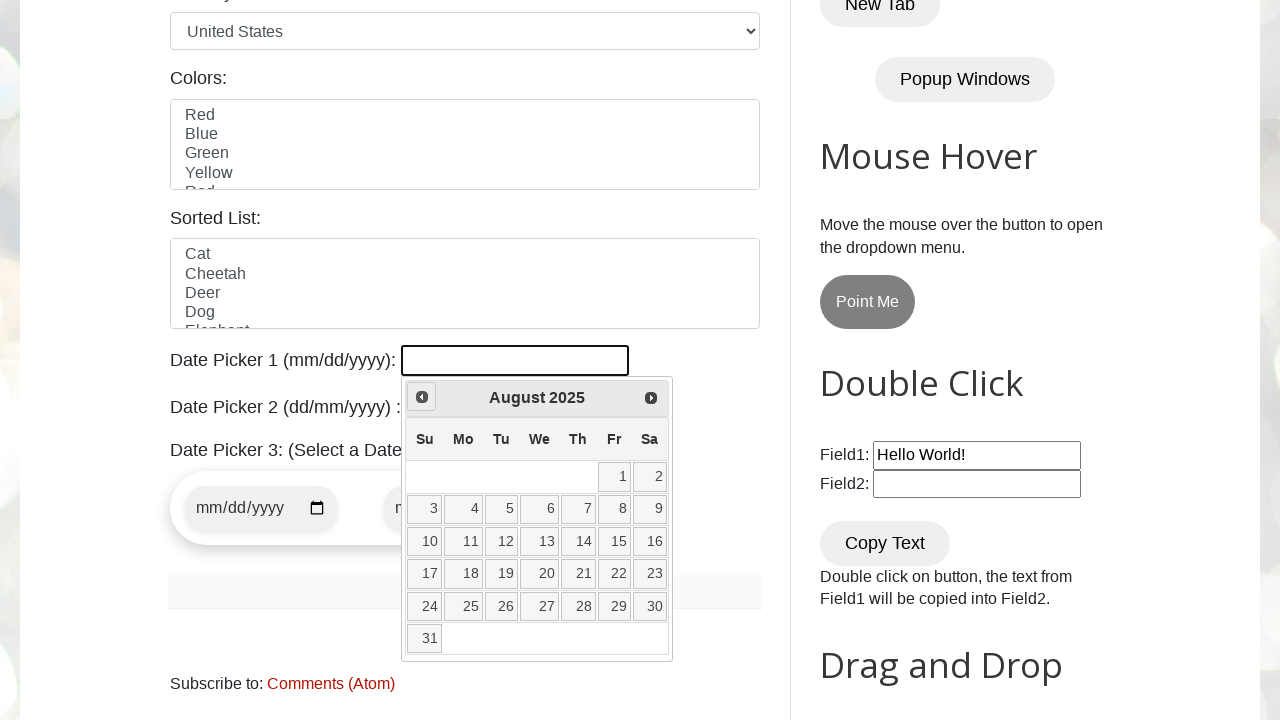

Waited 500ms for calendar navigation
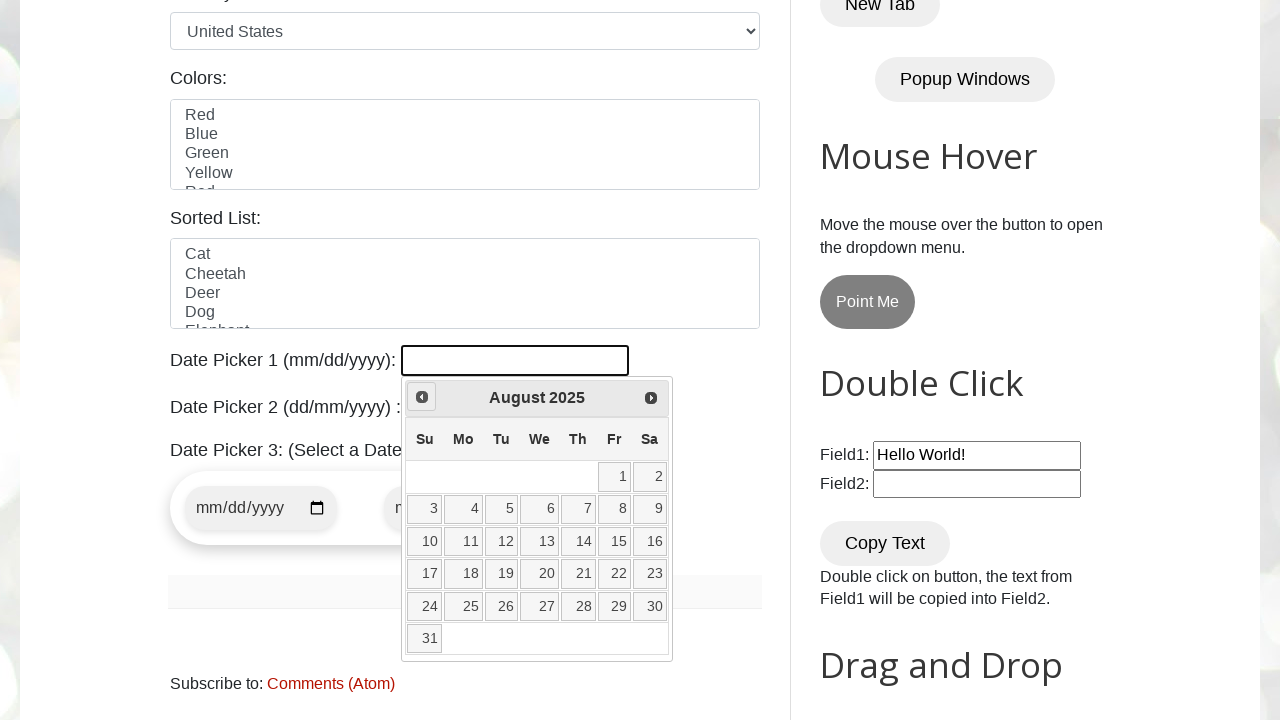

Retrieved current month: August
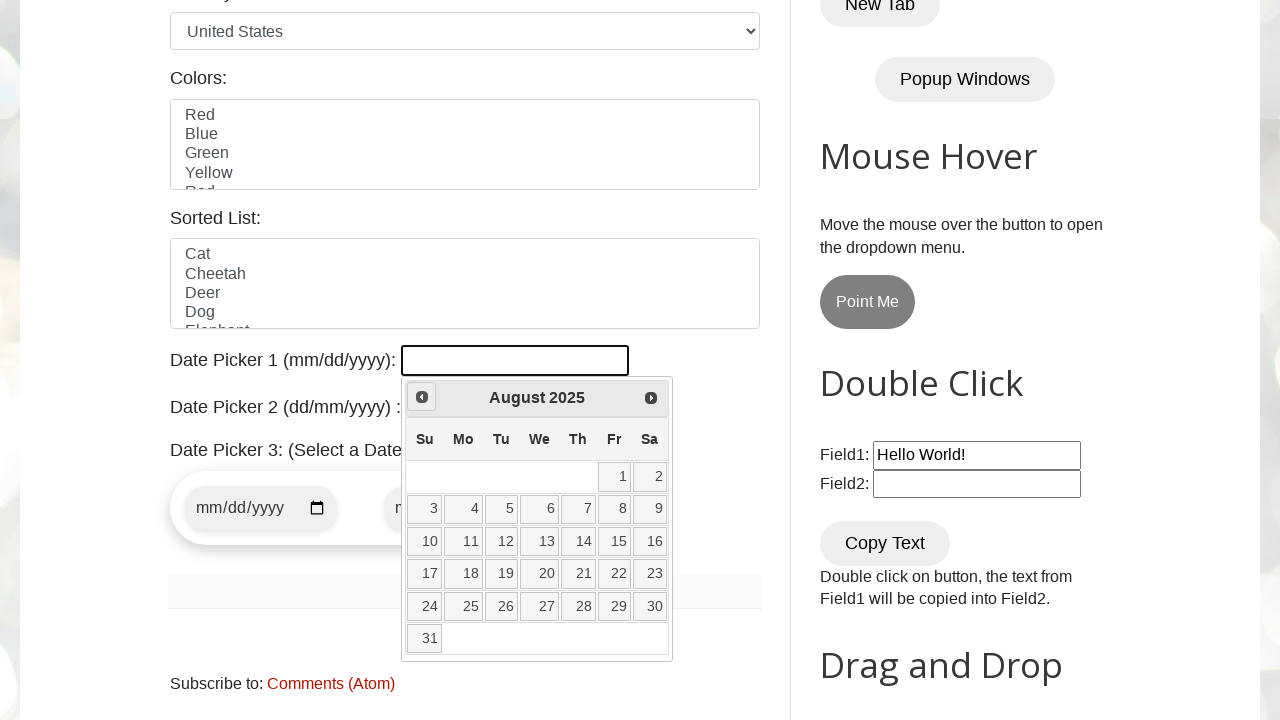

Retrieved current year: 2025
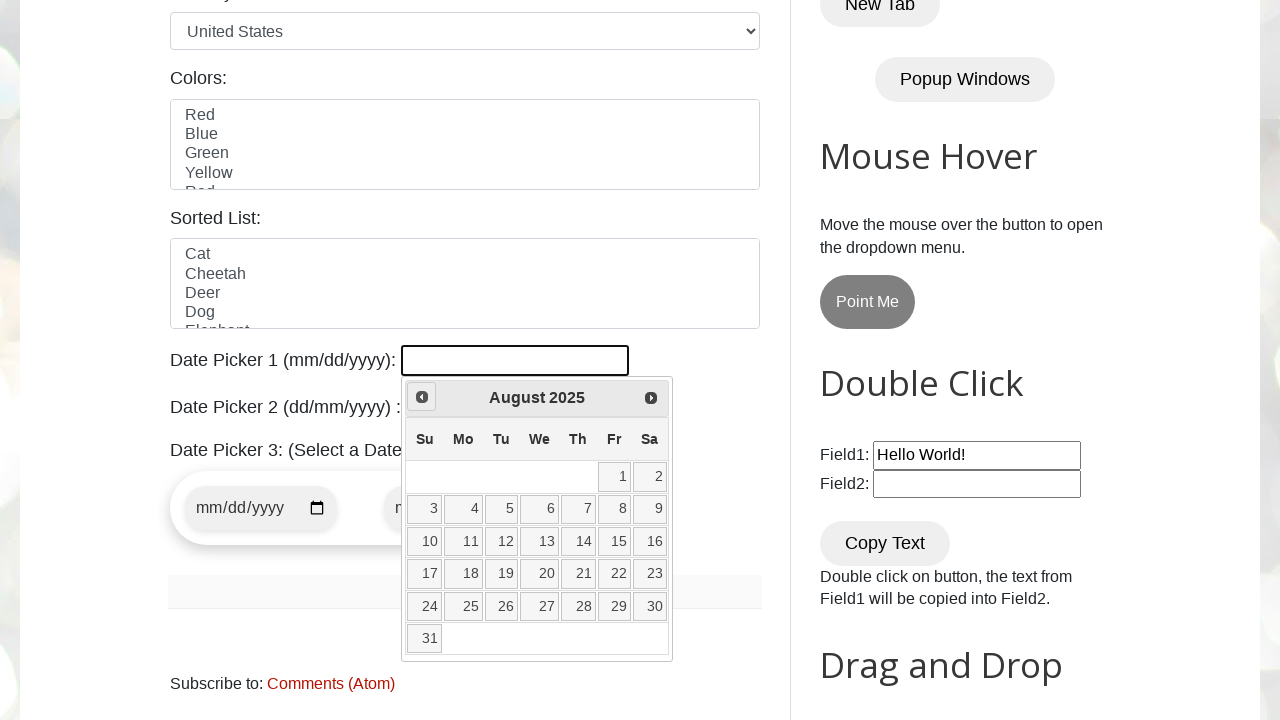

Clicked previous month button to navigate calendar at (422, 397) on xpath=//span[@class='ui-icon ui-icon-circle-triangle-w']
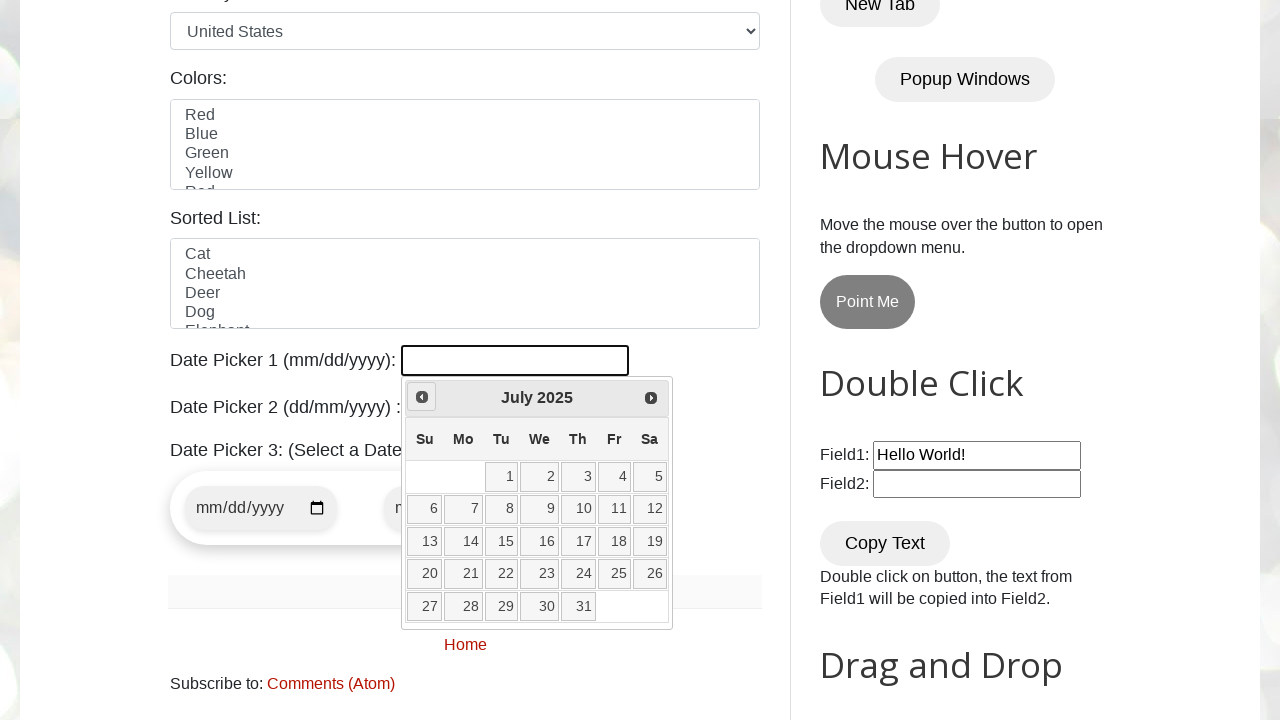

Waited 500ms for calendar navigation
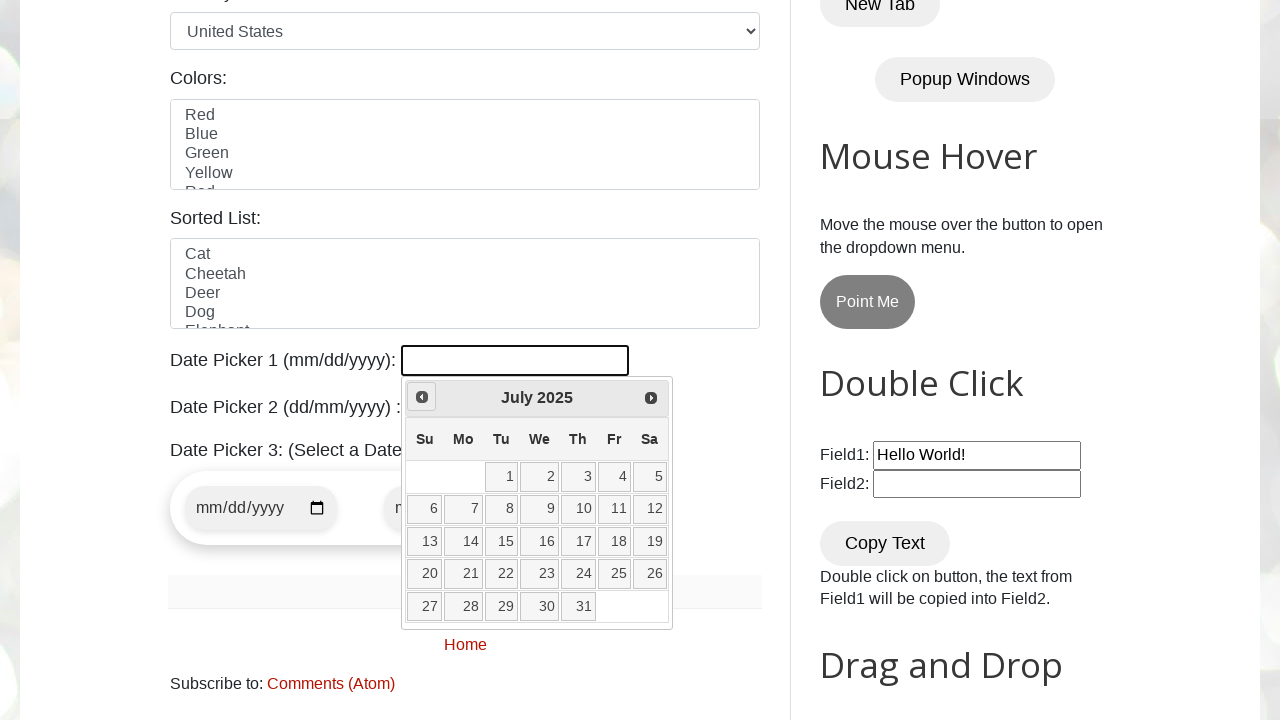

Retrieved current month: July
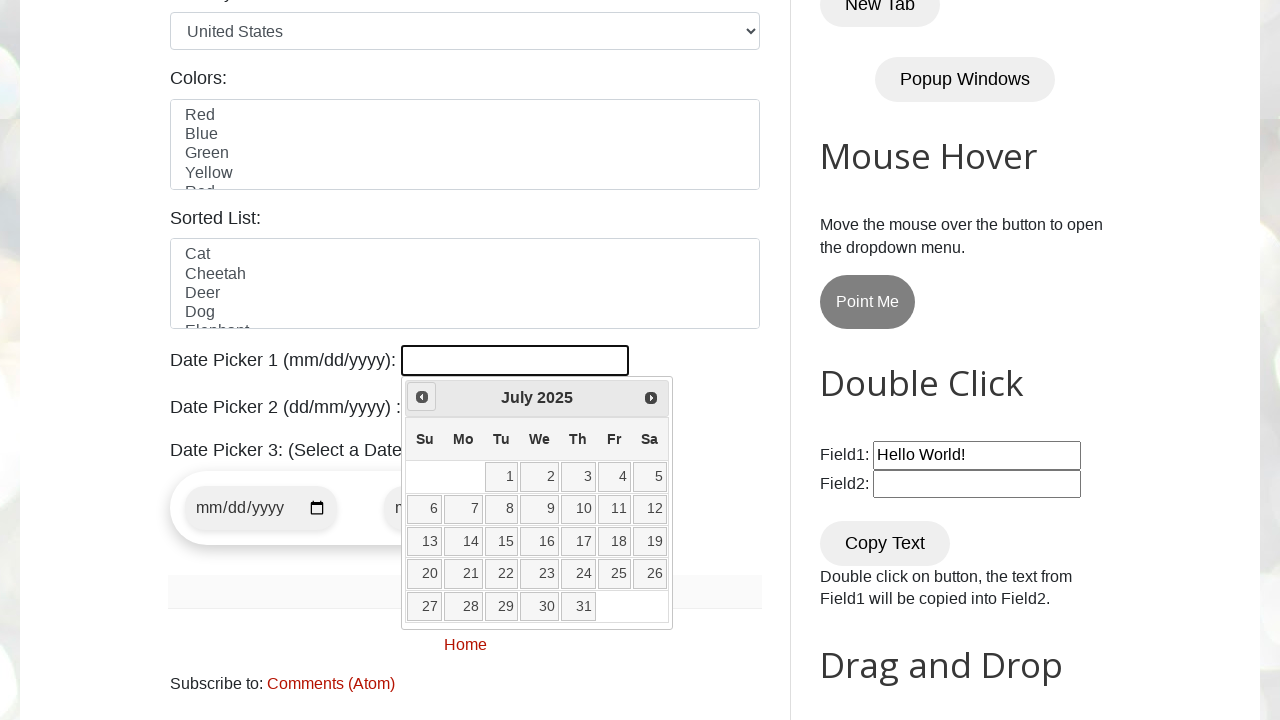

Retrieved current year: 2025
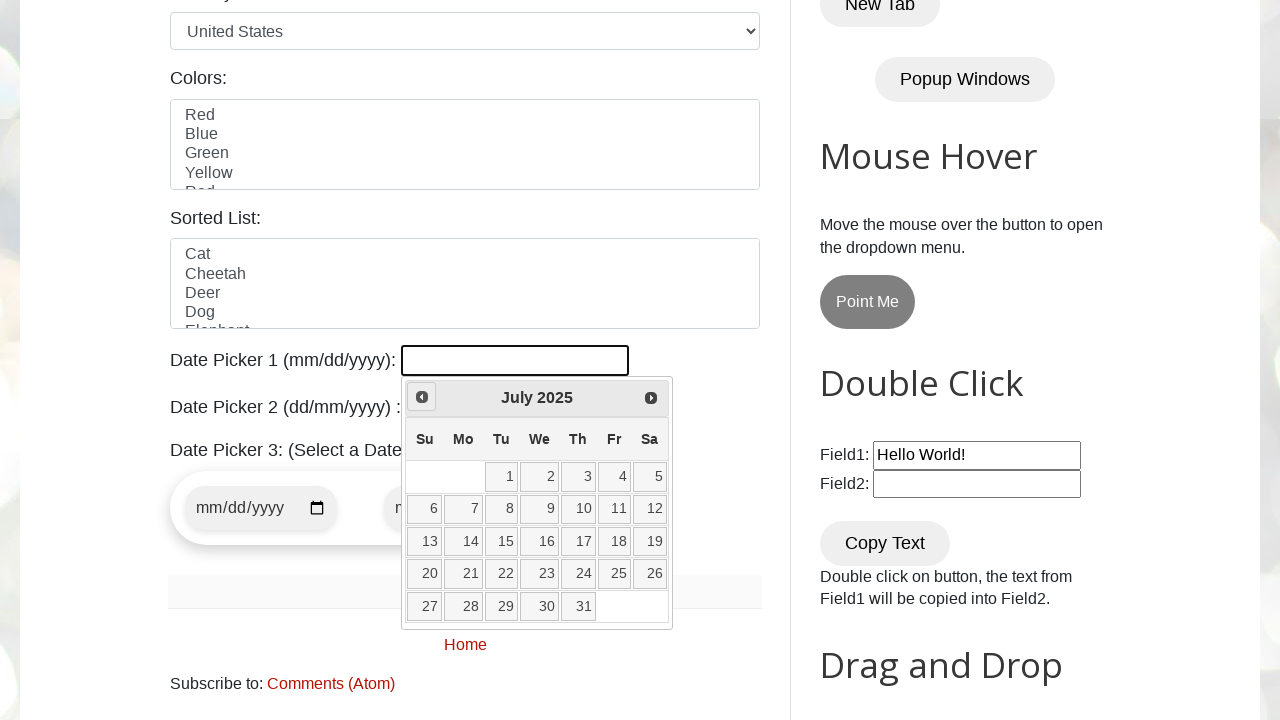

Clicked previous month button to navigate calendar at (422, 397) on xpath=//span[@class='ui-icon ui-icon-circle-triangle-w']
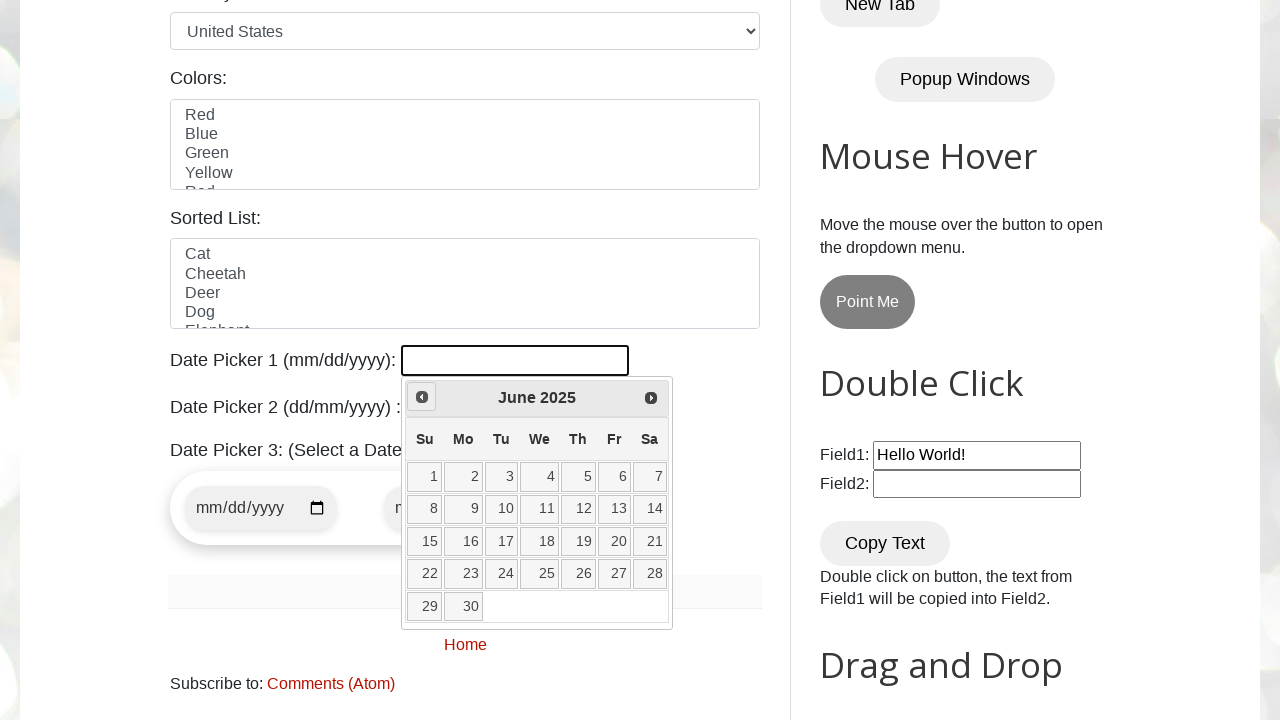

Waited 500ms for calendar navigation
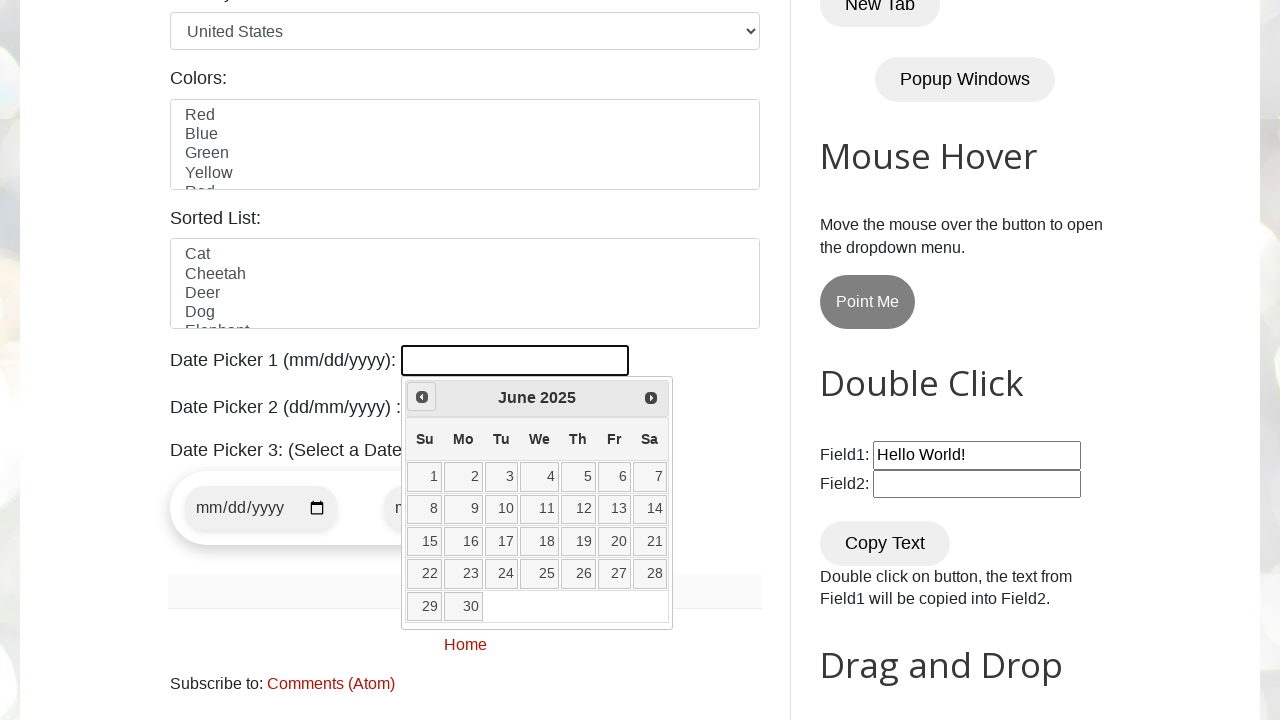

Retrieved current month: June
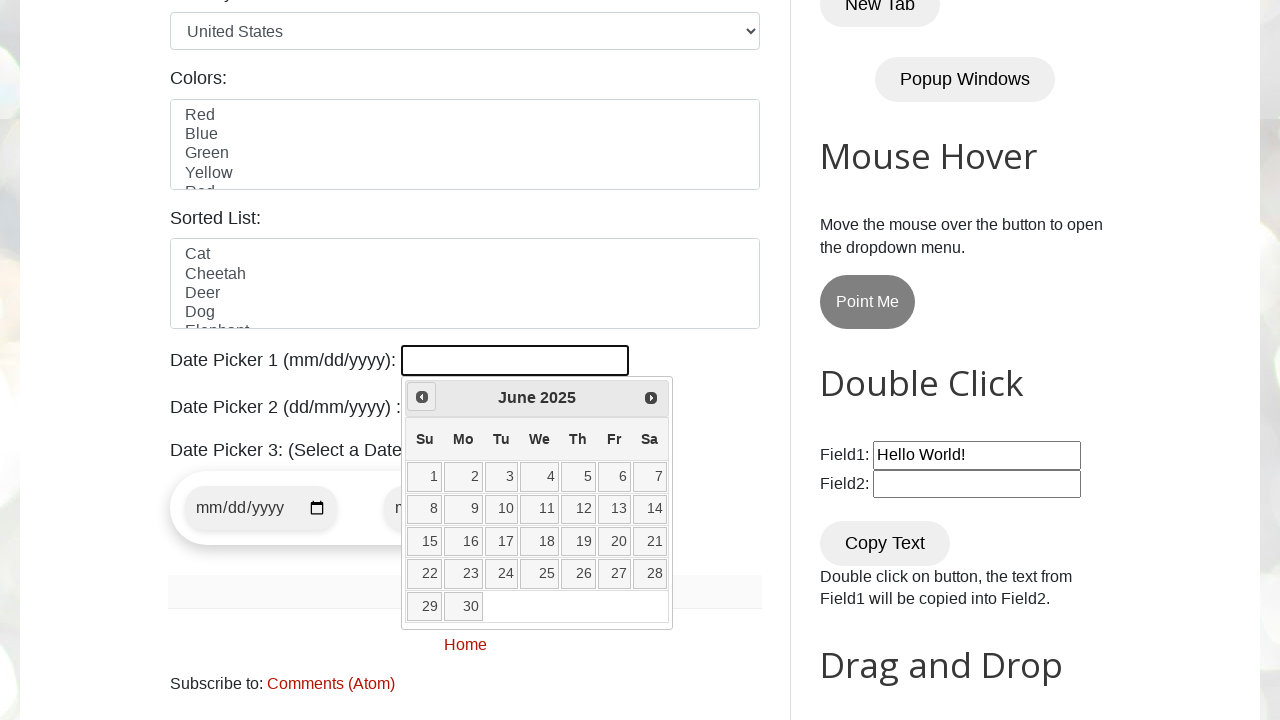

Retrieved current year: 2025
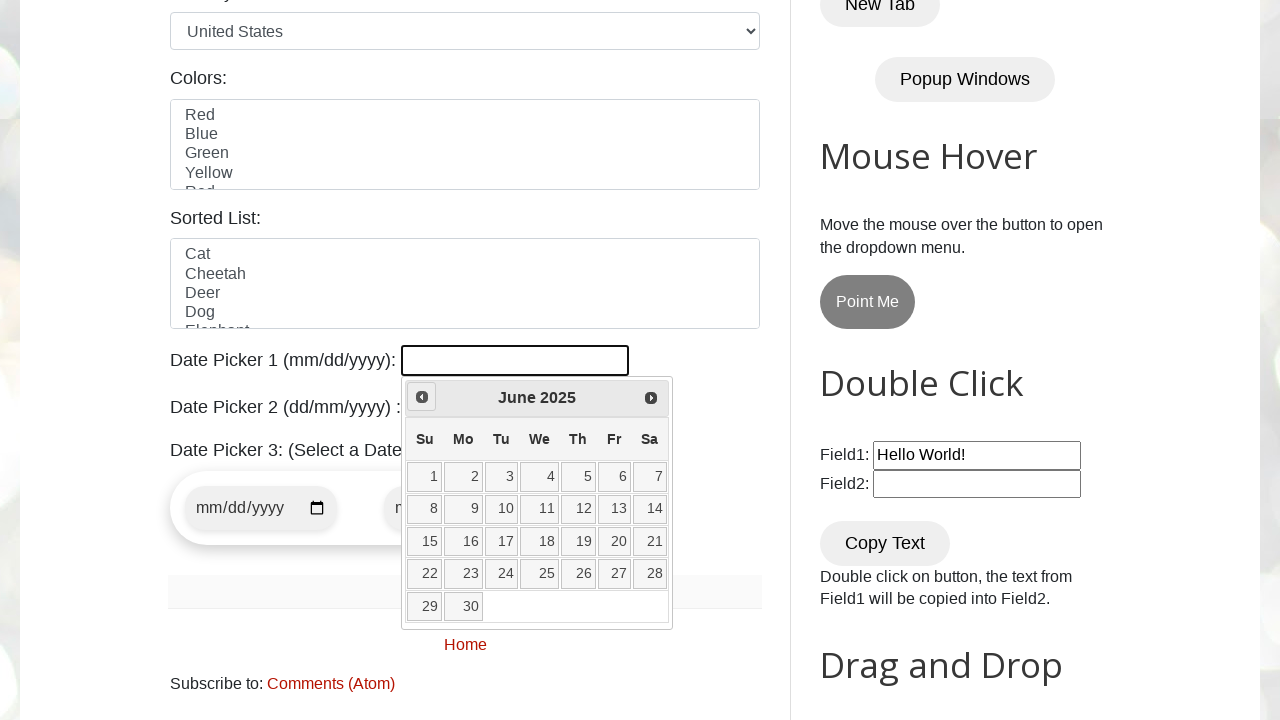

Clicked previous month button to navigate calendar at (422, 397) on xpath=//span[@class='ui-icon ui-icon-circle-triangle-w']
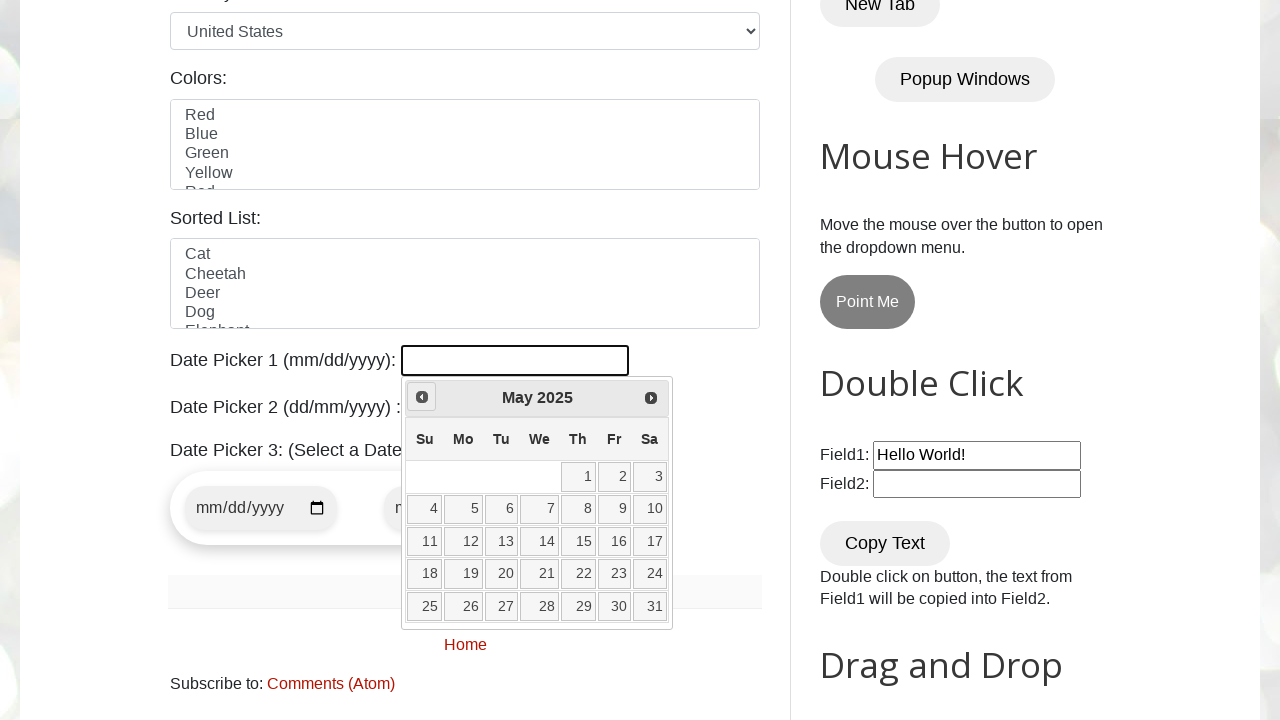

Waited 500ms for calendar navigation
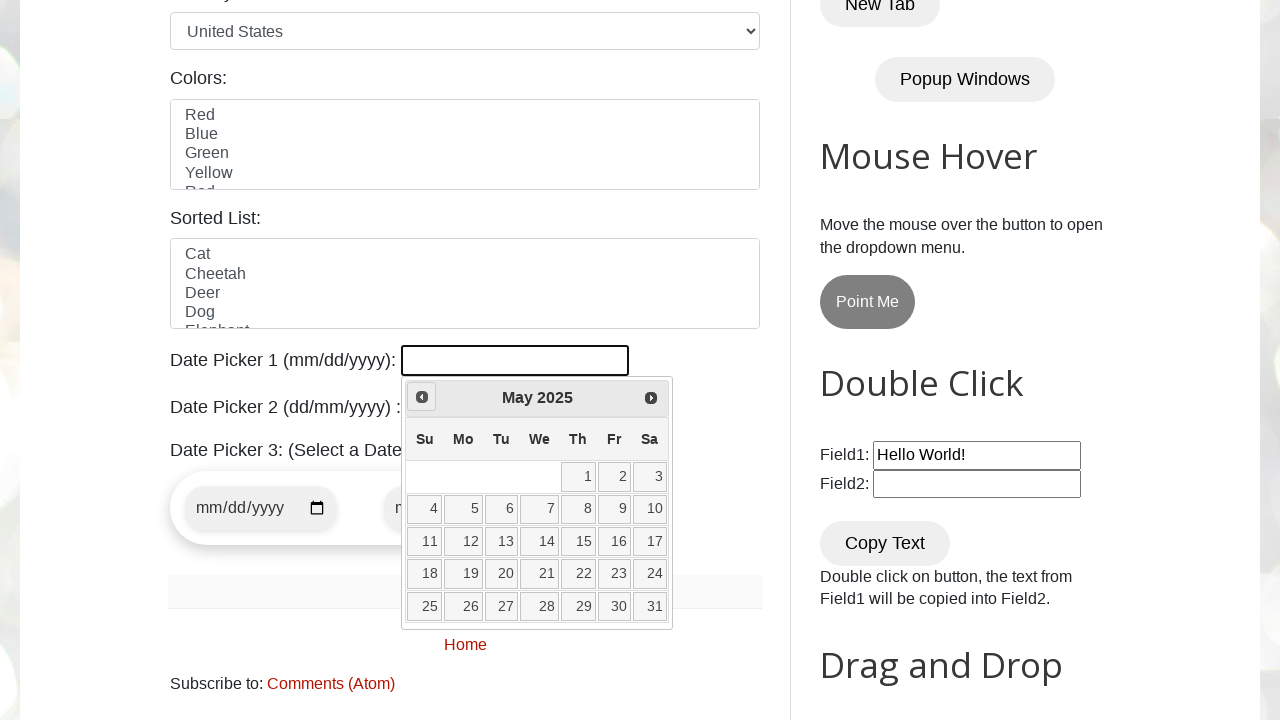

Retrieved current month: May
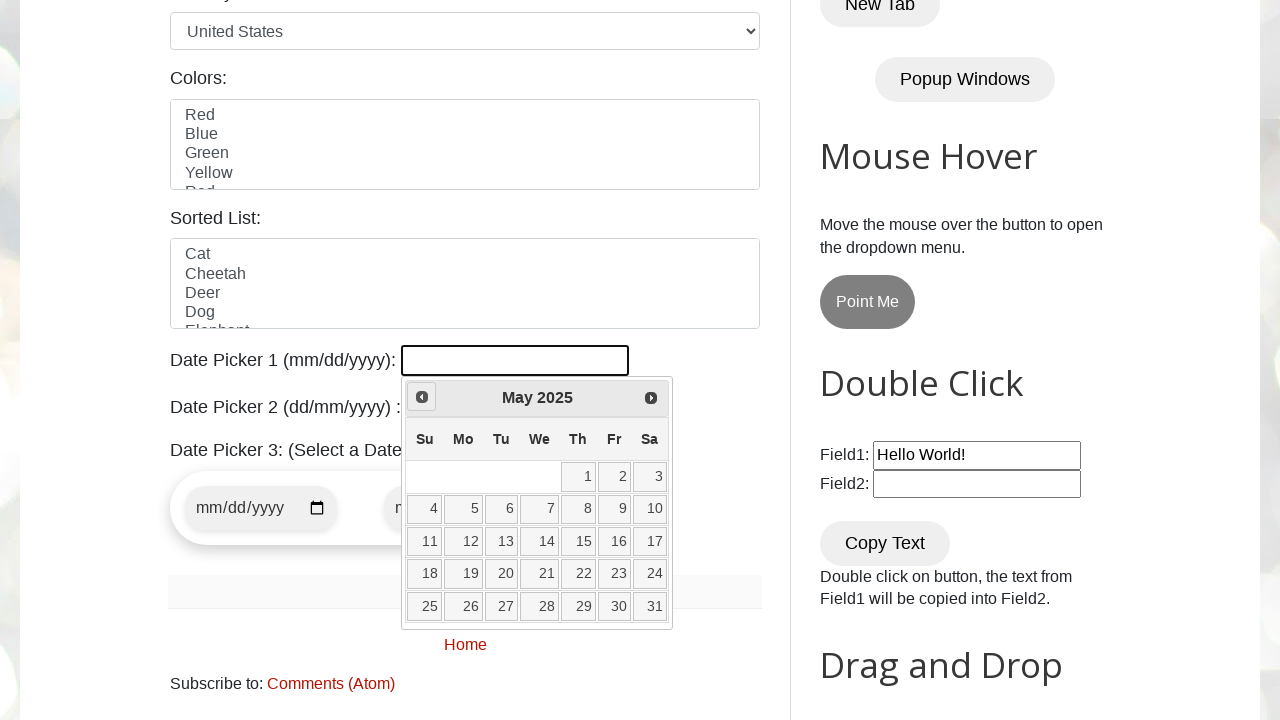

Retrieved current year: 2025
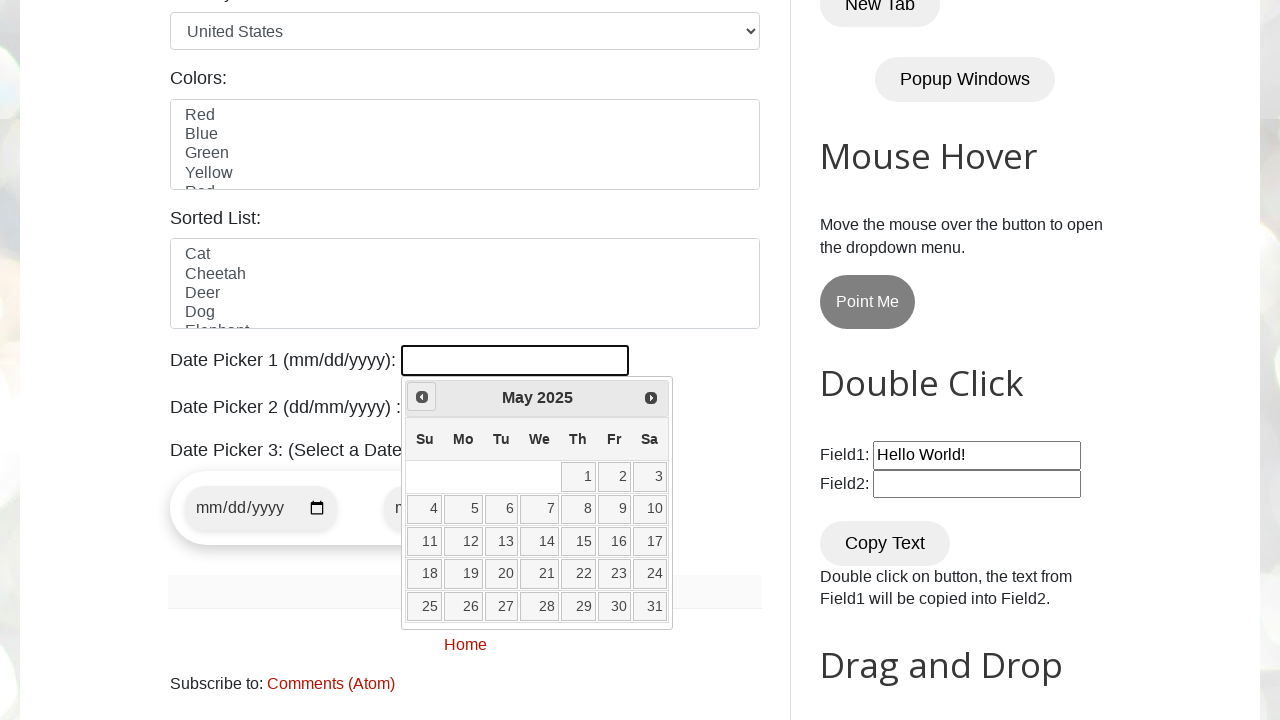

Clicked previous month button to navigate calendar at (422, 397) on xpath=//span[@class='ui-icon ui-icon-circle-triangle-w']
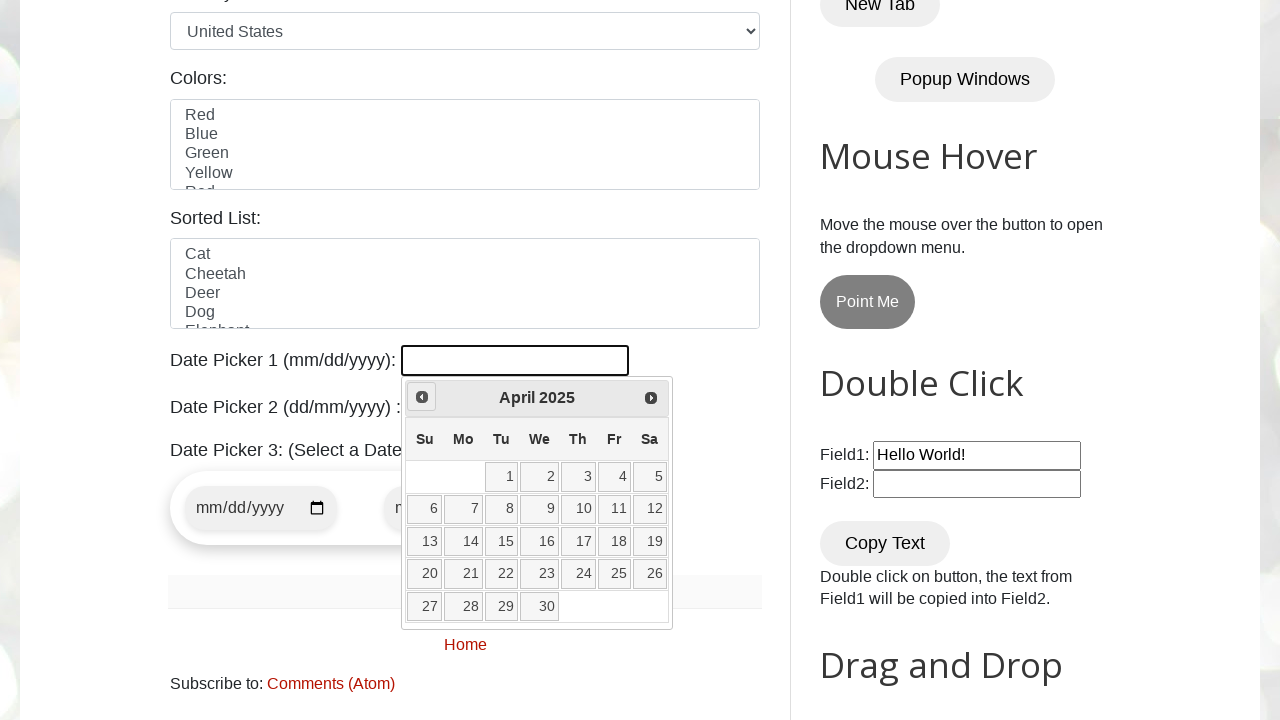

Waited 500ms for calendar navigation
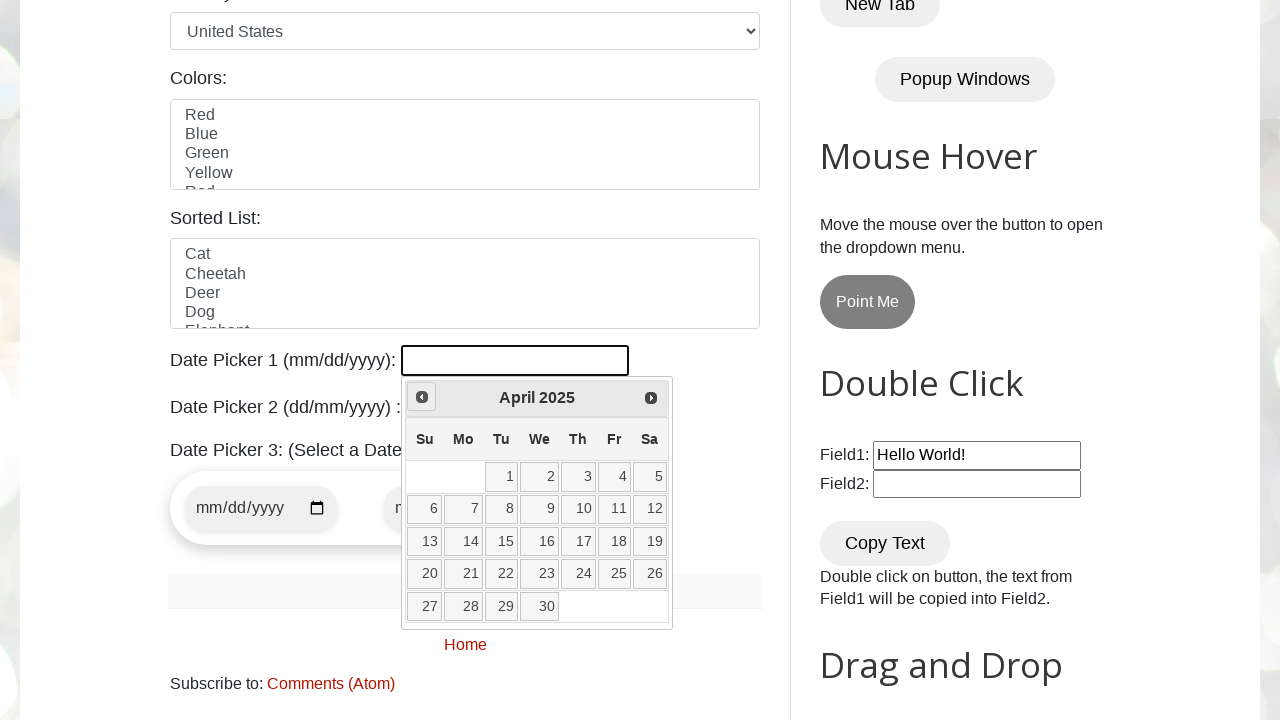

Retrieved current month: April
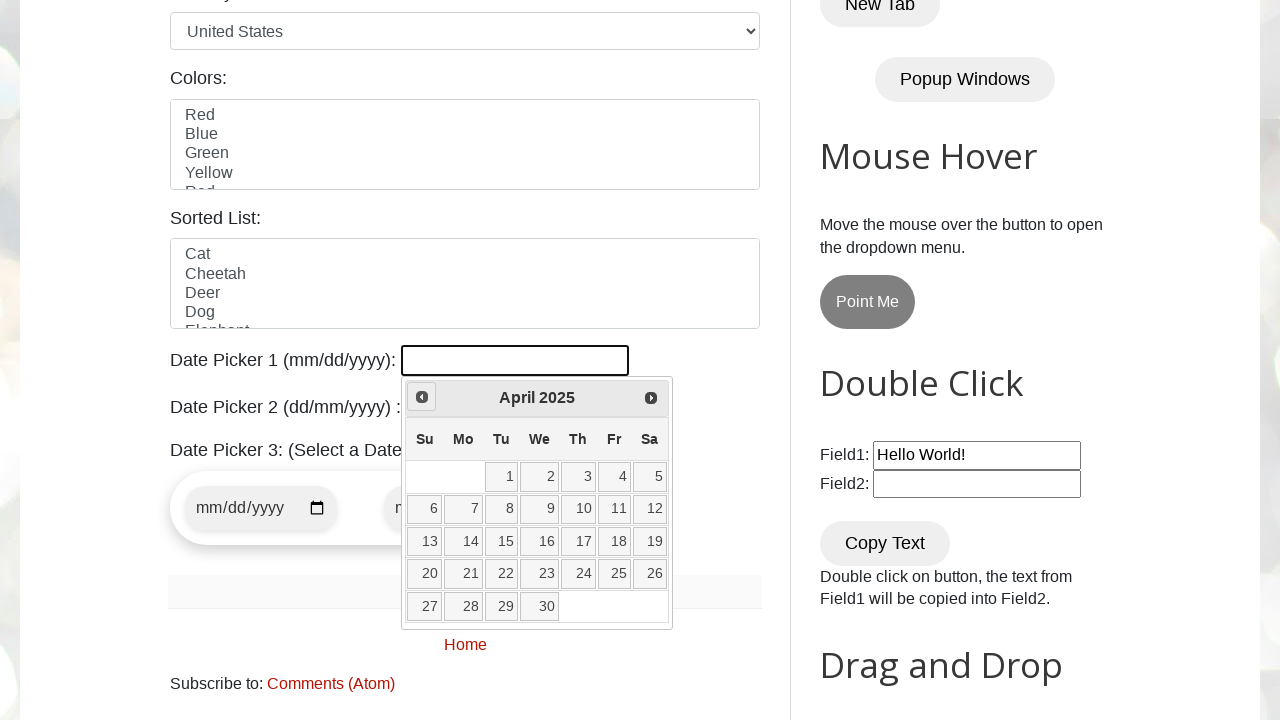

Retrieved current year: 2025
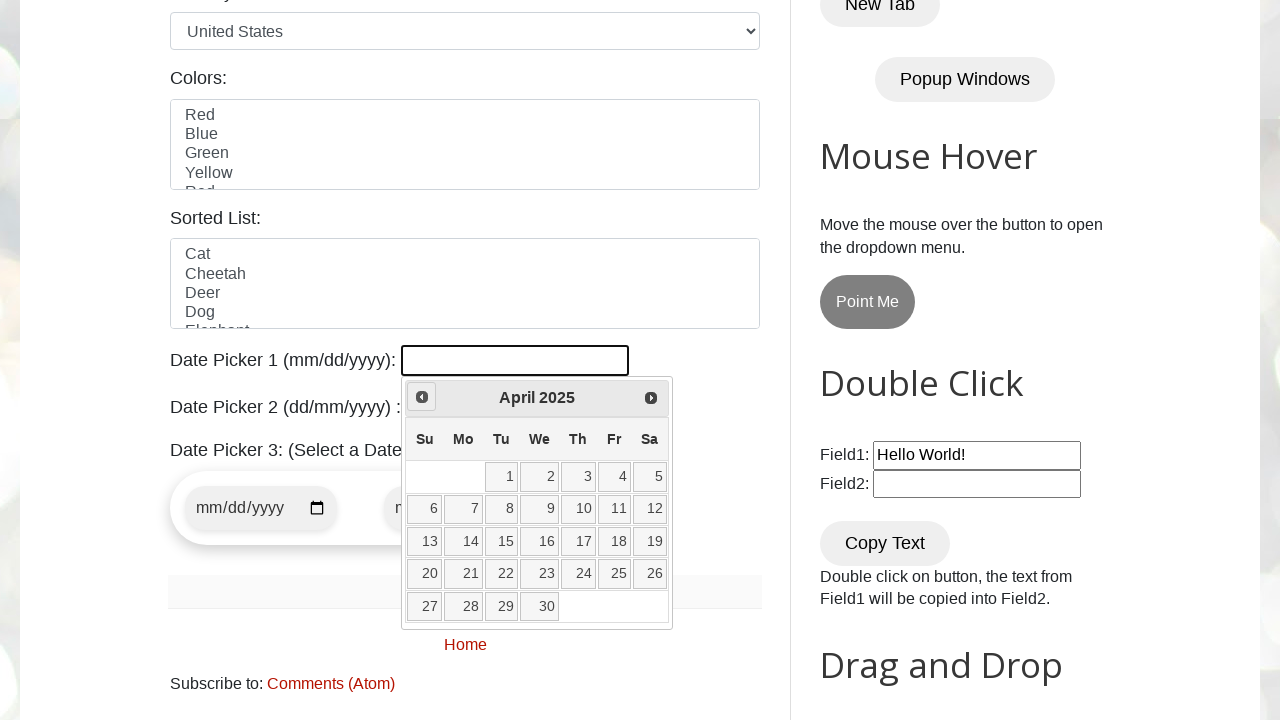

Clicked previous month button to navigate calendar at (422, 397) on xpath=//span[@class='ui-icon ui-icon-circle-triangle-w']
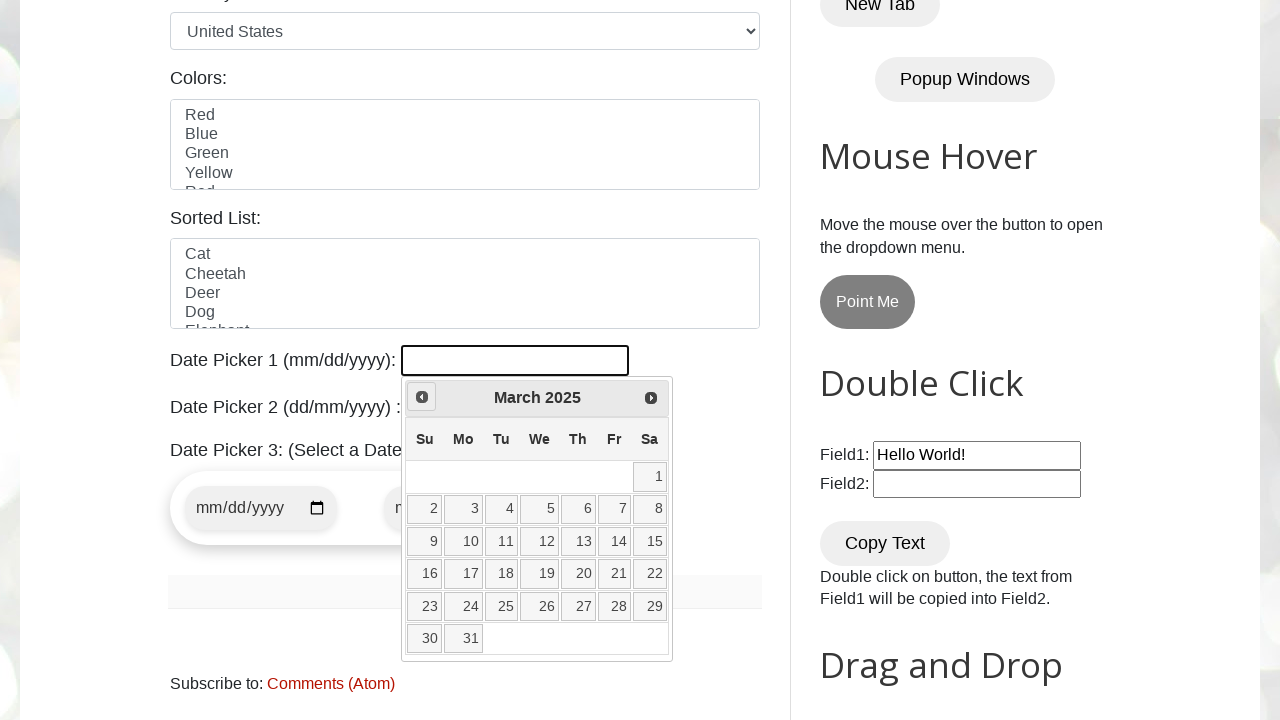

Waited 500ms for calendar navigation
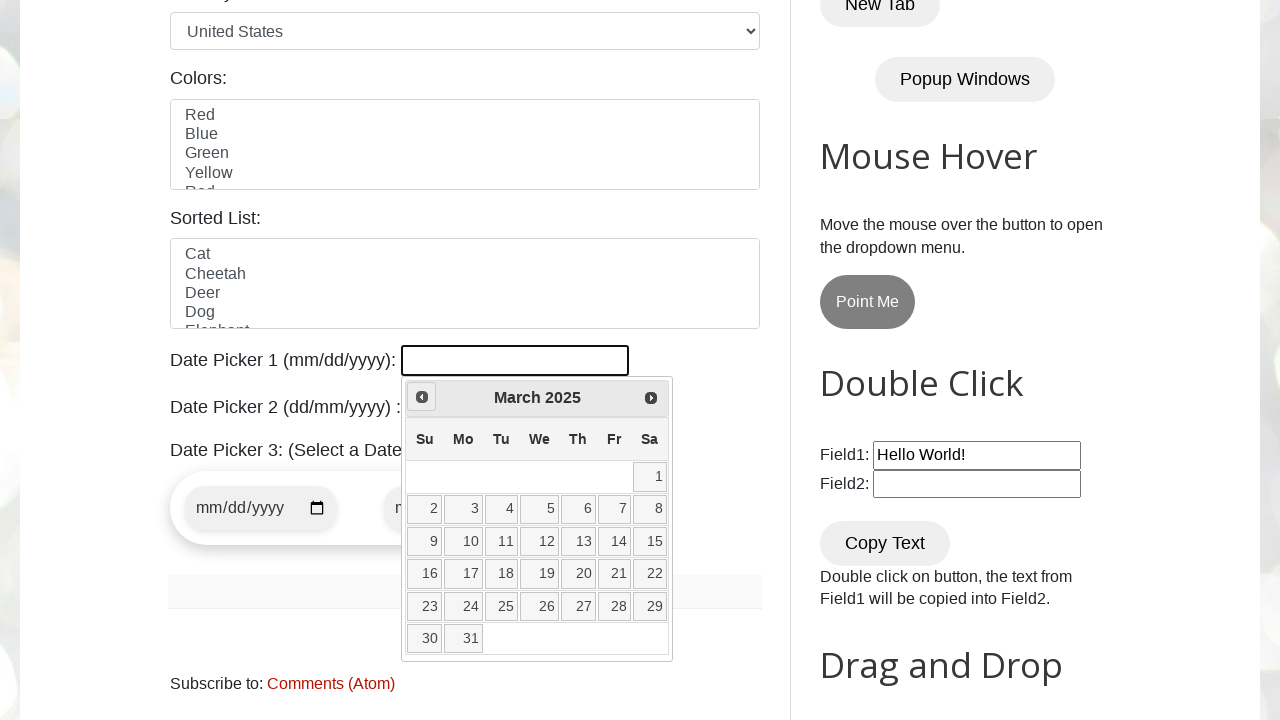

Retrieved current month: March
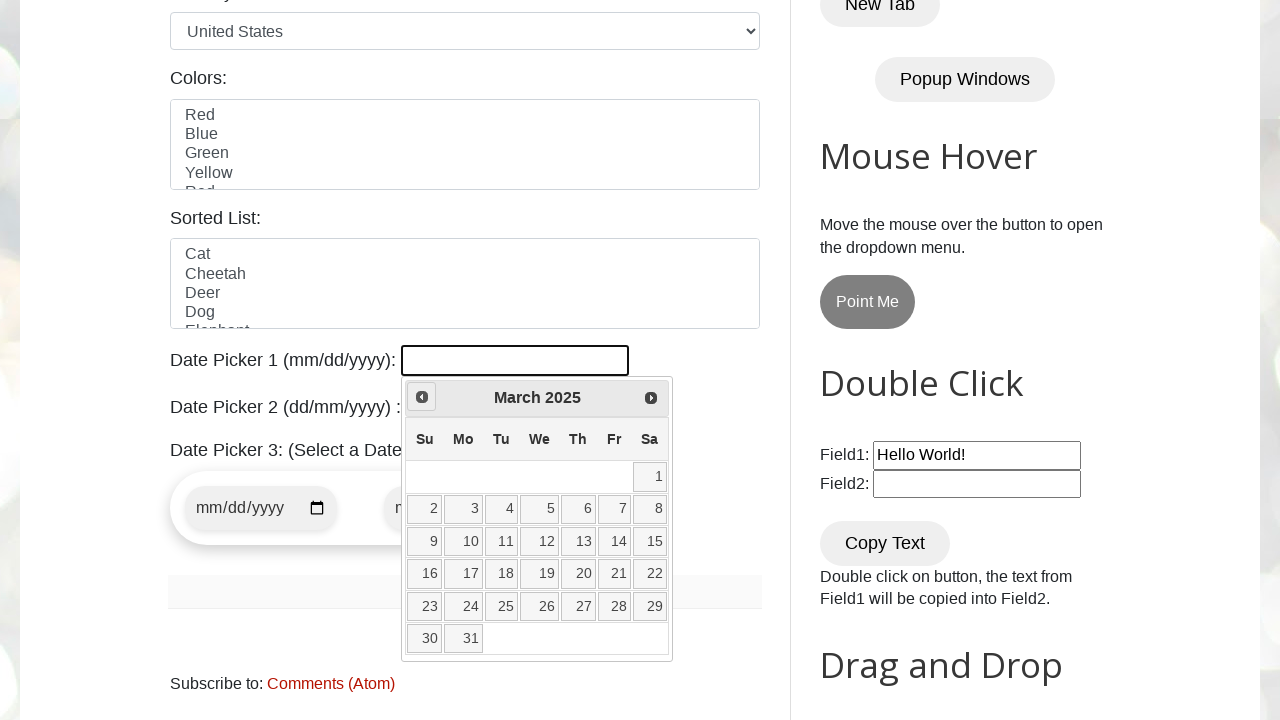

Retrieved current year: 2025
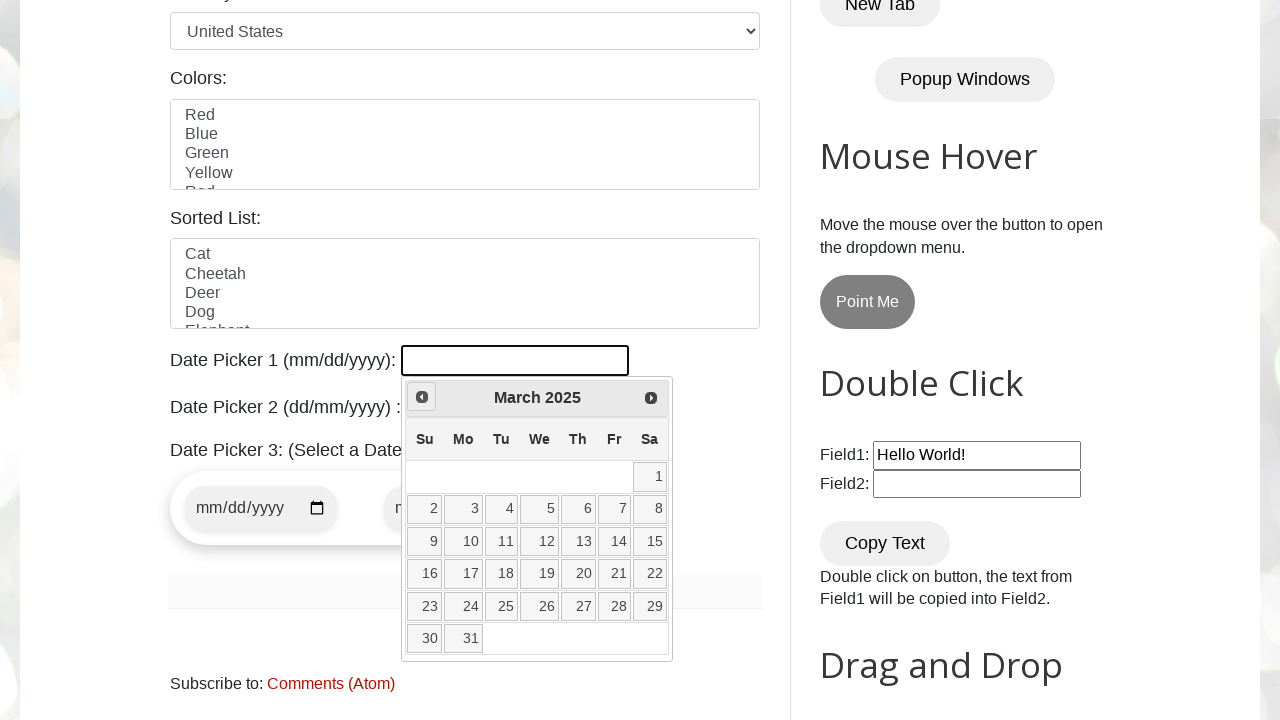

Clicked previous month button to navigate calendar at (422, 397) on xpath=//span[@class='ui-icon ui-icon-circle-triangle-w']
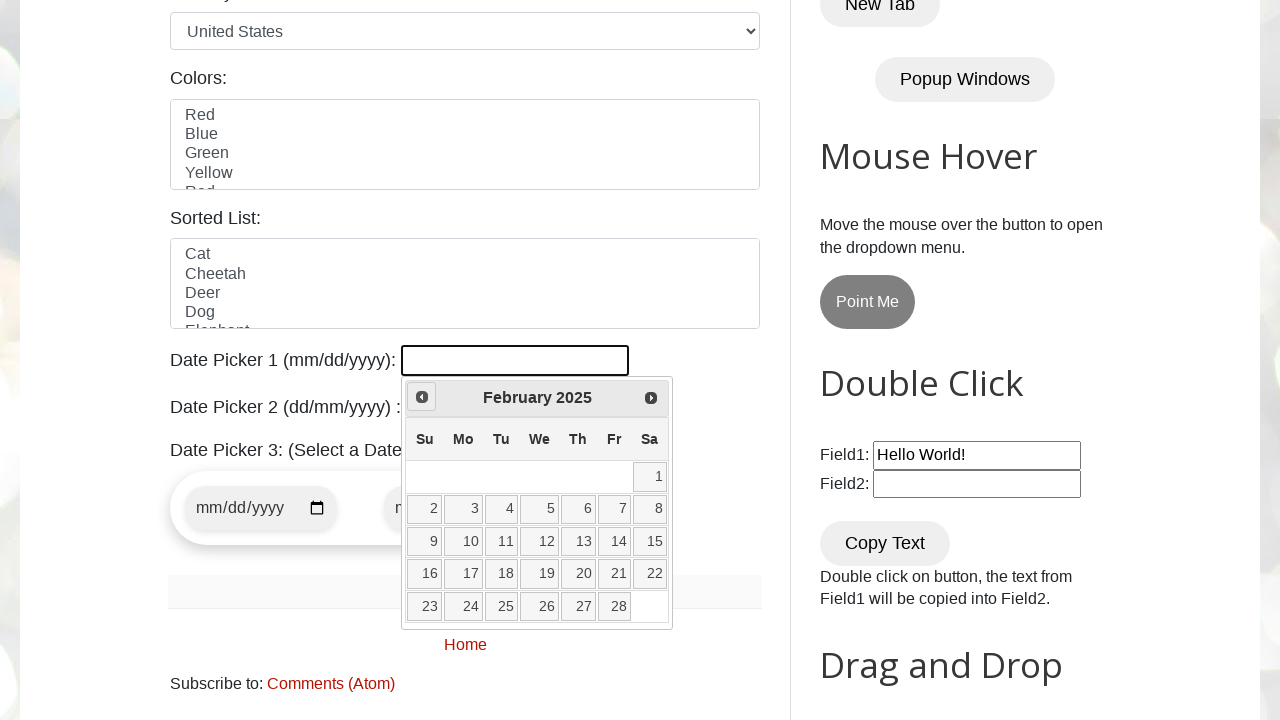

Waited 500ms for calendar navigation
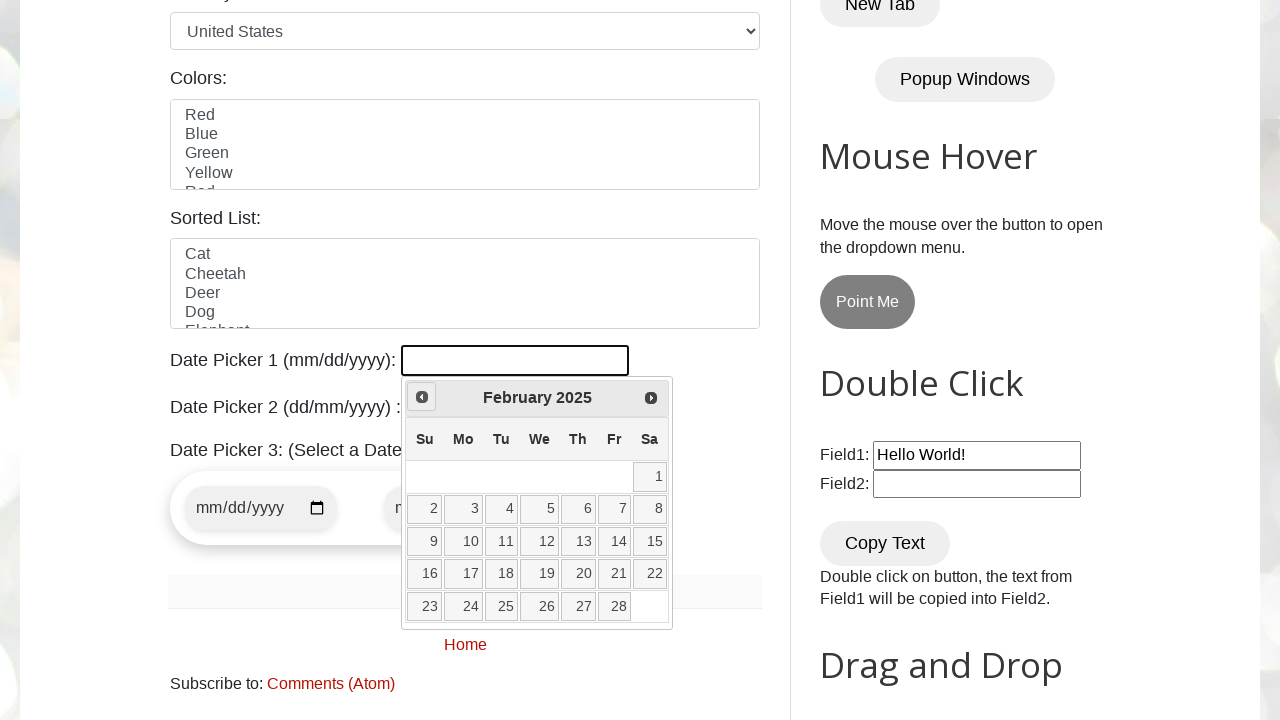

Retrieved current month: February
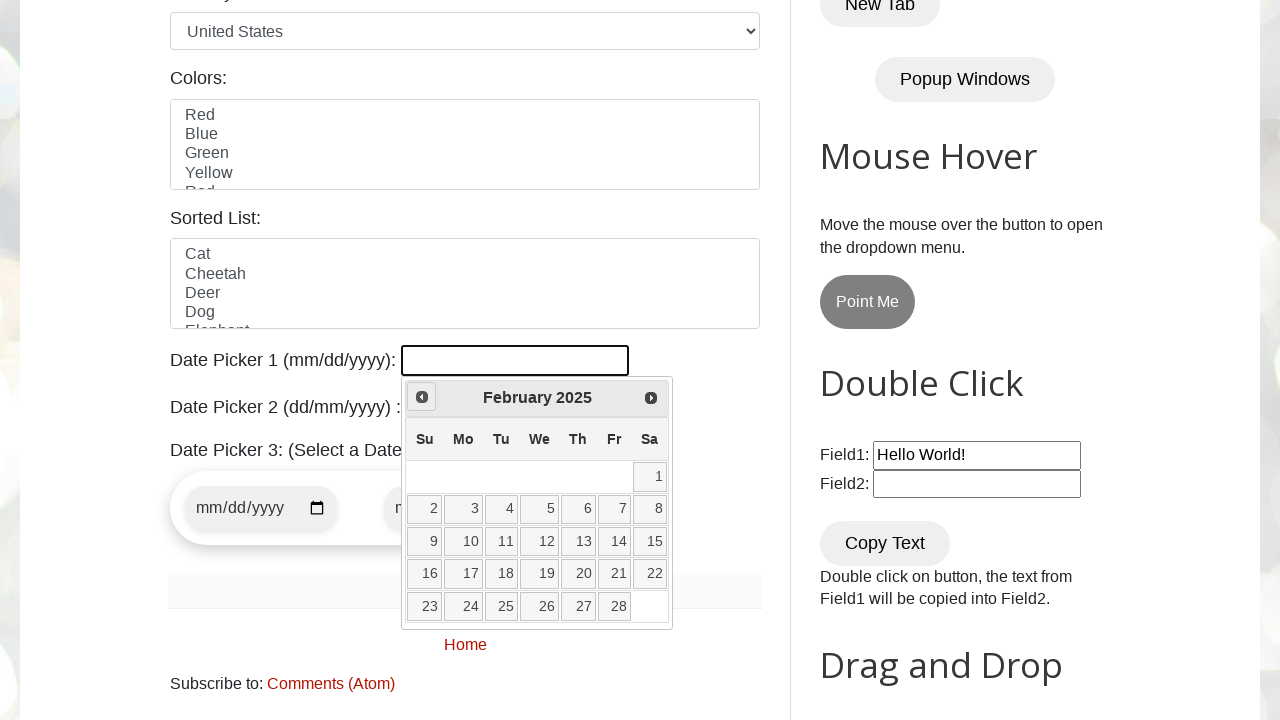

Retrieved current year: 2025
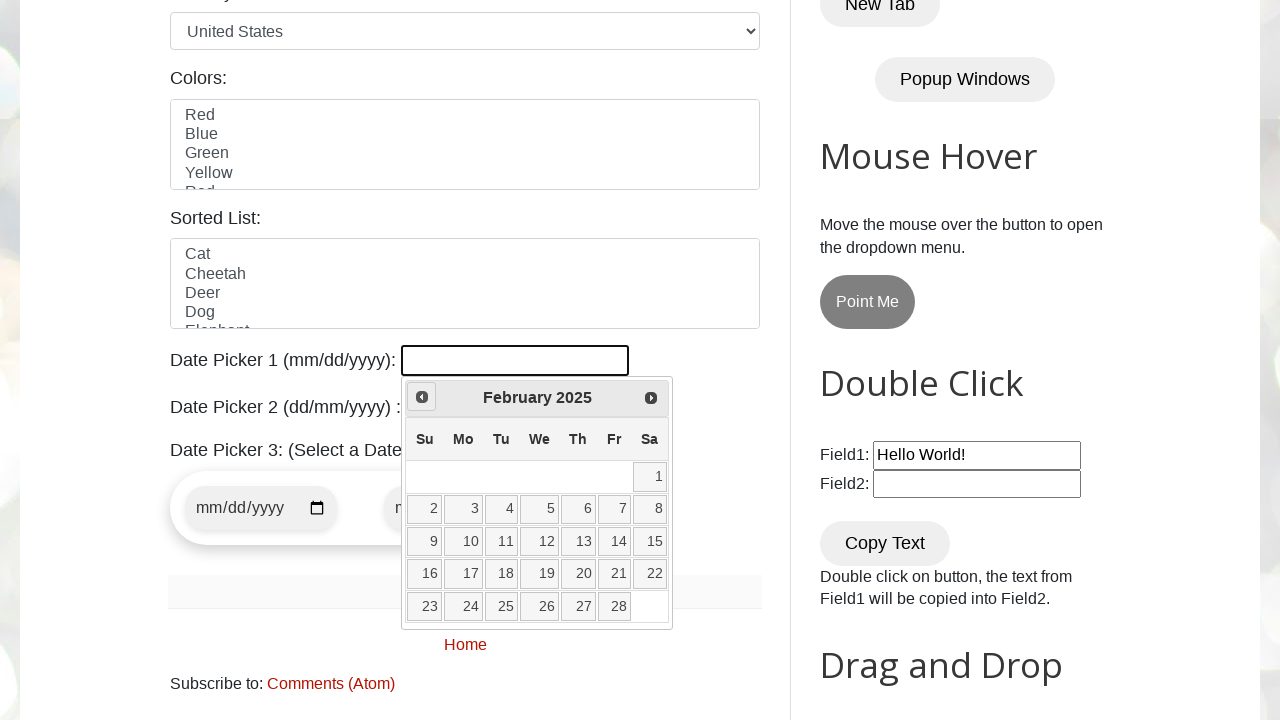

Clicked previous month button to navigate calendar at (422, 397) on xpath=//span[@class='ui-icon ui-icon-circle-triangle-w']
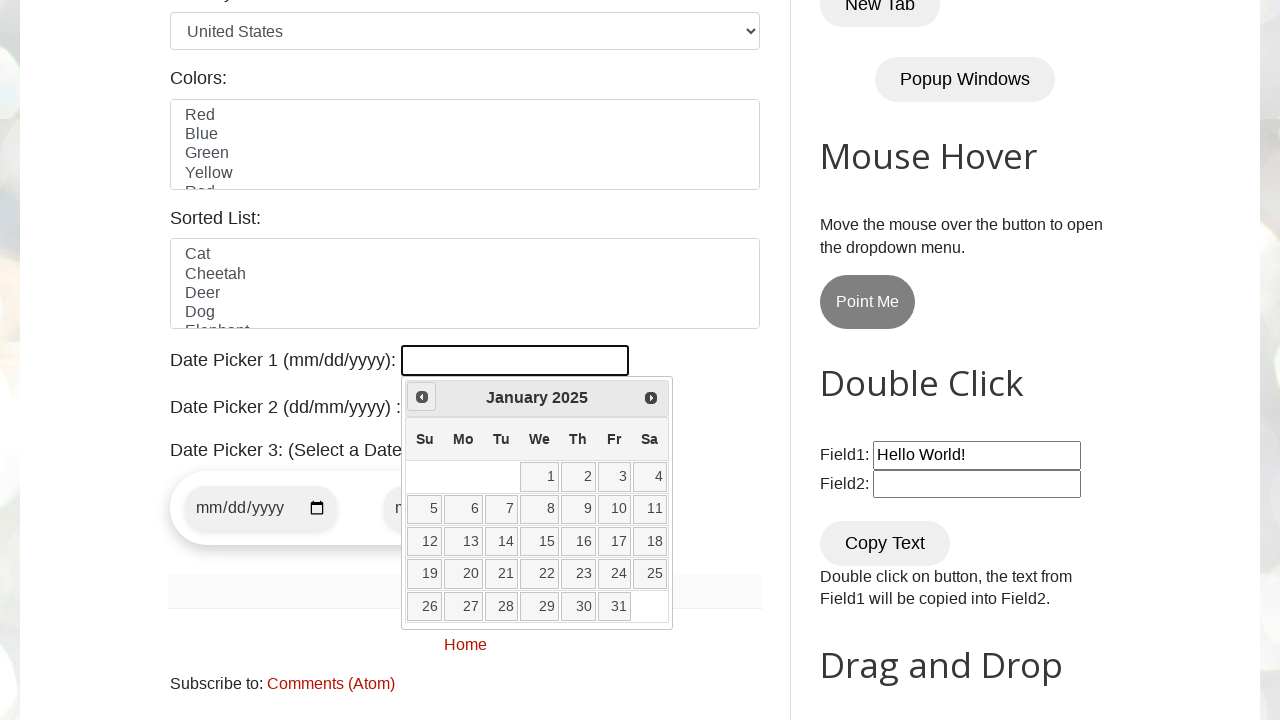

Waited 500ms for calendar navigation
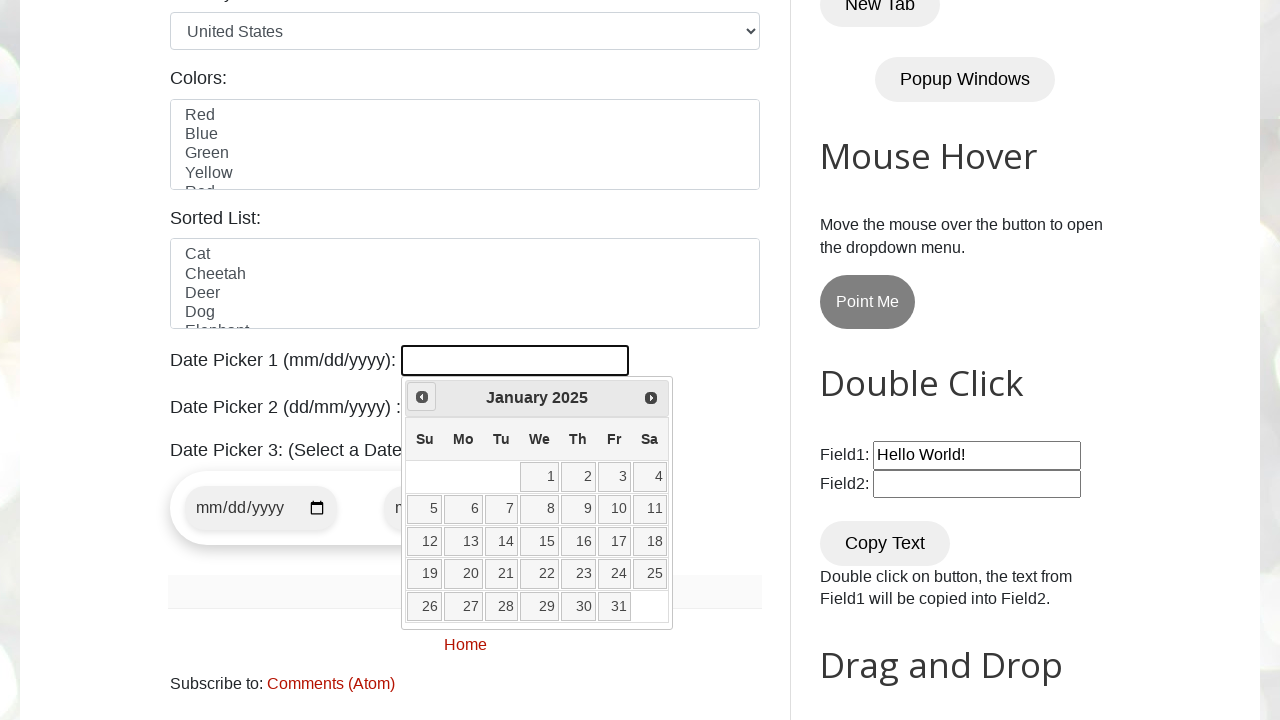

Retrieved current month: January
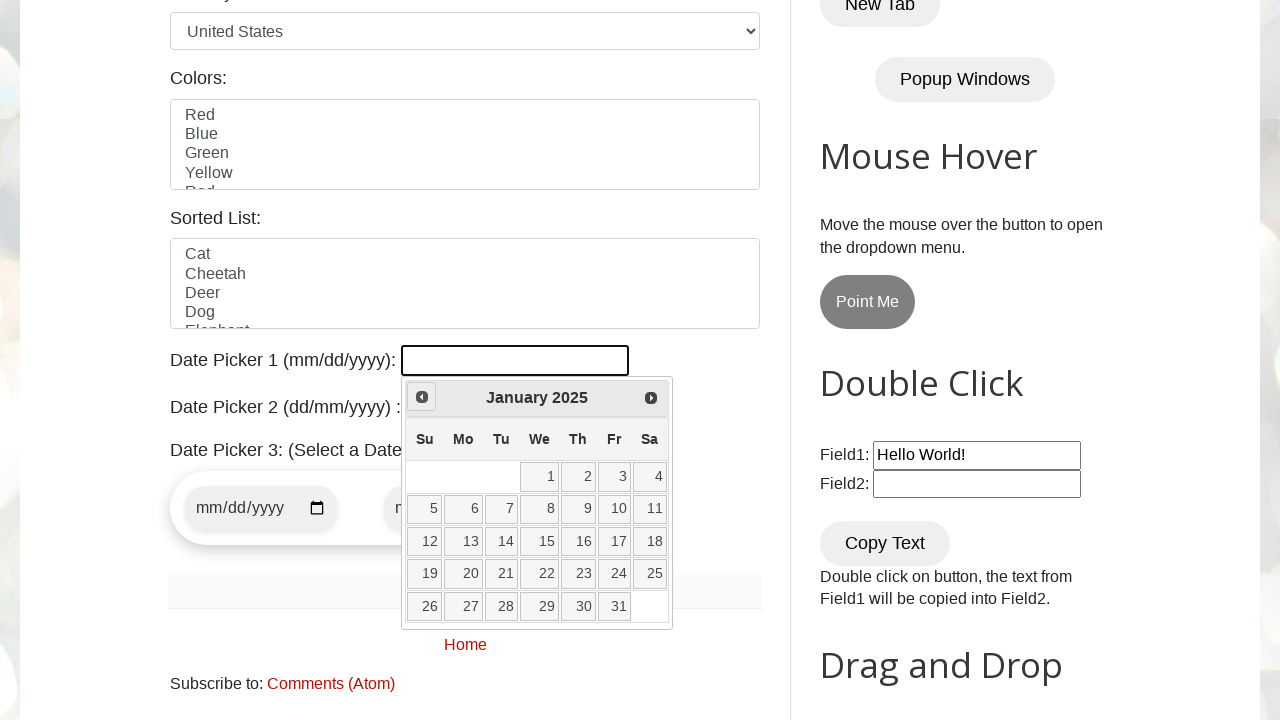

Retrieved current year: 2025
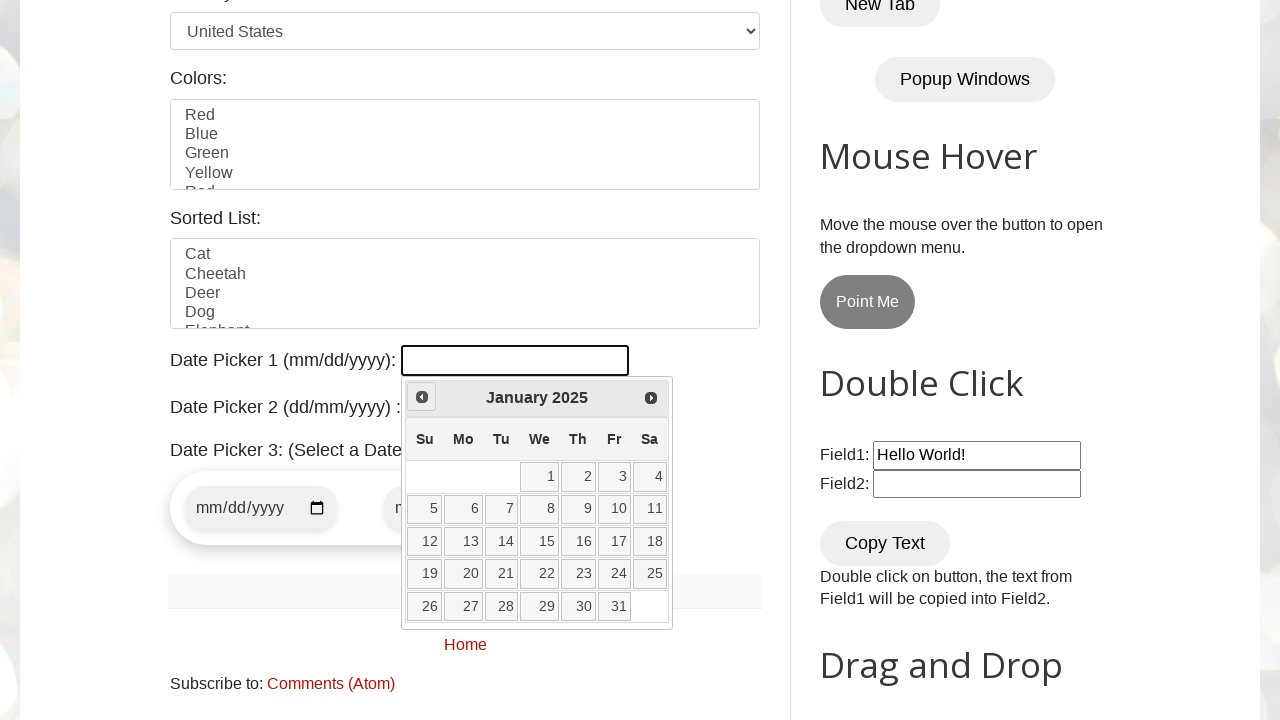

Clicked previous month button to navigate calendar at (422, 397) on xpath=//span[@class='ui-icon ui-icon-circle-triangle-w']
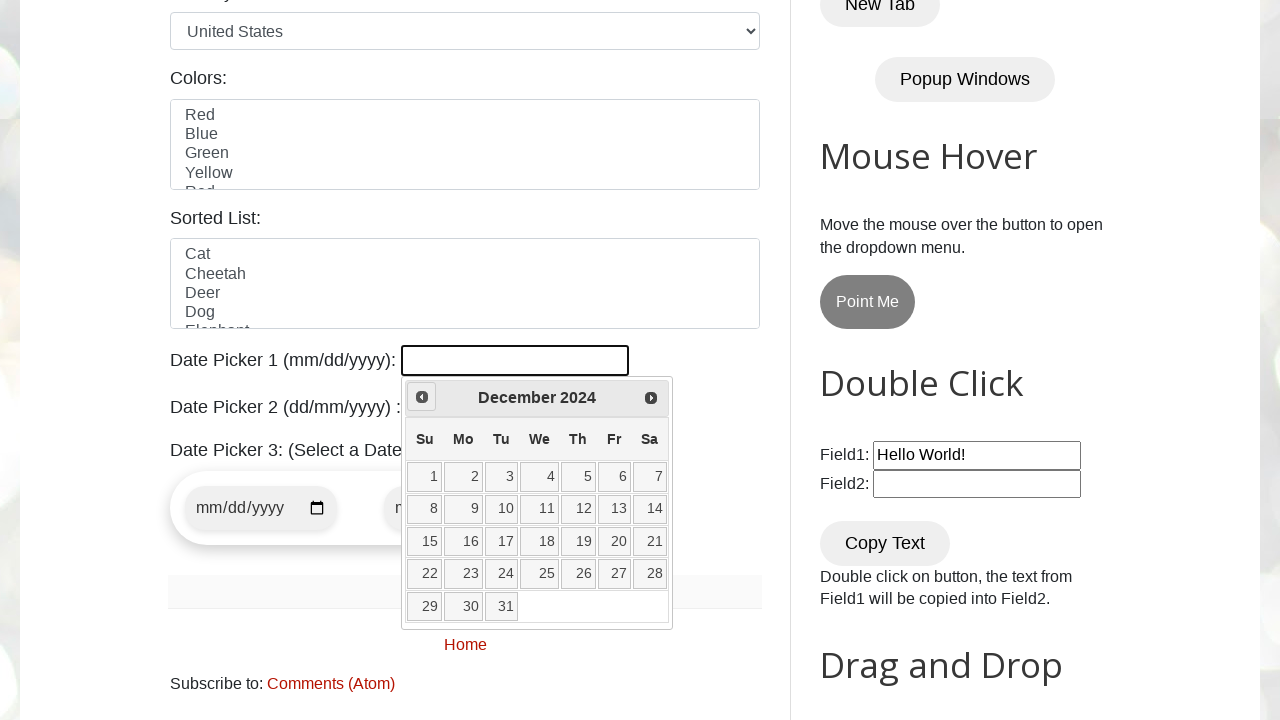

Waited 500ms for calendar navigation
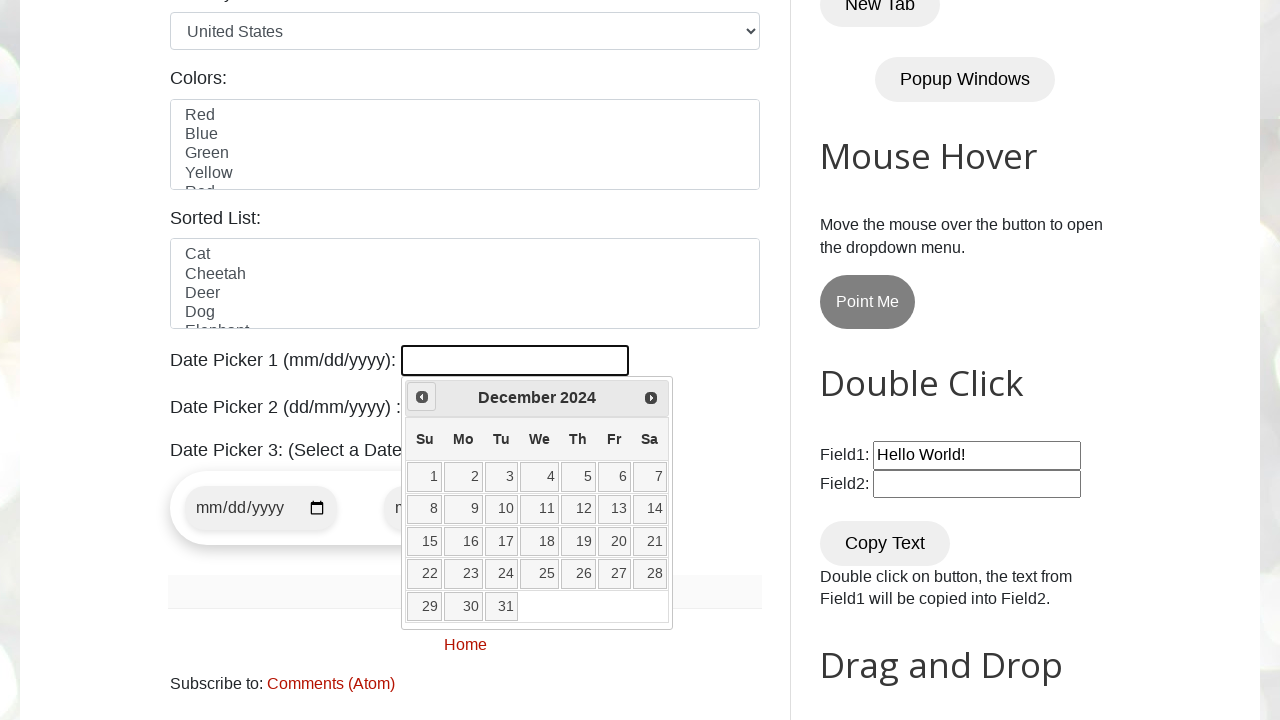

Retrieved current month: December
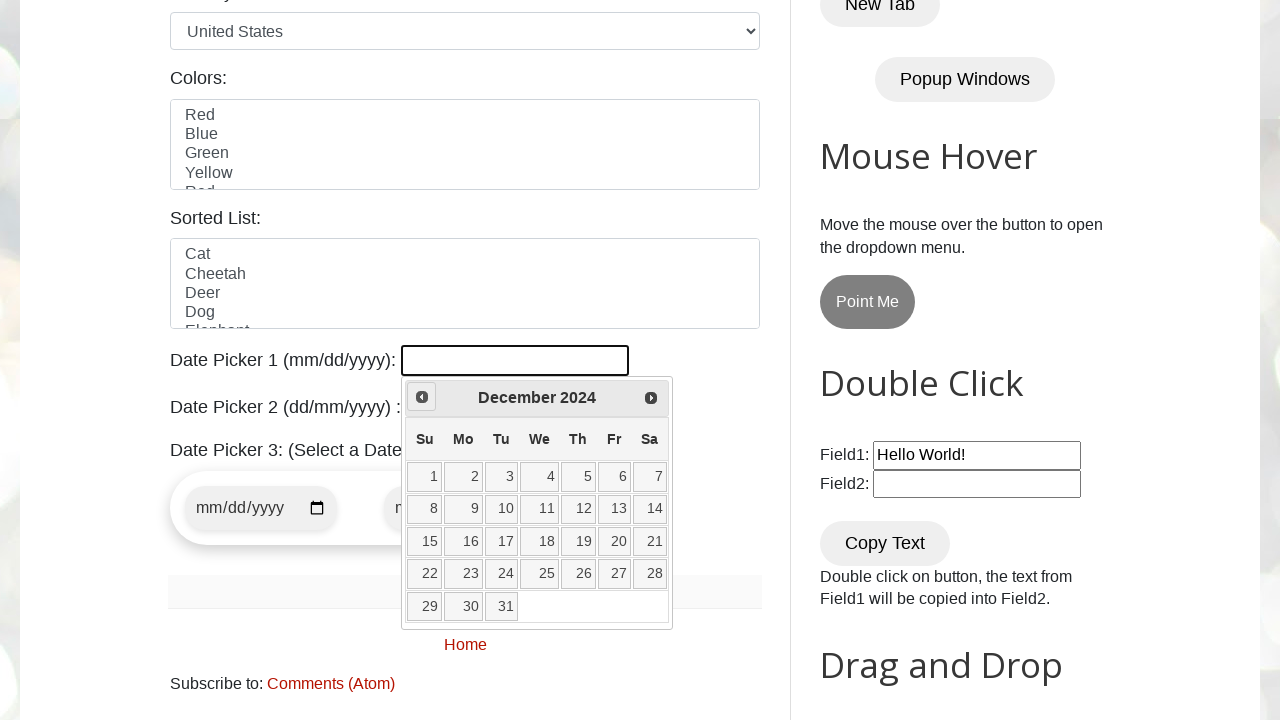

Retrieved current year: 2024
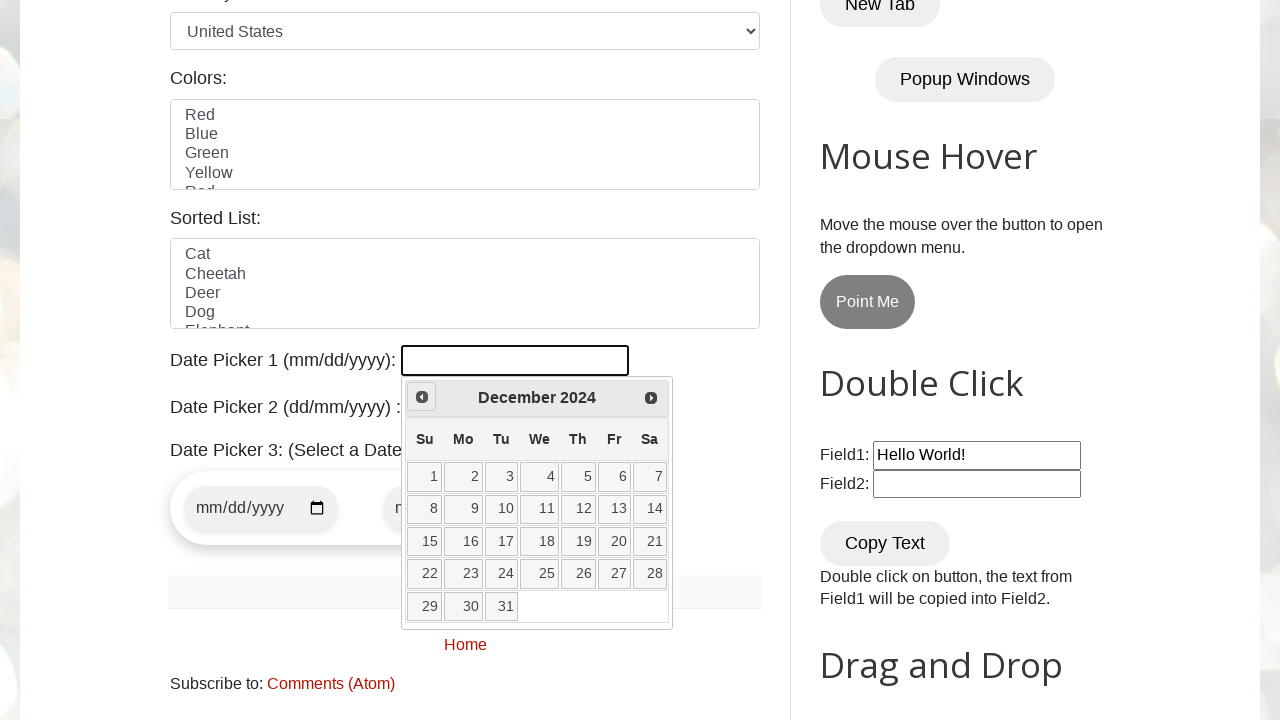

Clicked previous month button to navigate calendar at (422, 397) on xpath=//span[@class='ui-icon ui-icon-circle-triangle-w']
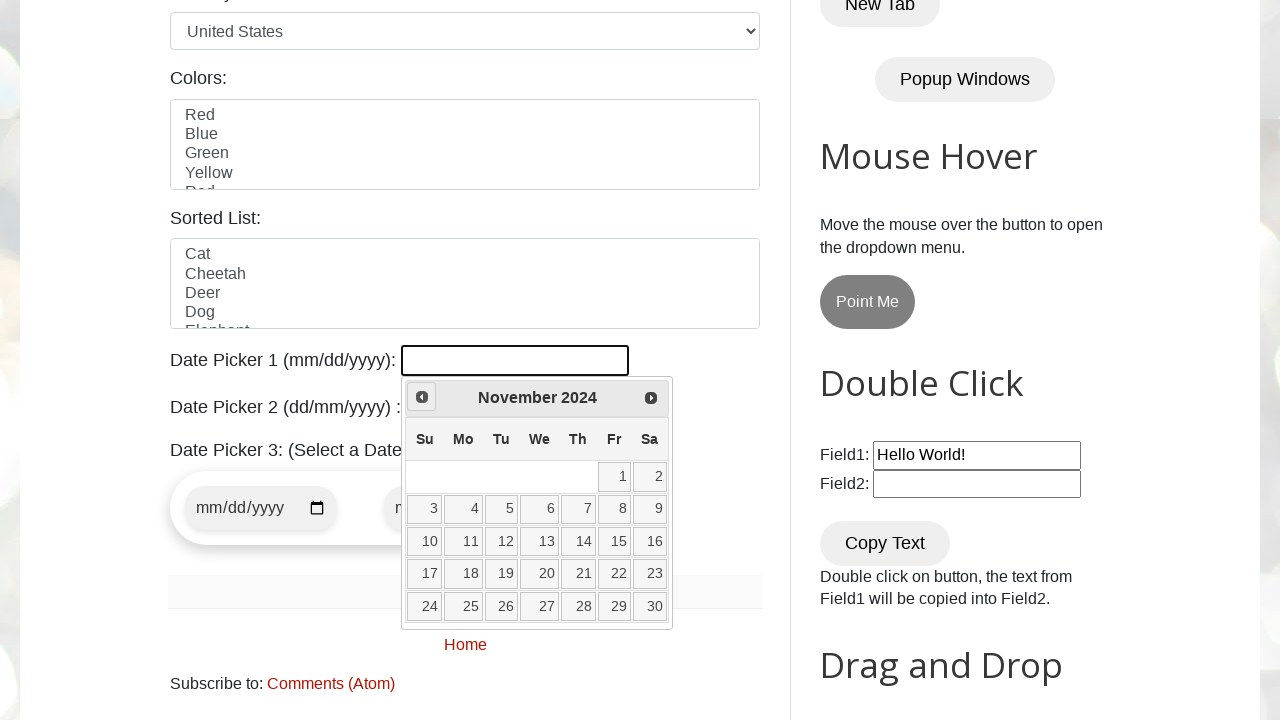

Waited 500ms for calendar navigation
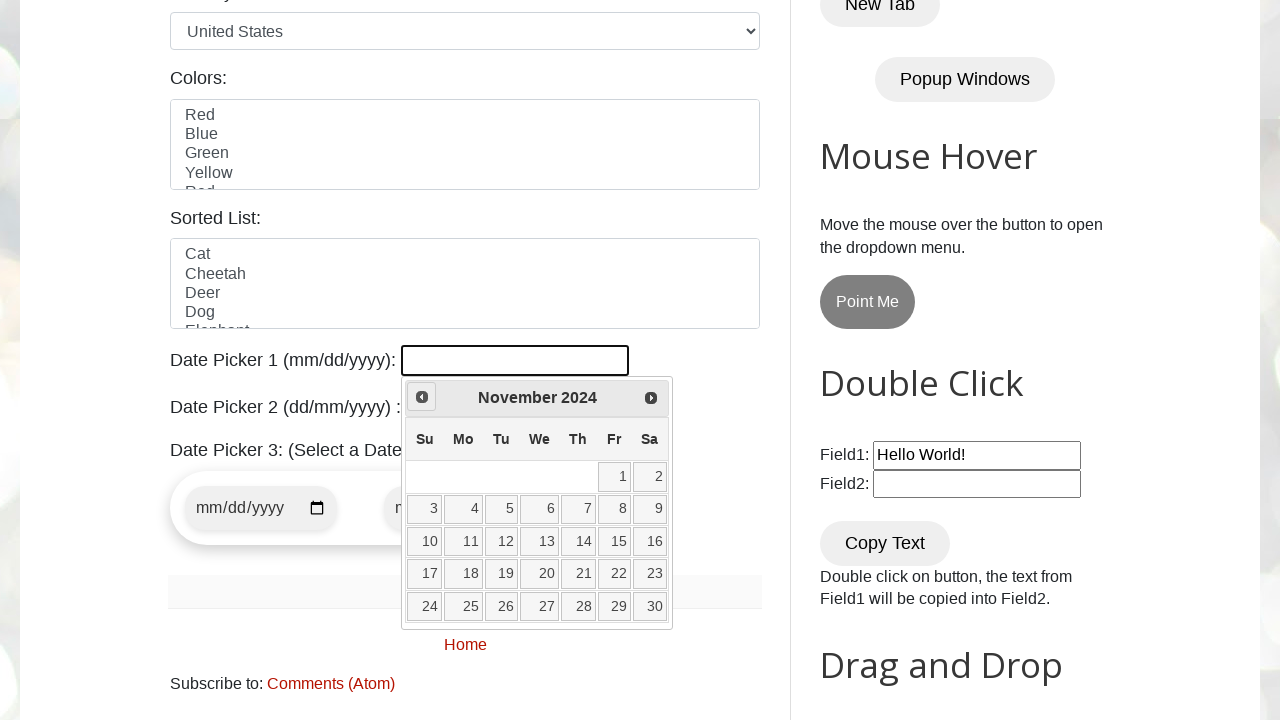

Retrieved current month: November
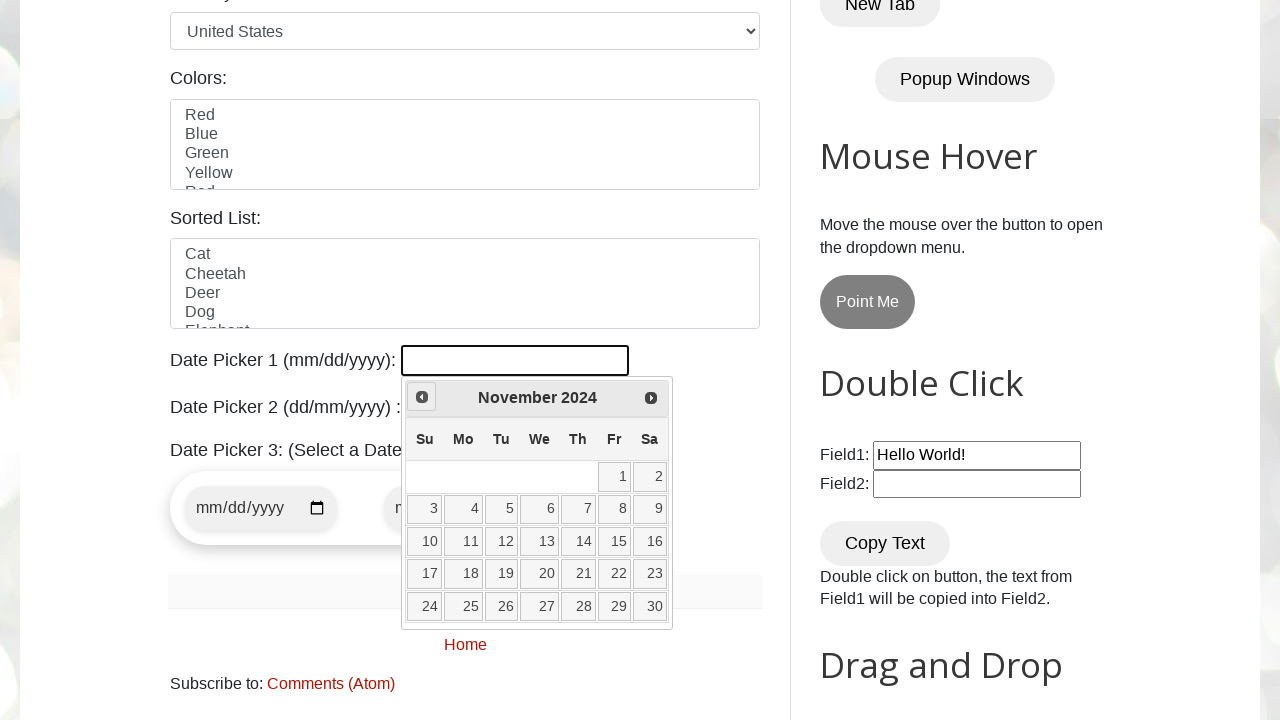

Retrieved current year: 2024
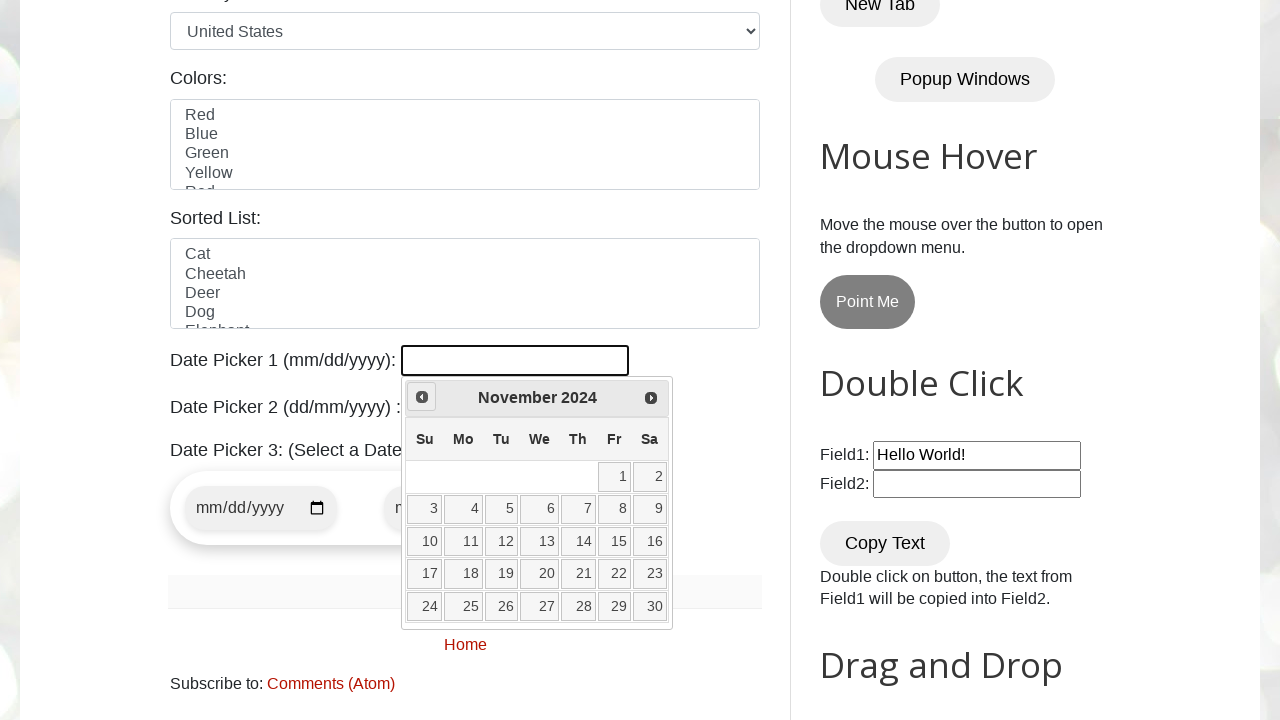

Clicked previous month button to navigate calendar at (422, 397) on xpath=//span[@class='ui-icon ui-icon-circle-triangle-w']
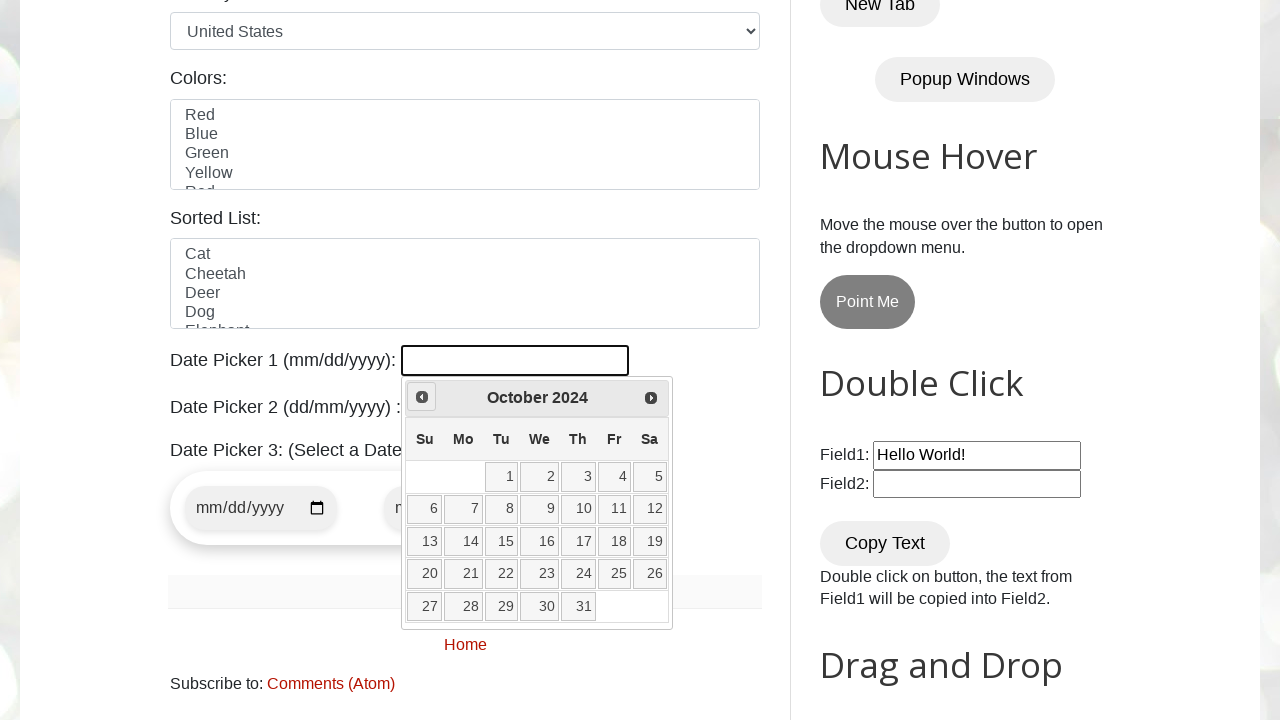

Waited 500ms for calendar navigation
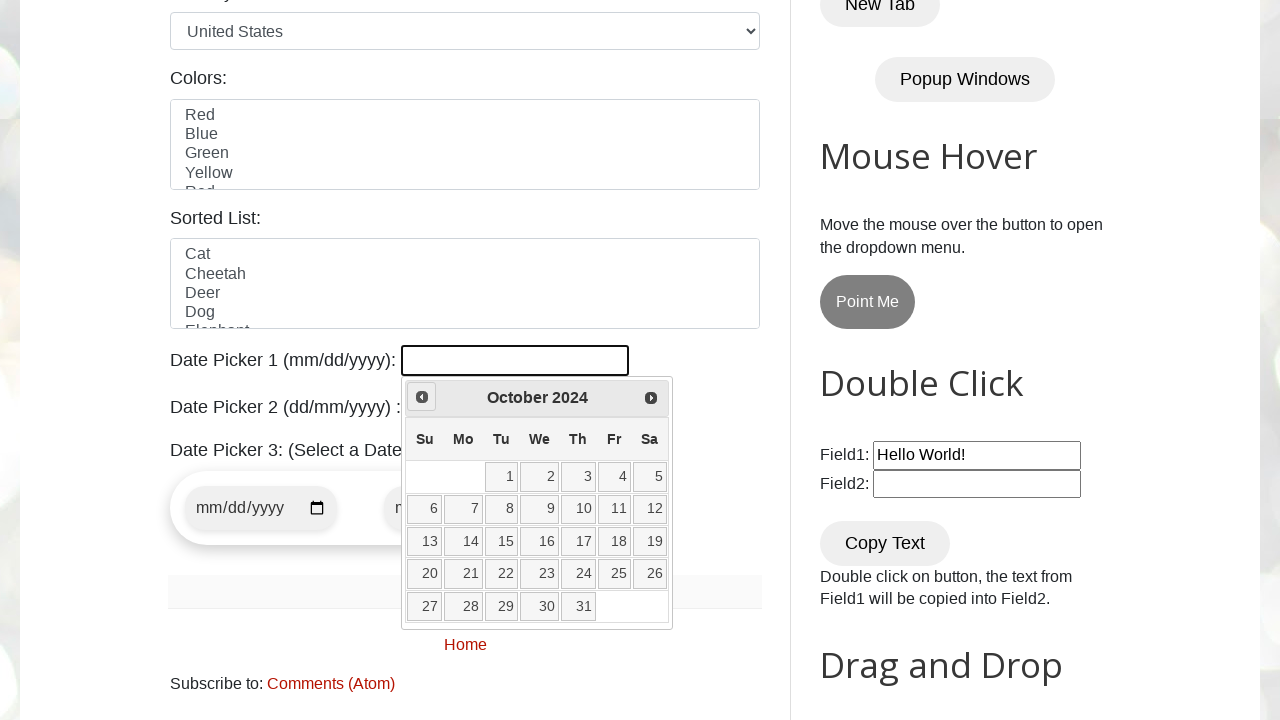

Retrieved current month: October
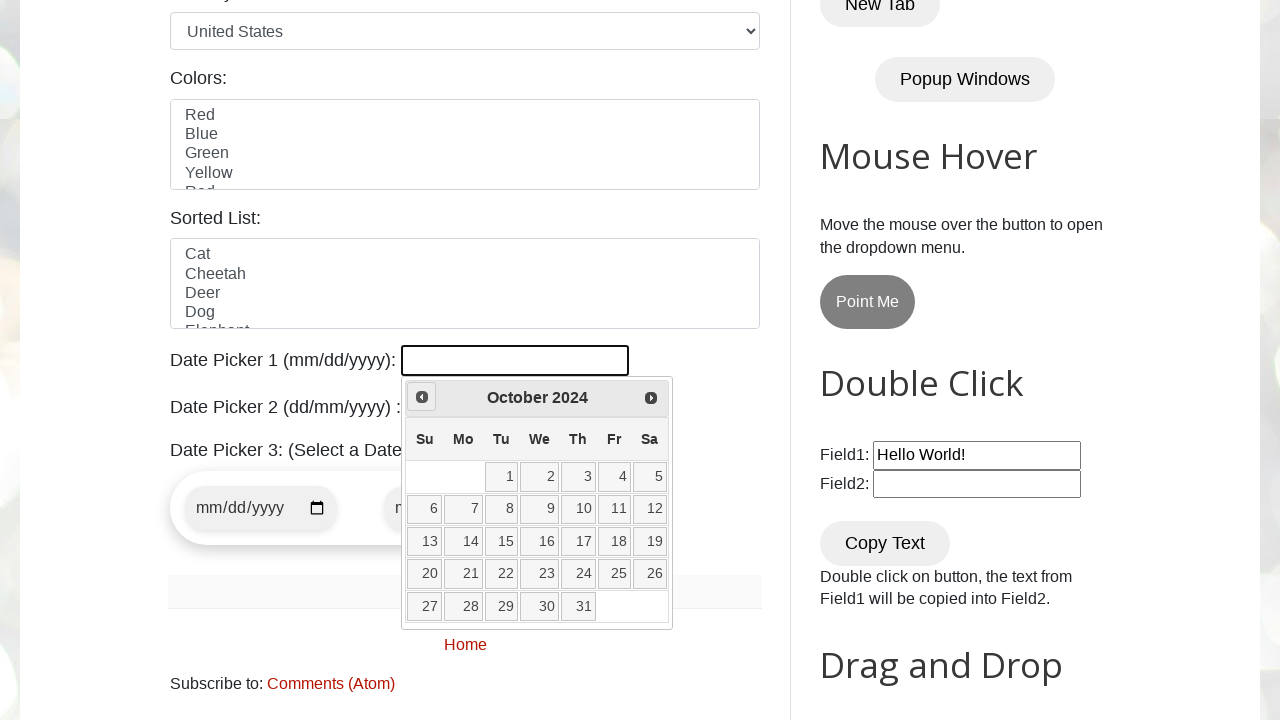

Retrieved current year: 2024
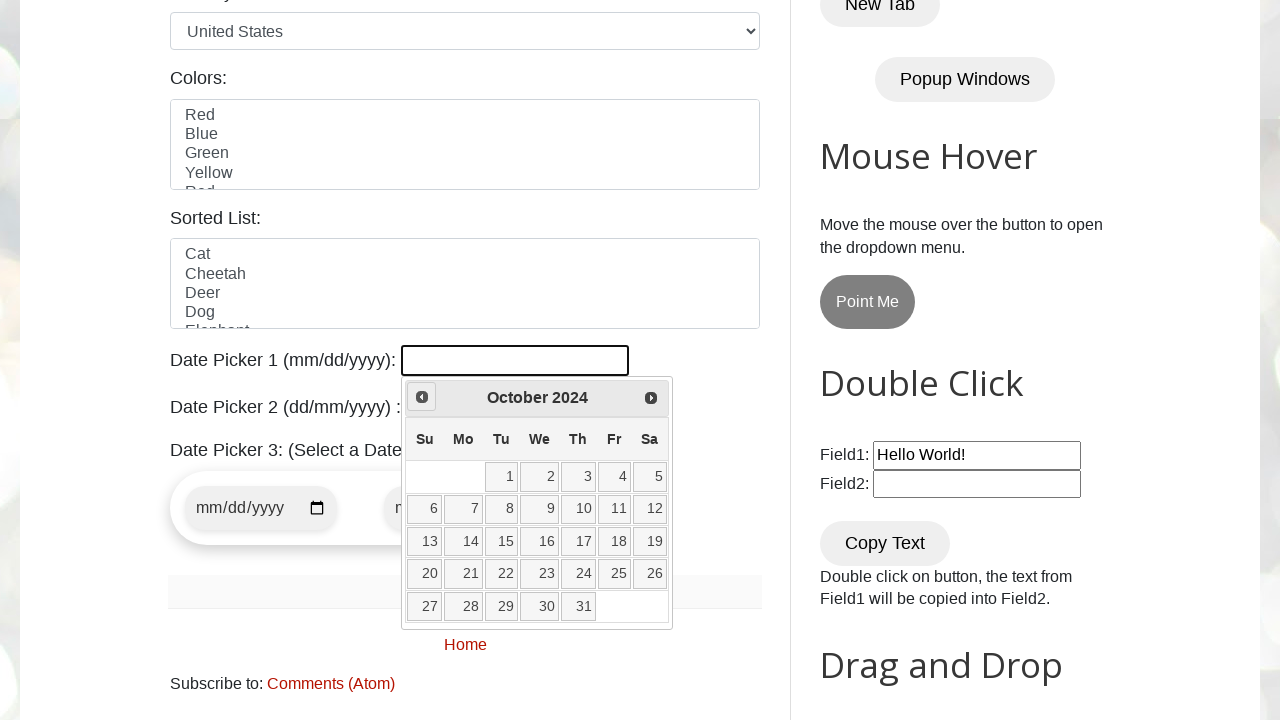

Clicked previous month button to navigate calendar at (422, 397) on xpath=//span[@class='ui-icon ui-icon-circle-triangle-w']
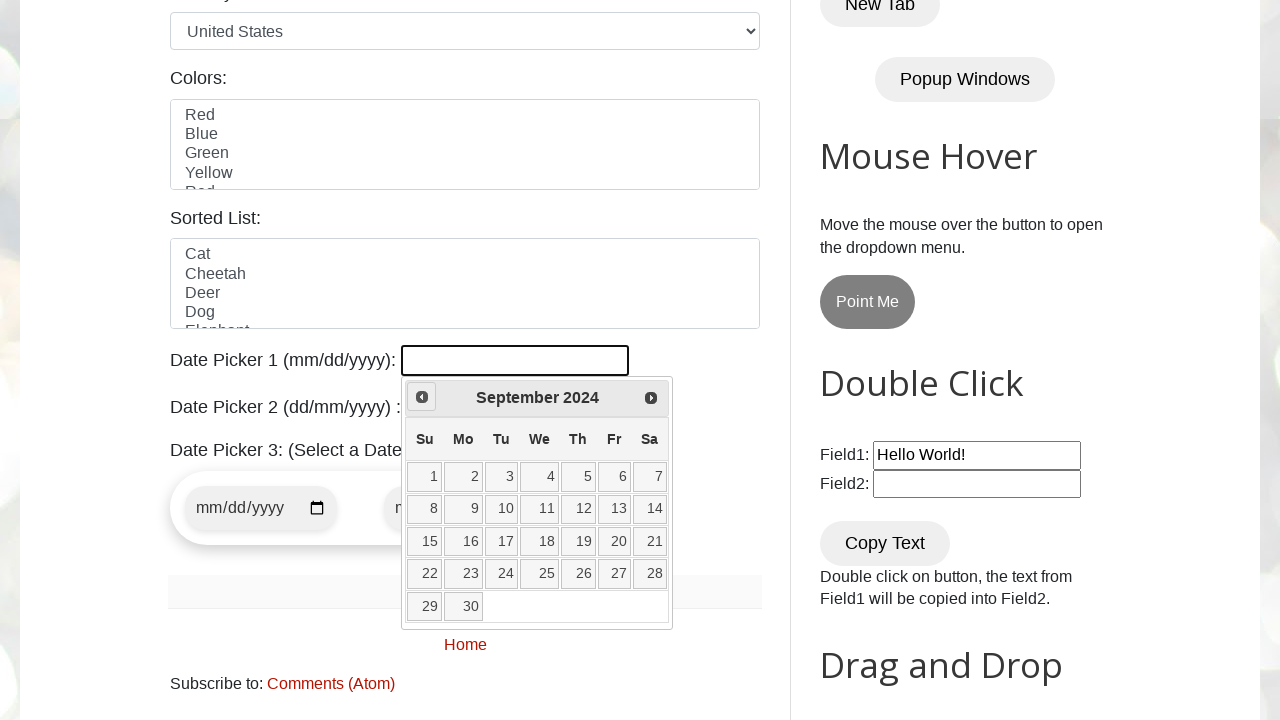

Waited 500ms for calendar navigation
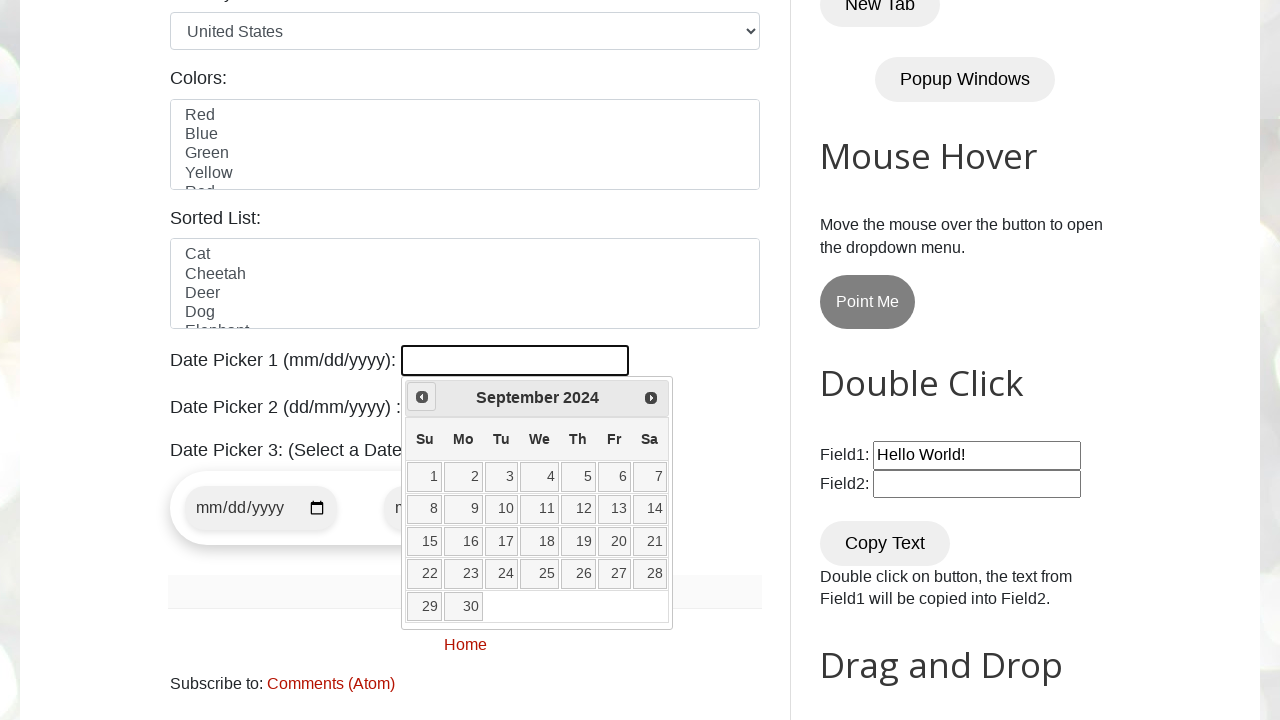

Retrieved current month: September
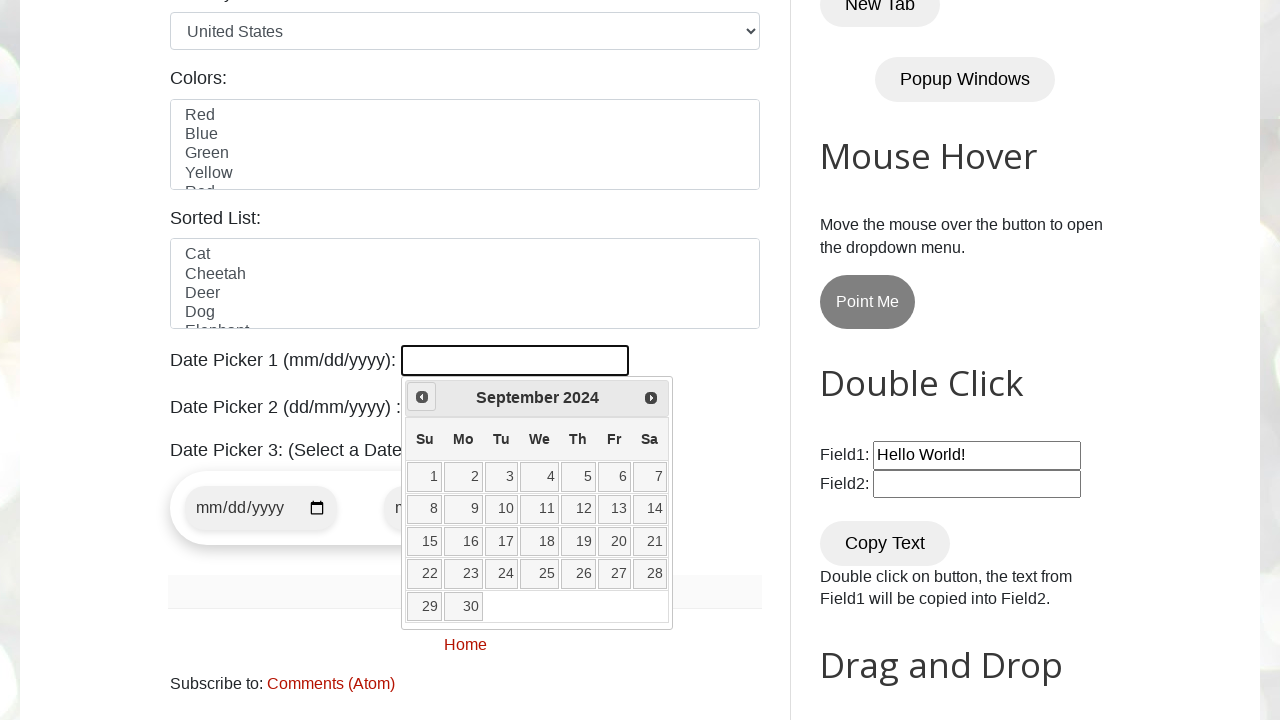

Retrieved current year: 2024
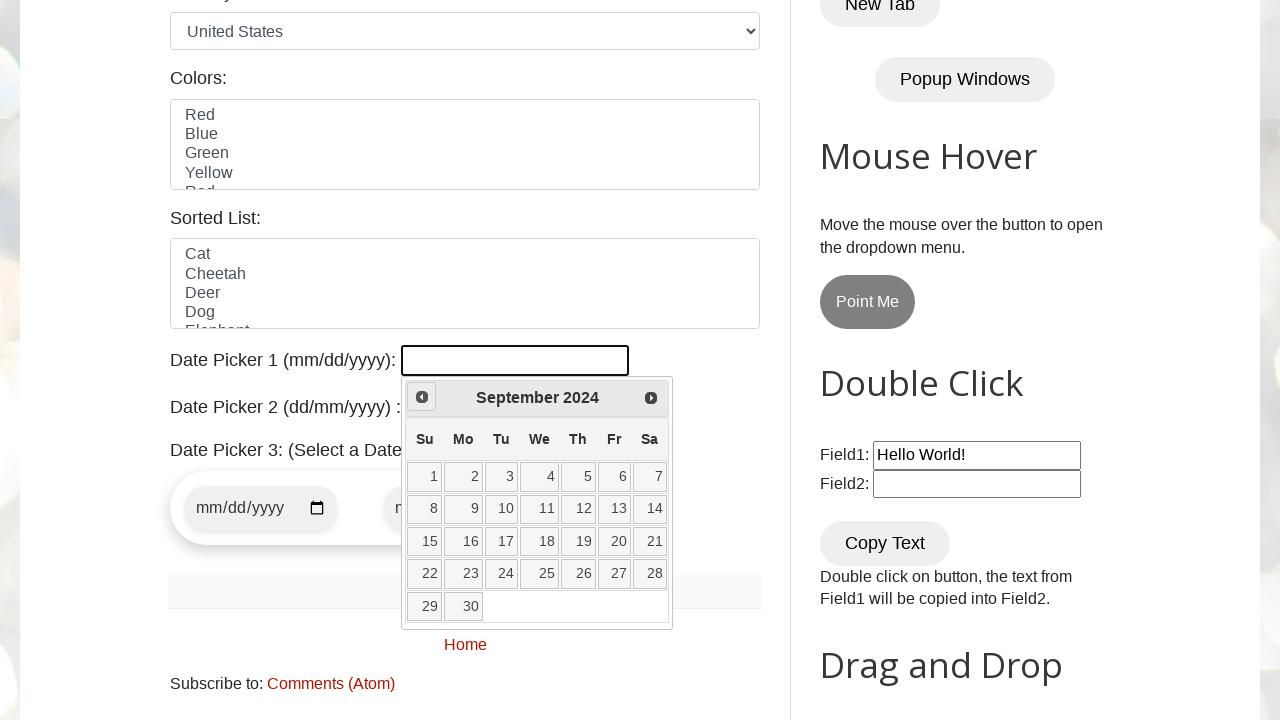

Clicked previous month button to navigate calendar at (422, 397) on xpath=//span[@class='ui-icon ui-icon-circle-triangle-w']
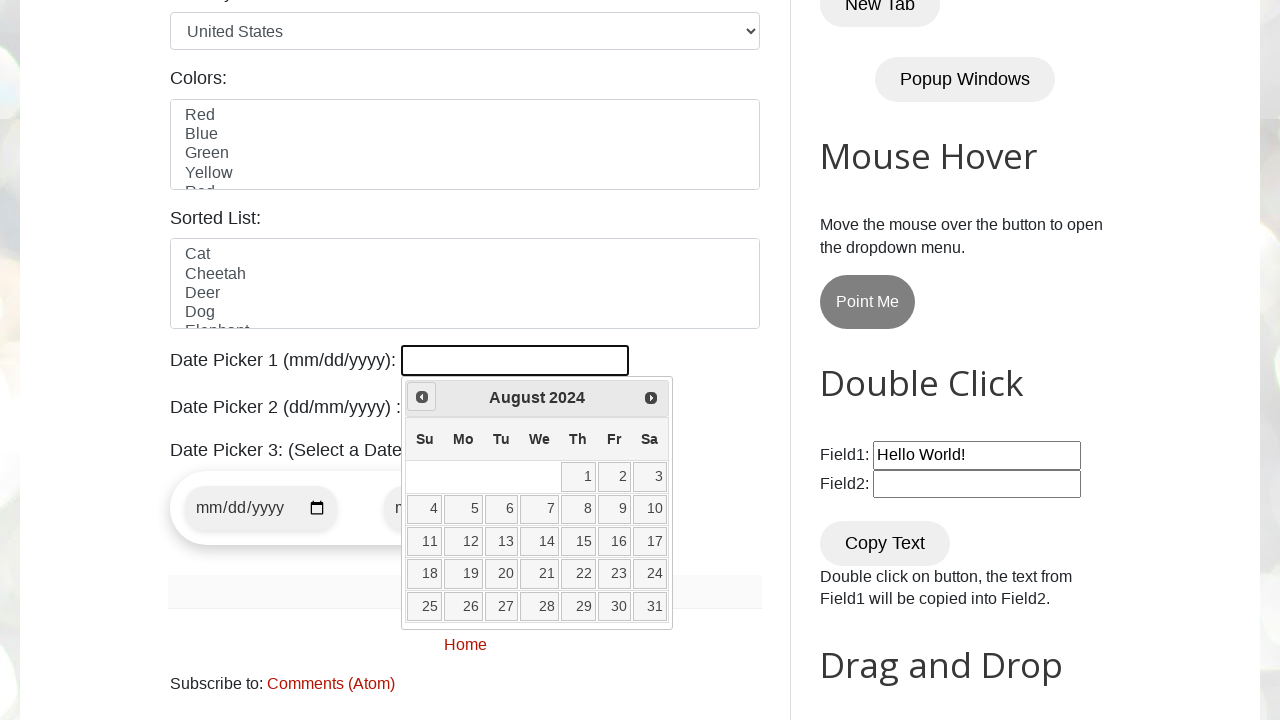

Waited 500ms for calendar navigation
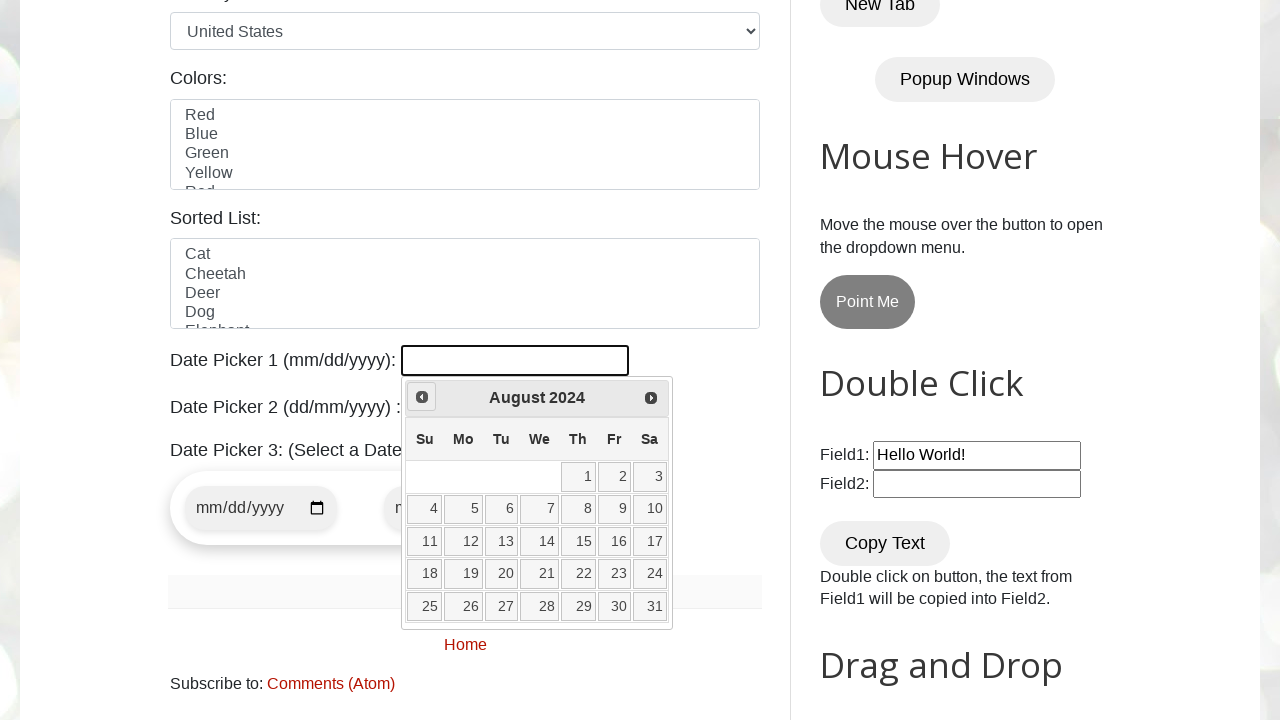

Retrieved current month: August
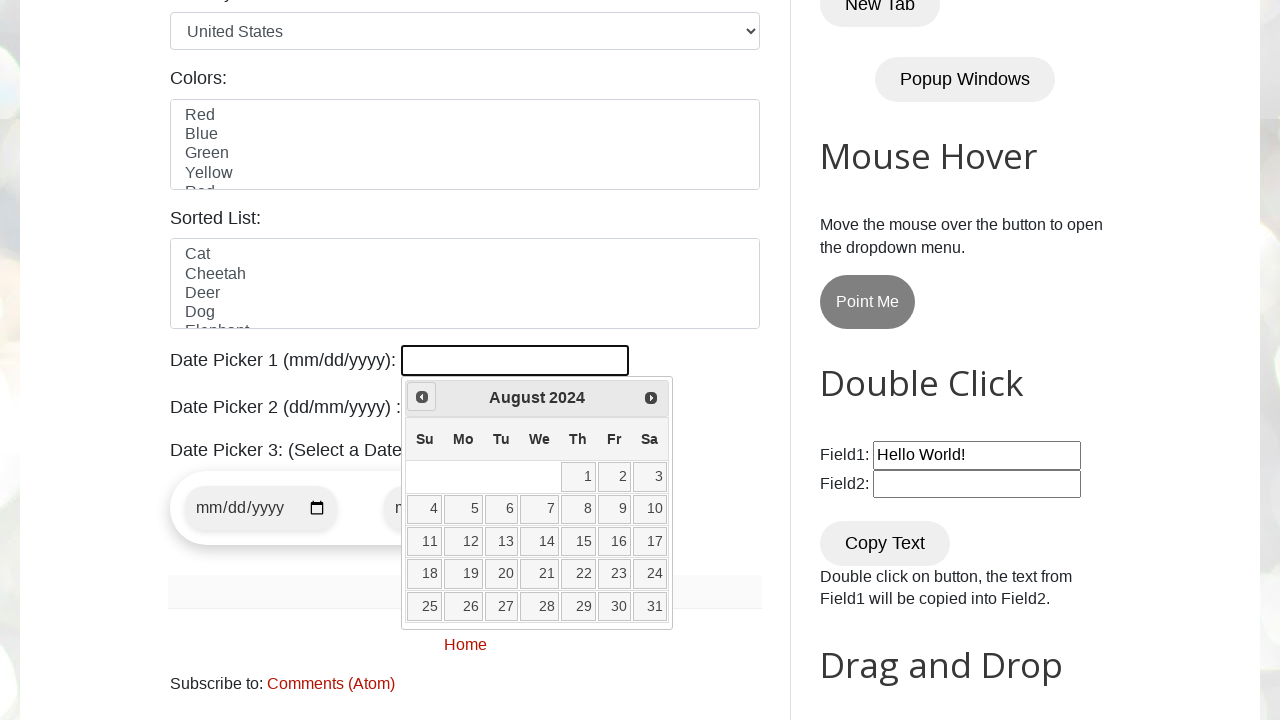

Retrieved current year: 2024
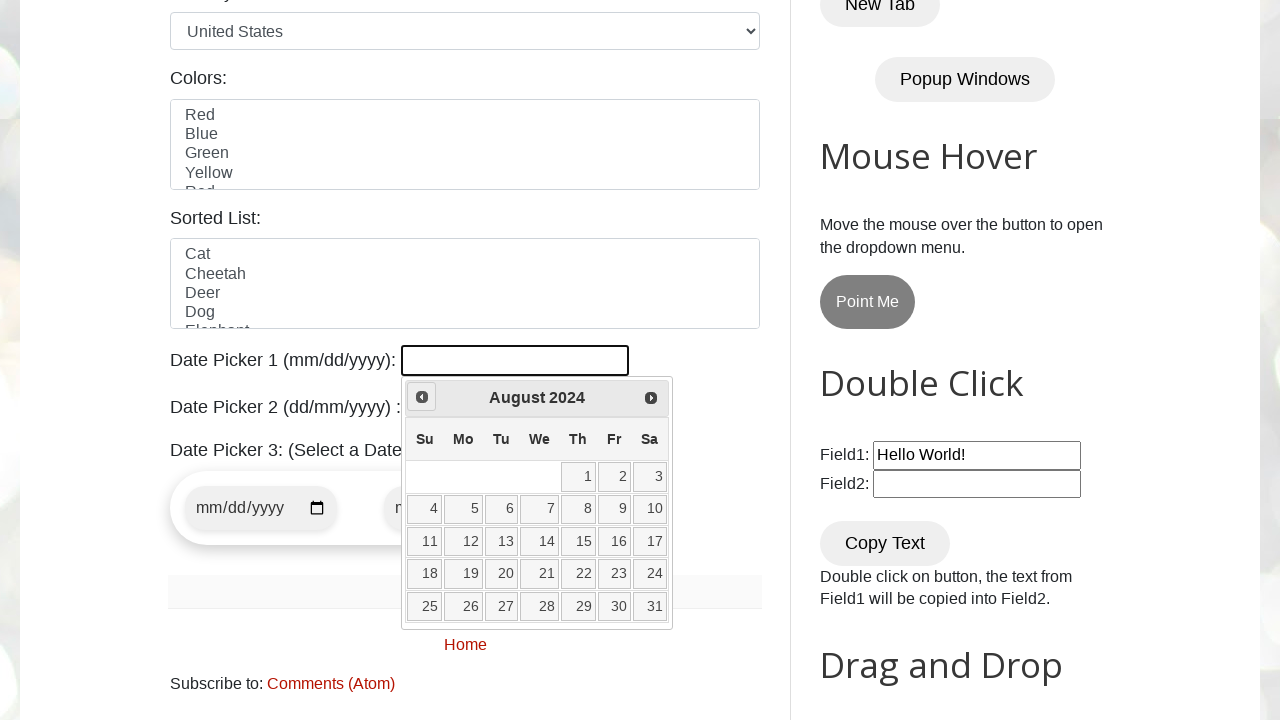

Clicked previous month button to navigate calendar at (422, 397) on xpath=//span[@class='ui-icon ui-icon-circle-triangle-w']
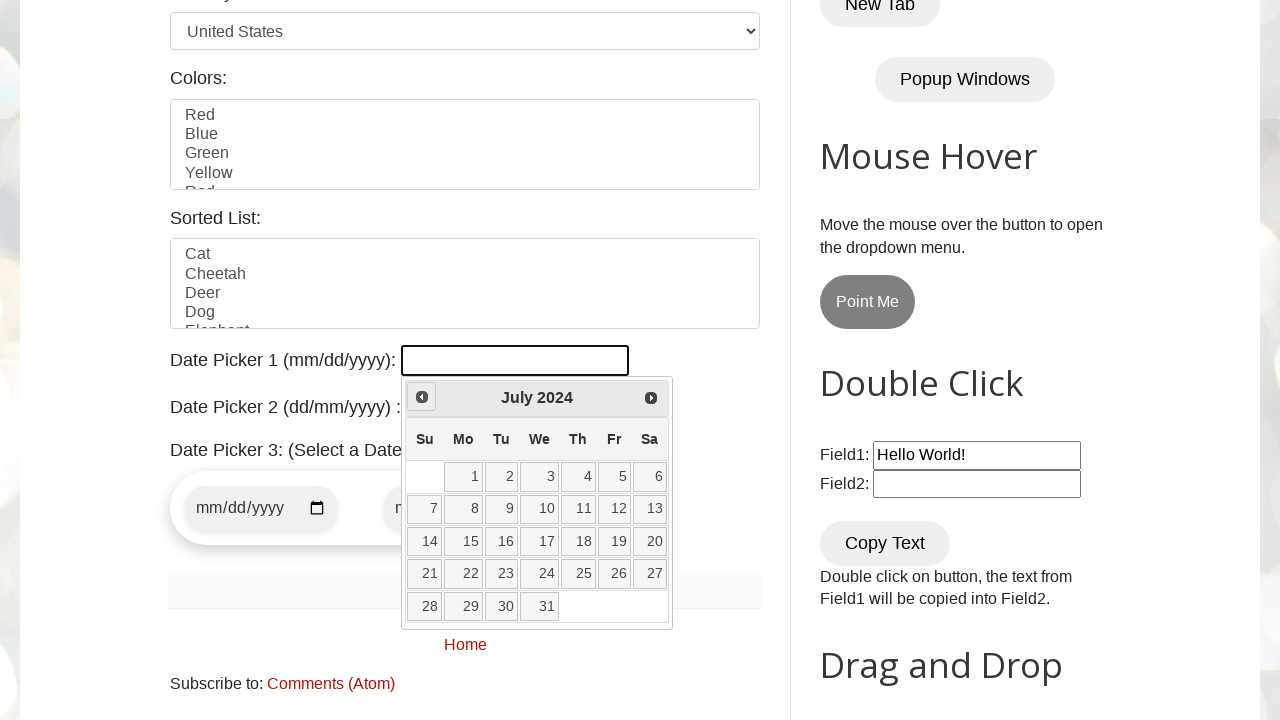

Waited 500ms for calendar navigation
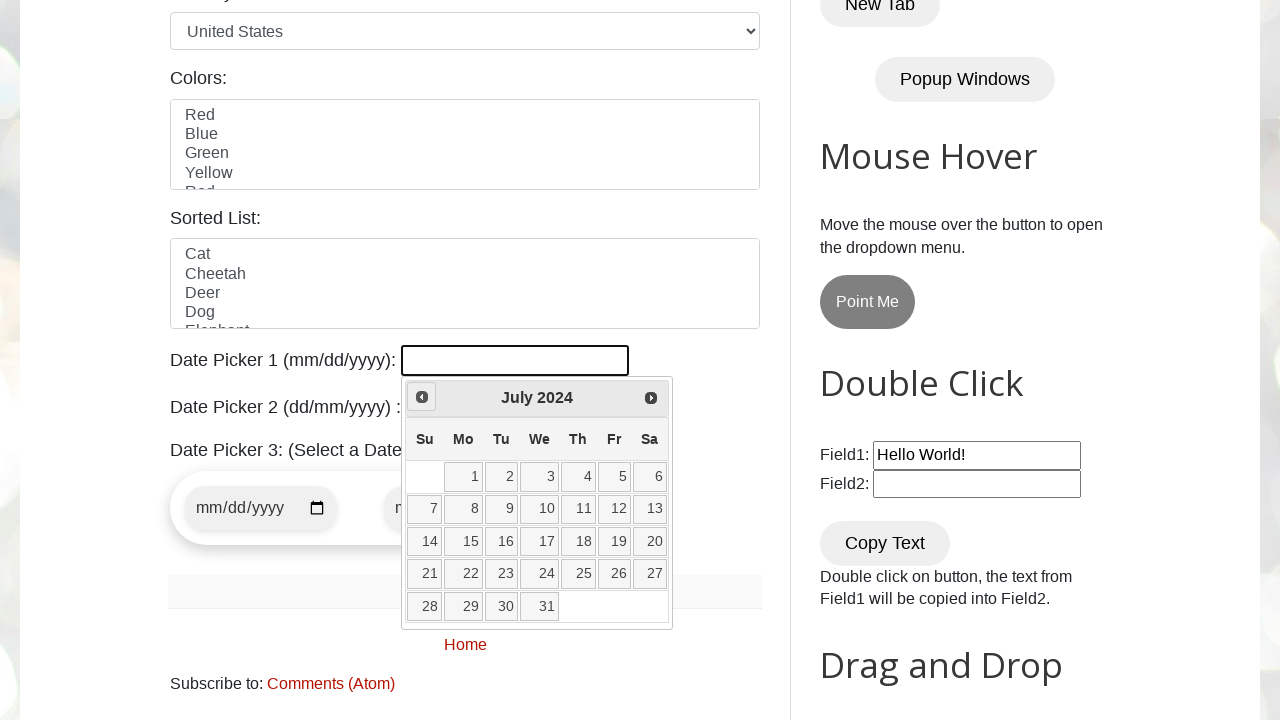

Retrieved current month: July
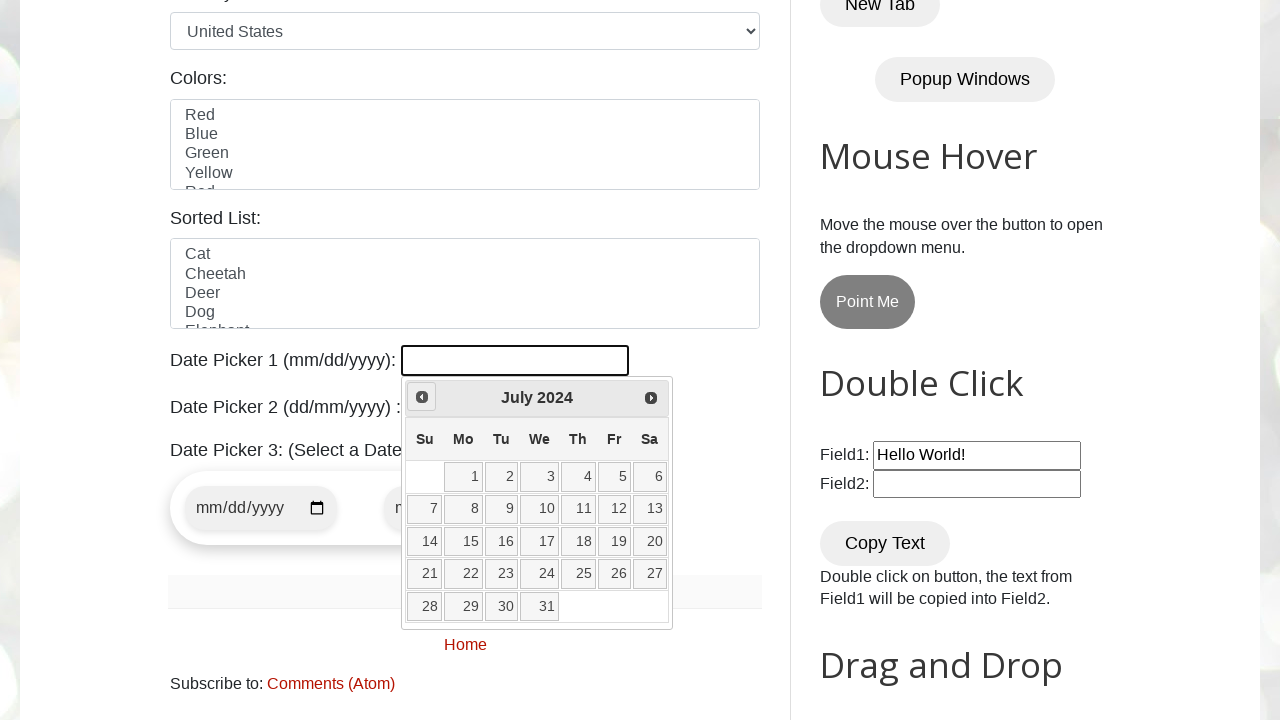

Retrieved current year: 2024
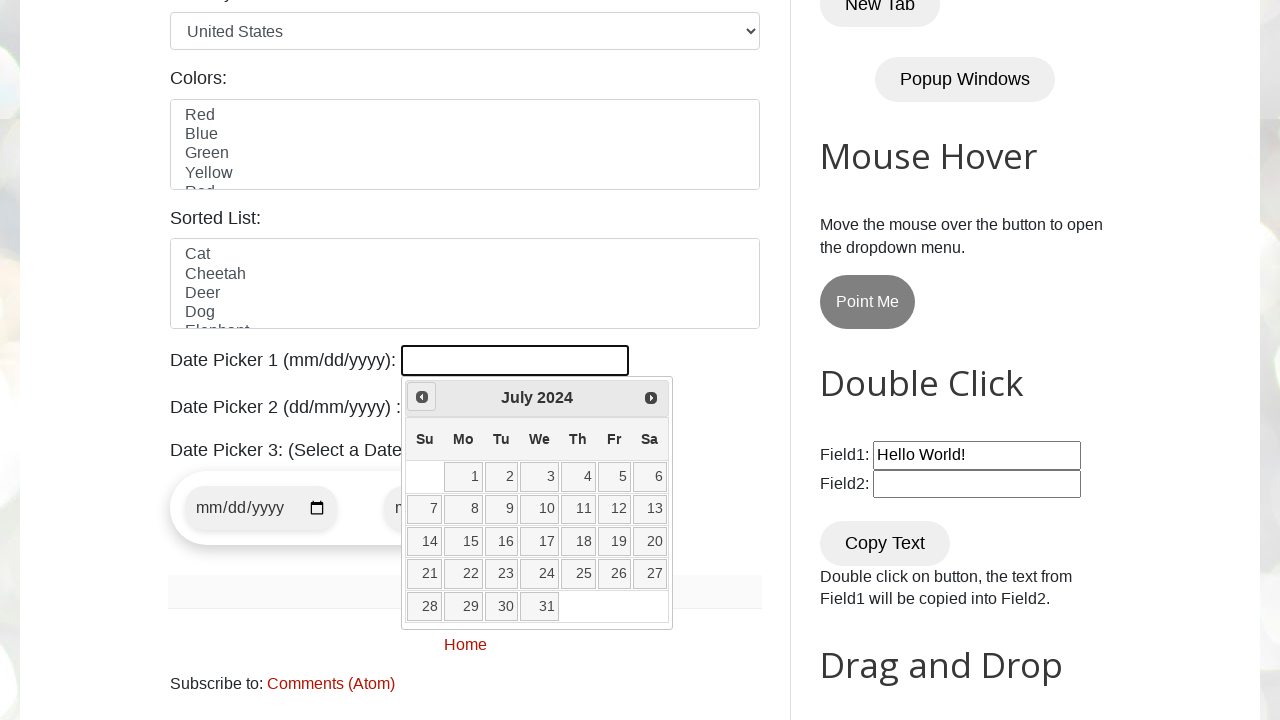

Clicked previous month button to navigate calendar at (422, 397) on xpath=//span[@class='ui-icon ui-icon-circle-triangle-w']
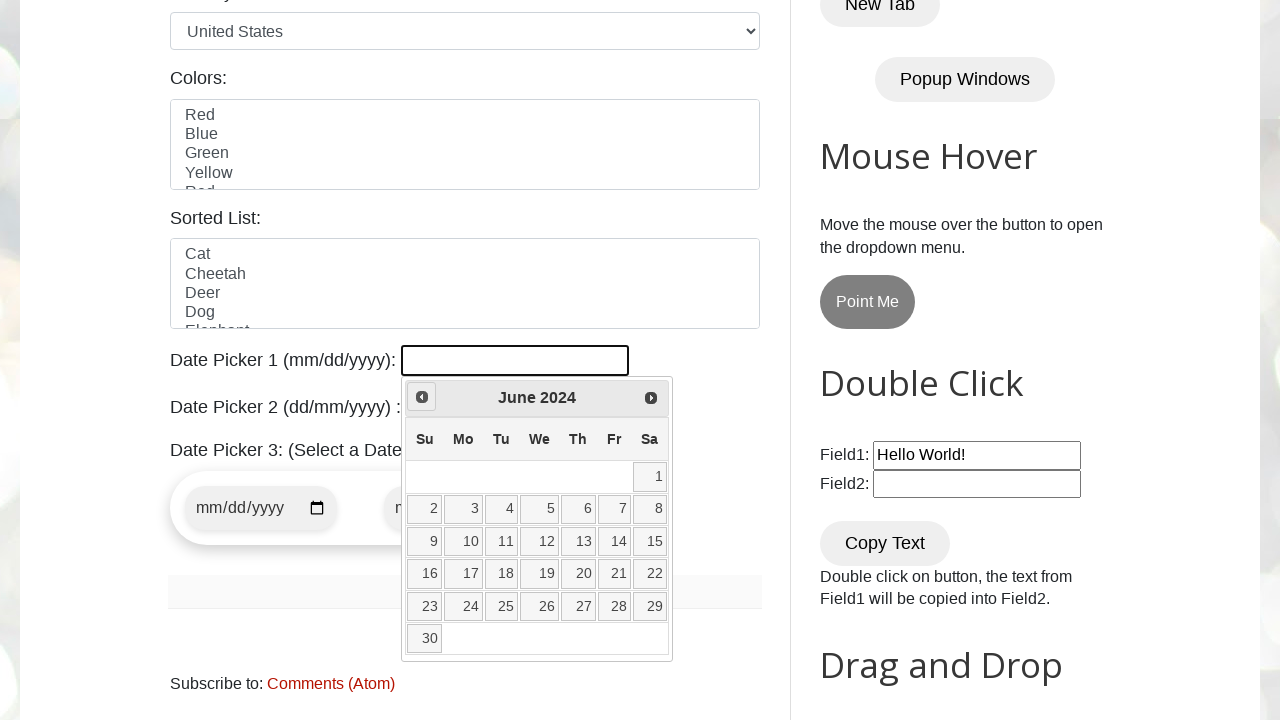

Waited 500ms for calendar navigation
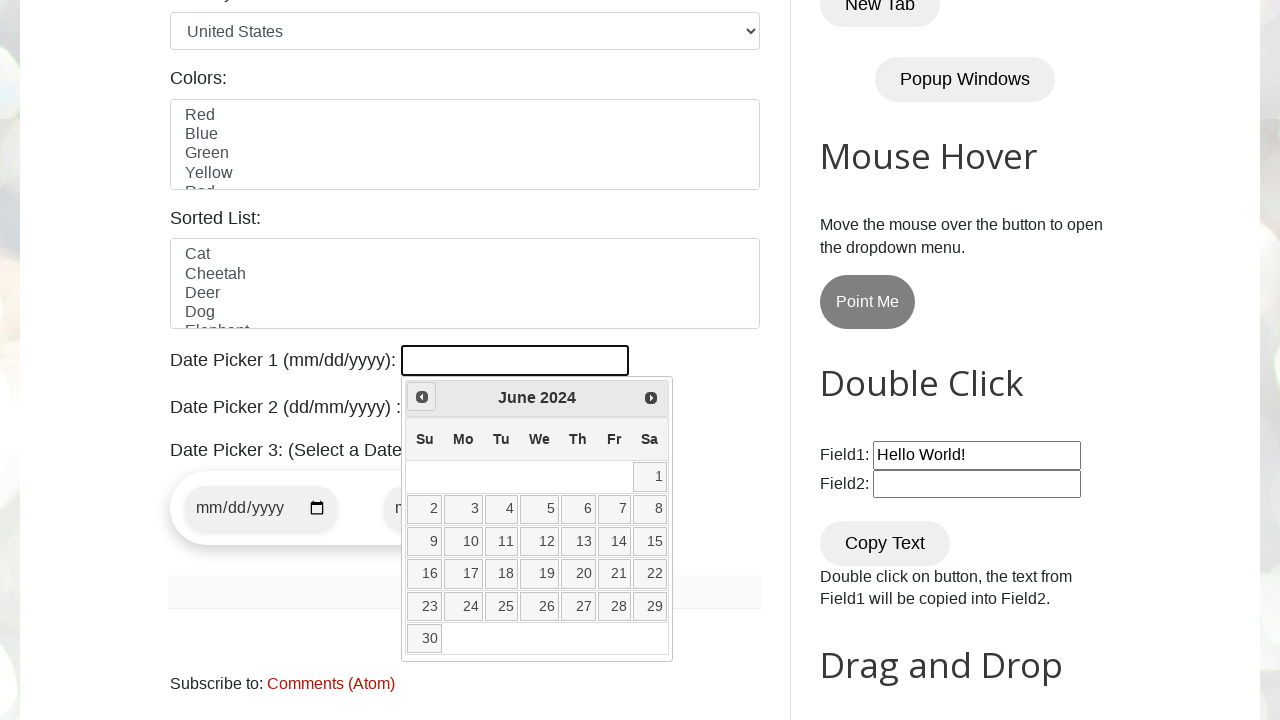

Retrieved current month: June
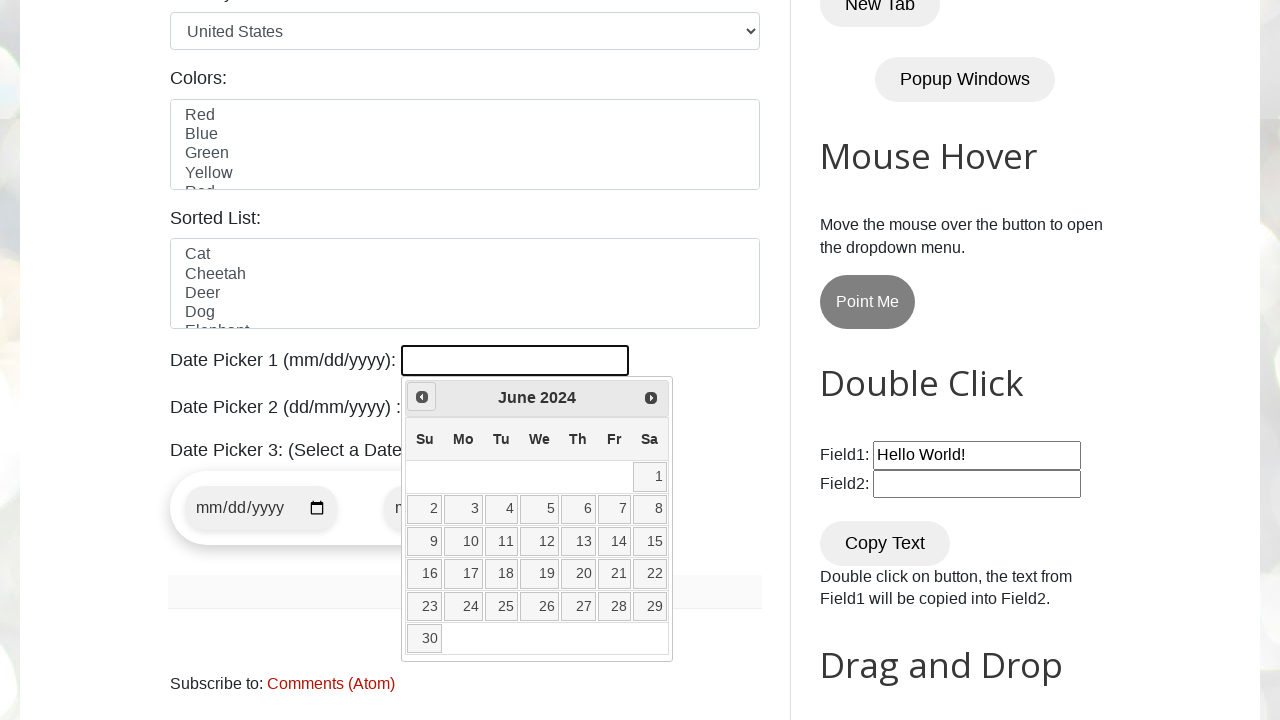

Retrieved current year: 2024
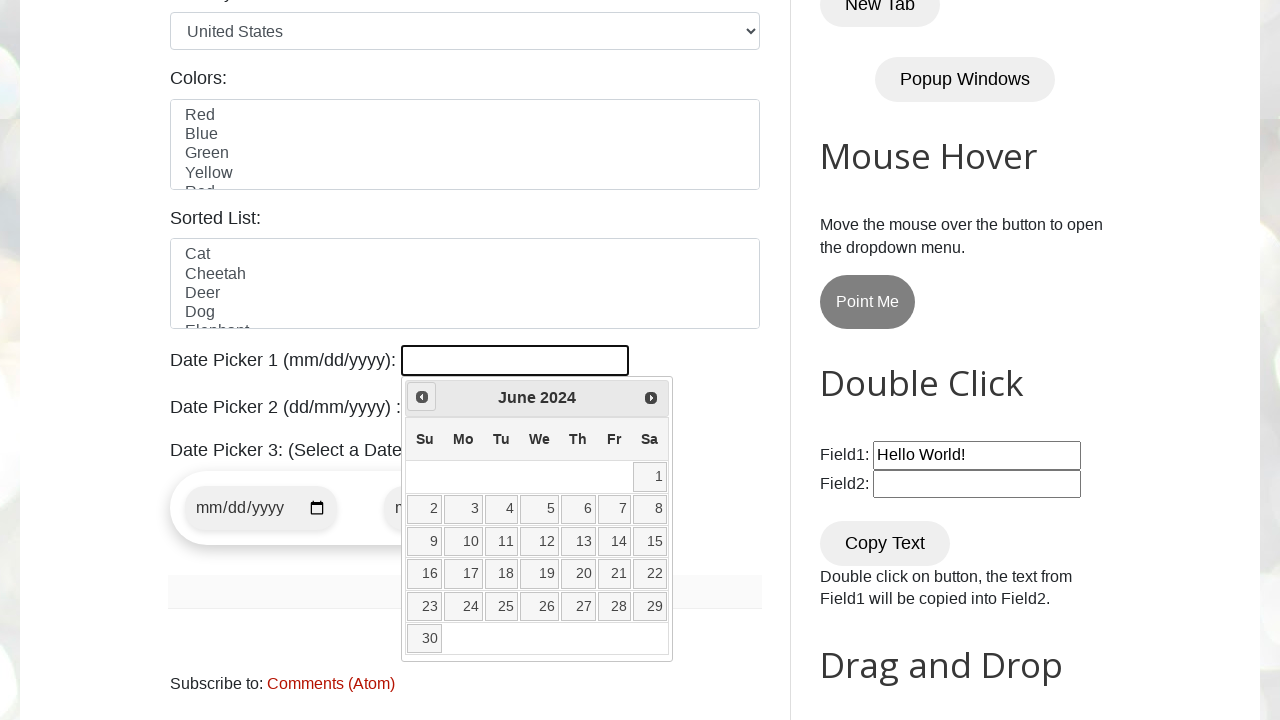

Clicked previous month button to navigate calendar at (422, 397) on xpath=//span[@class='ui-icon ui-icon-circle-triangle-w']
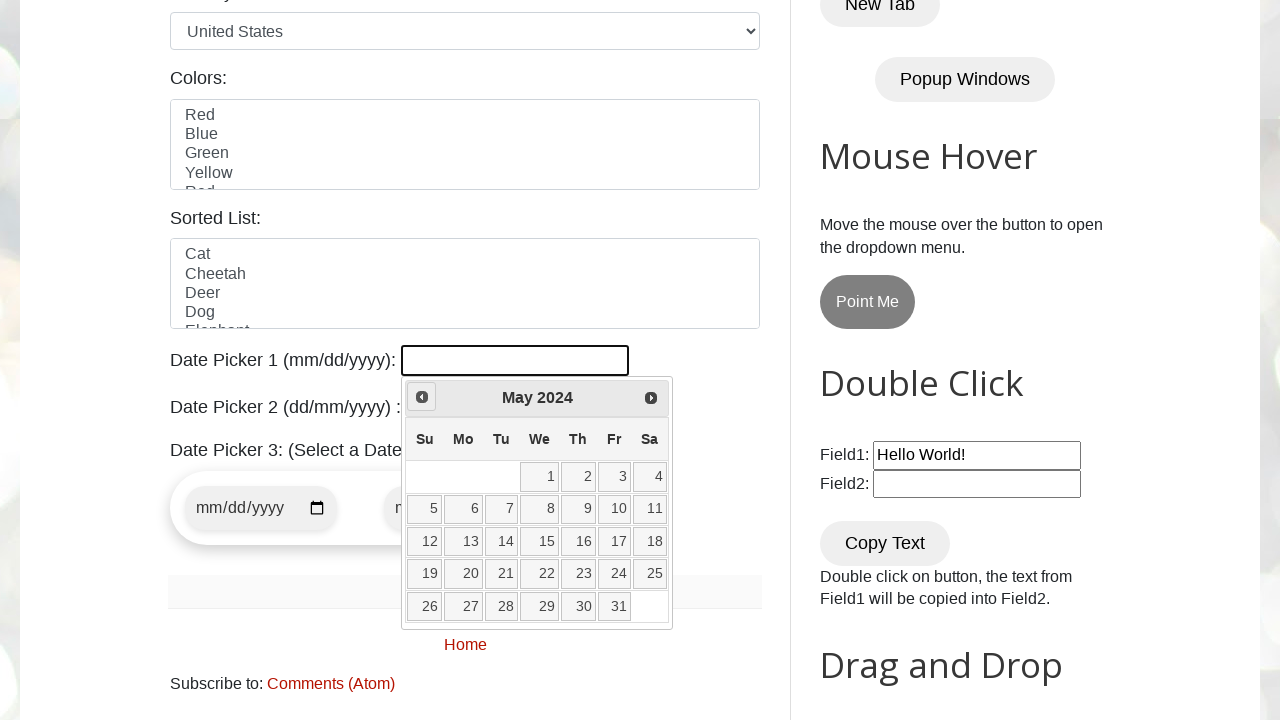

Waited 500ms for calendar navigation
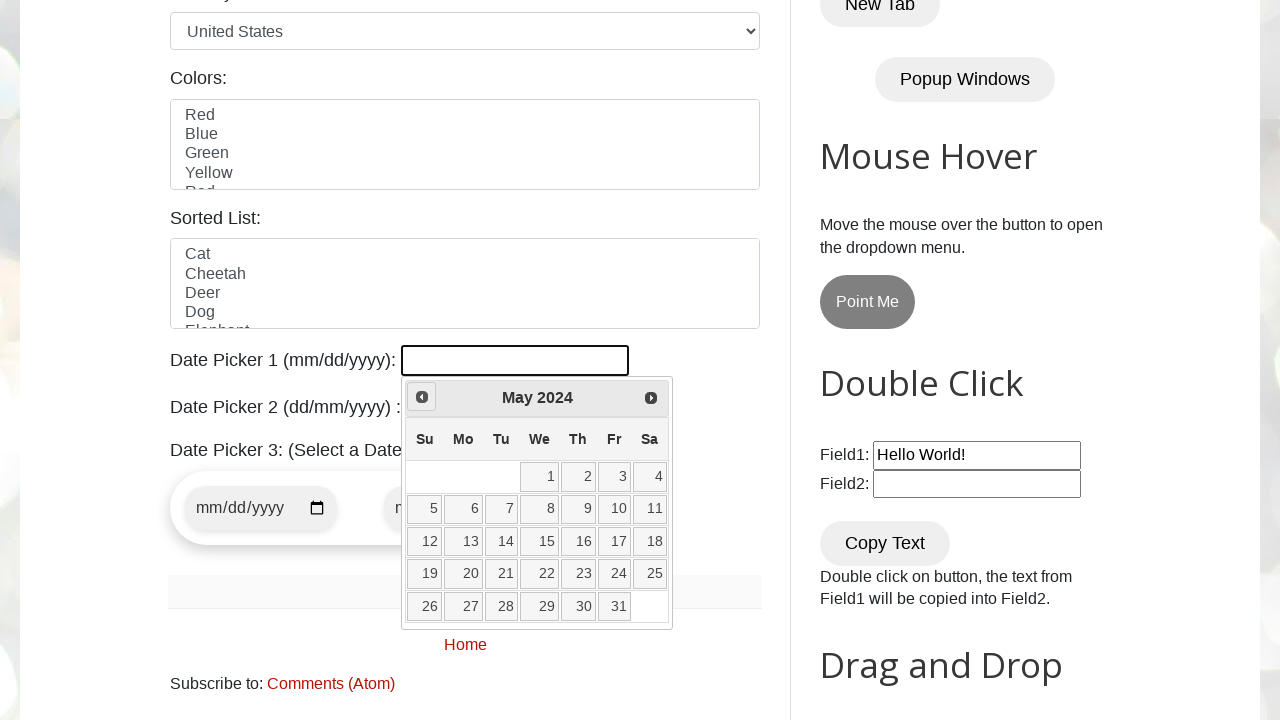

Retrieved current month: May
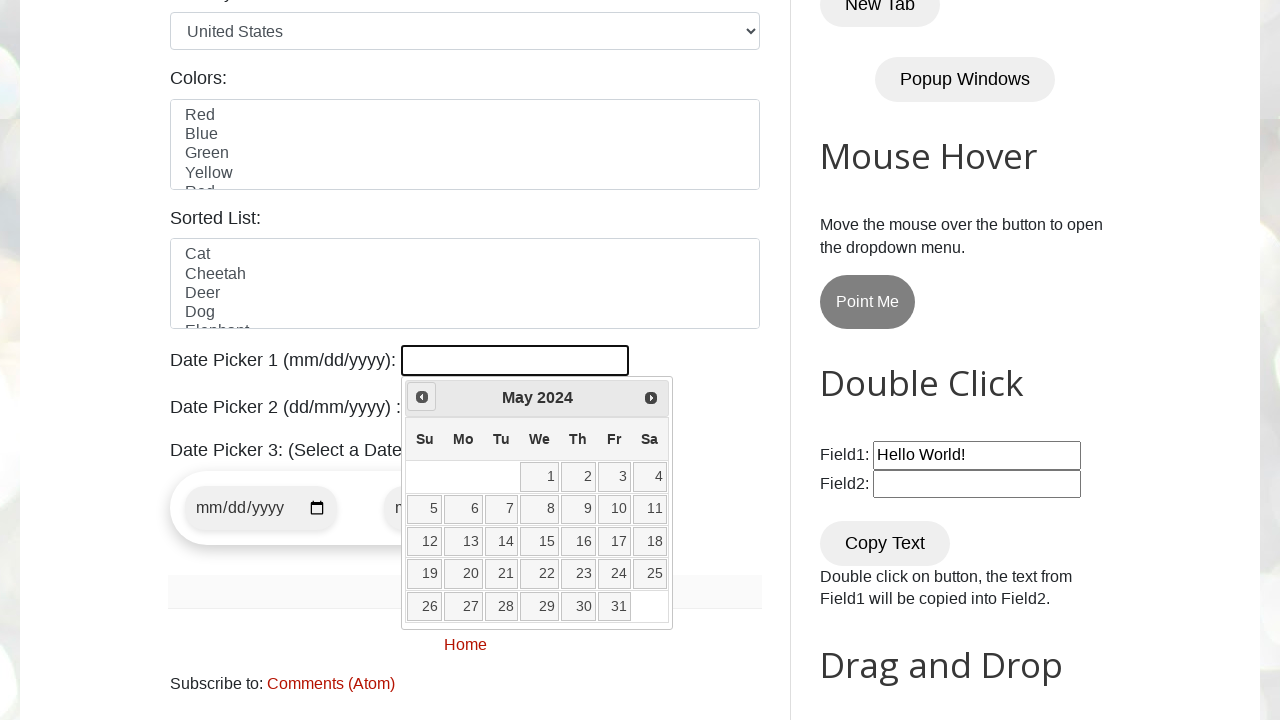

Retrieved current year: 2024
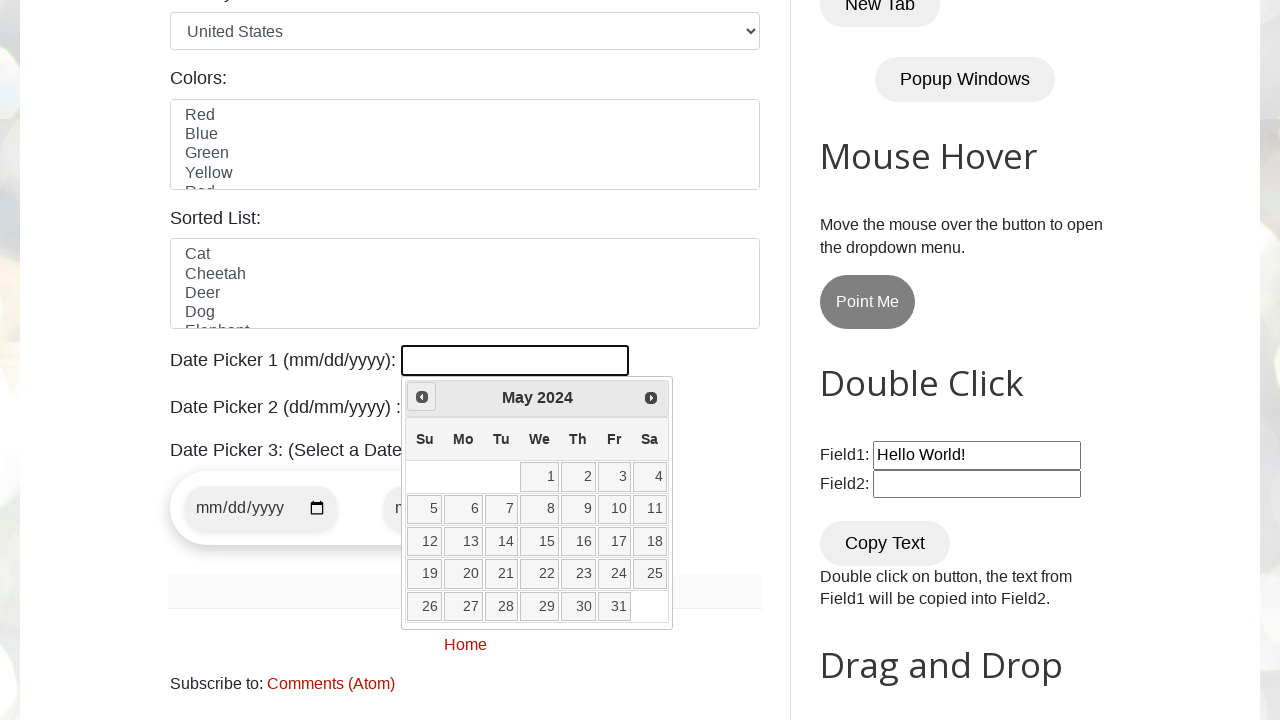

Clicked previous month button to navigate calendar at (422, 397) on xpath=//span[@class='ui-icon ui-icon-circle-triangle-w']
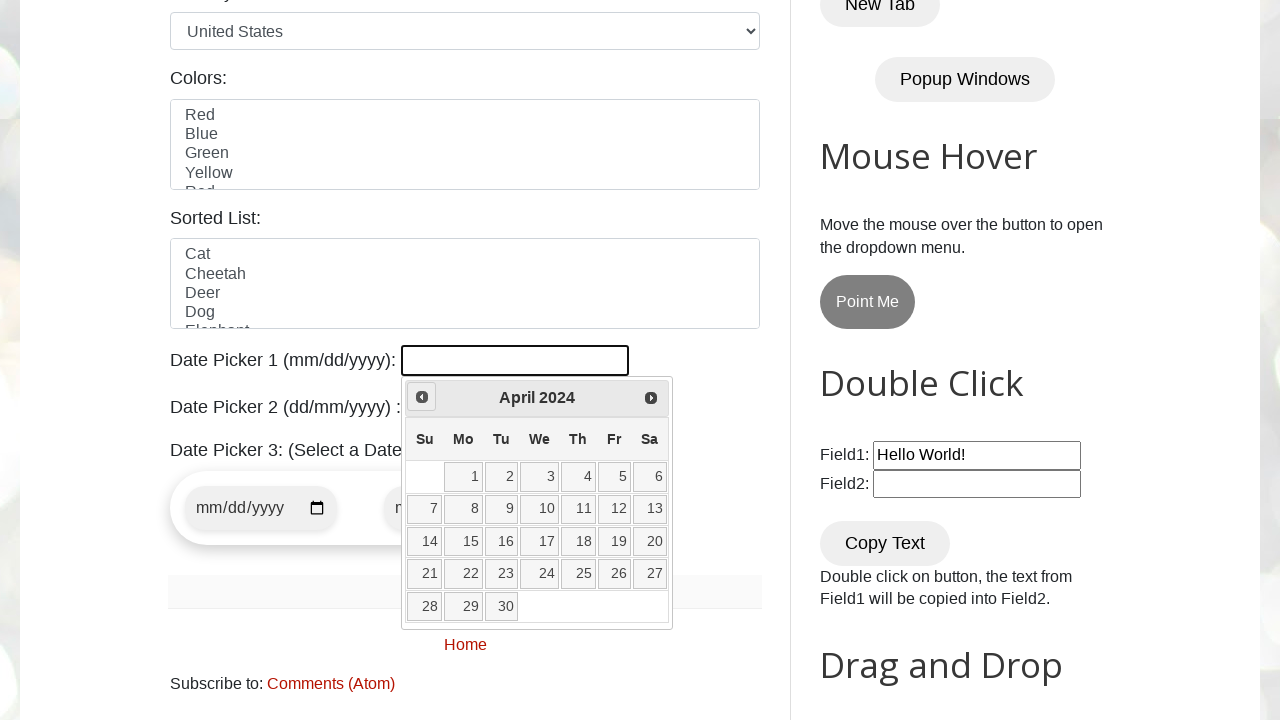

Waited 500ms for calendar navigation
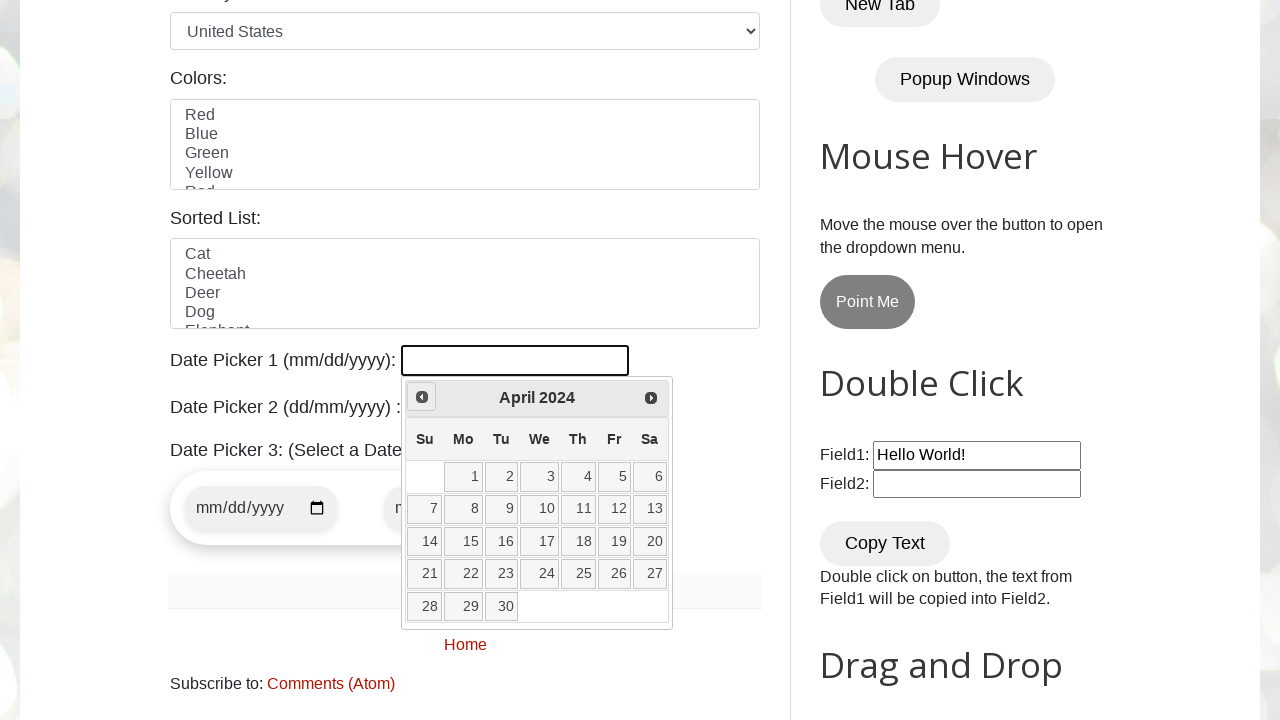

Retrieved current month: April
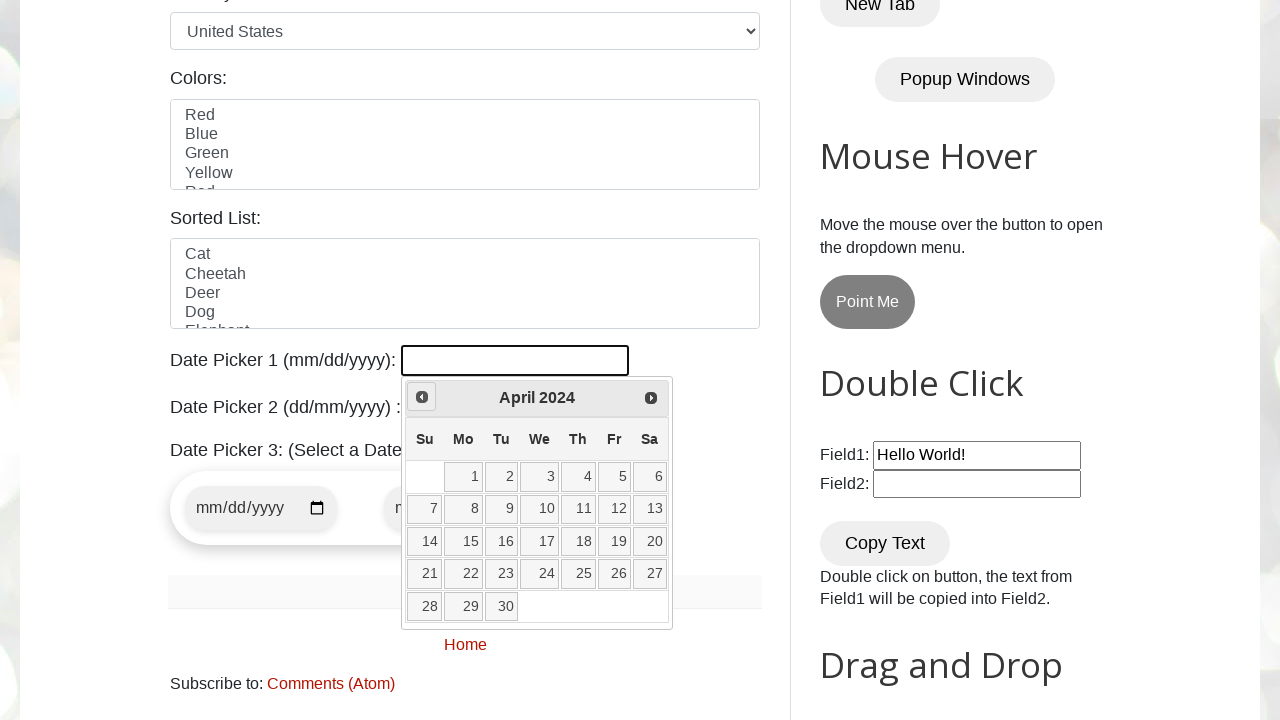

Retrieved current year: 2024
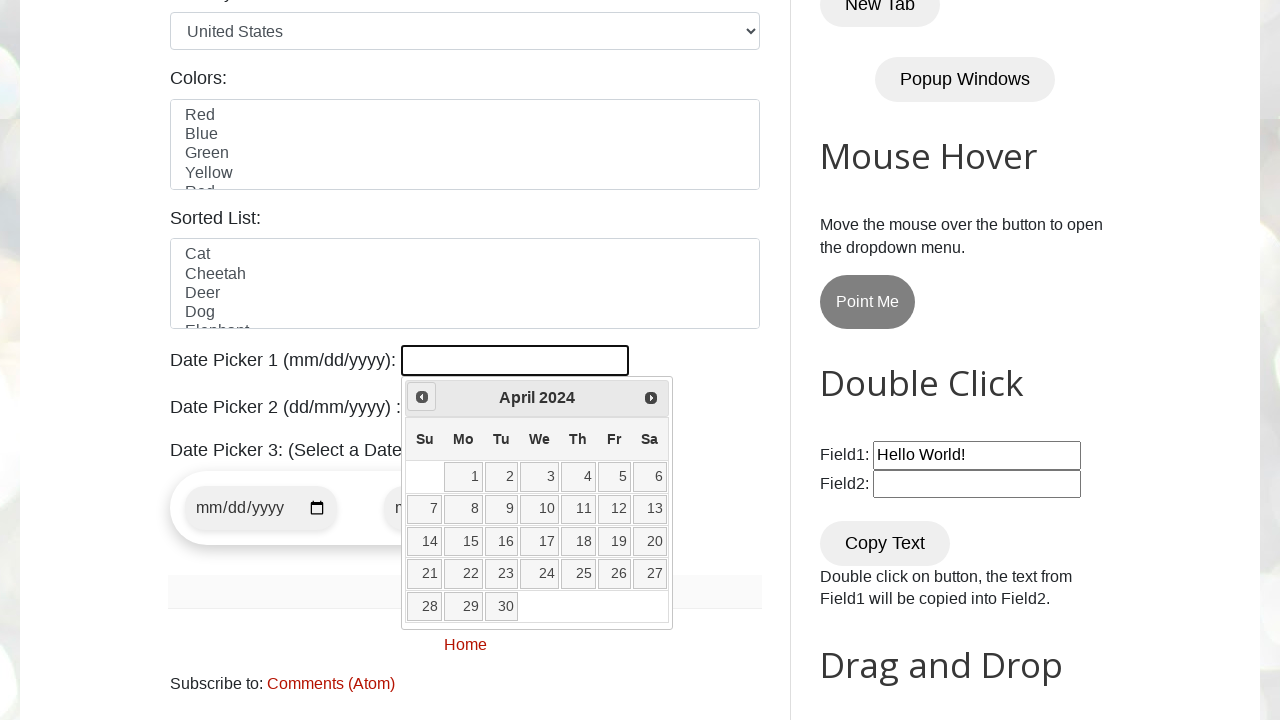

Clicked previous month button to navigate calendar at (422, 397) on xpath=//span[@class='ui-icon ui-icon-circle-triangle-w']
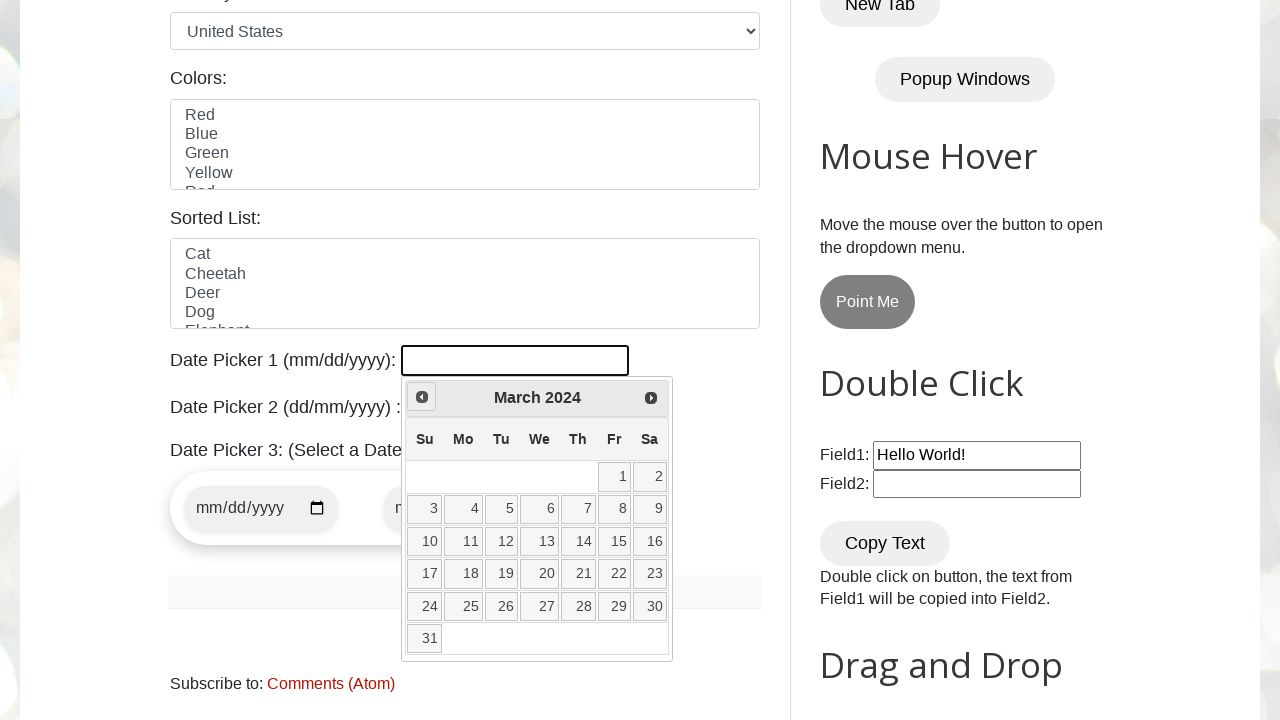

Waited 500ms for calendar navigation
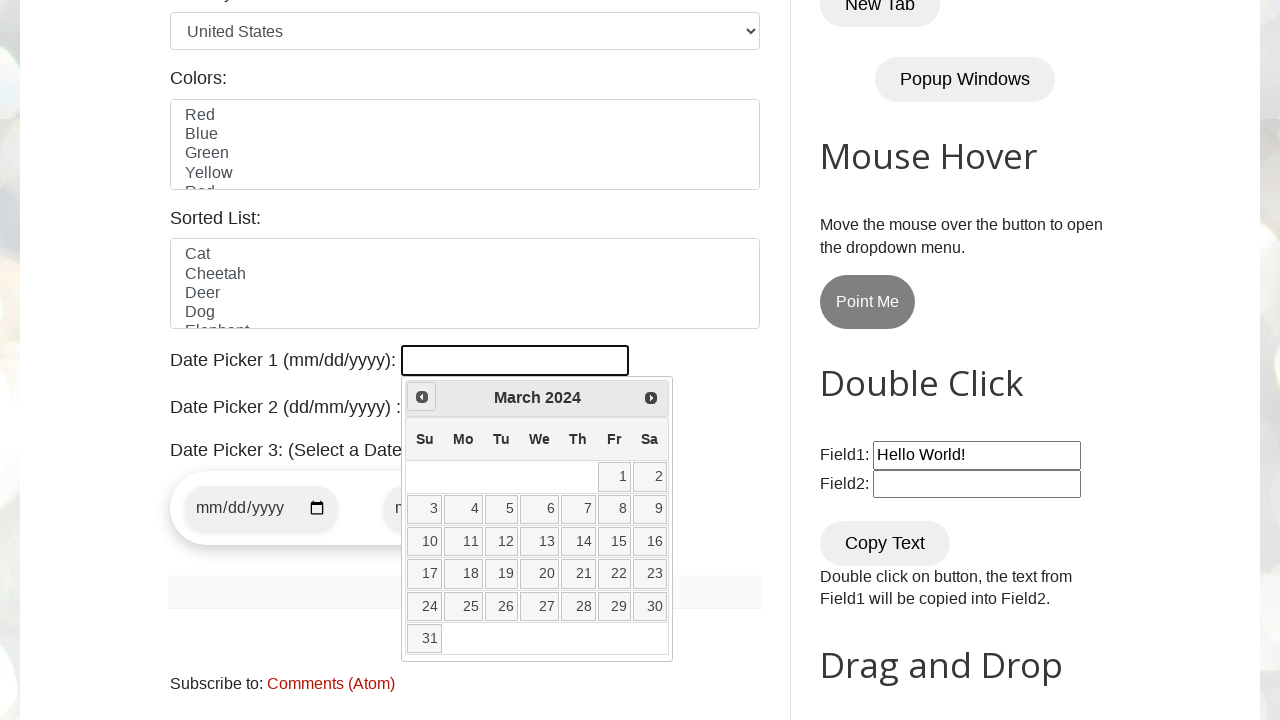

Retrieved current month: March
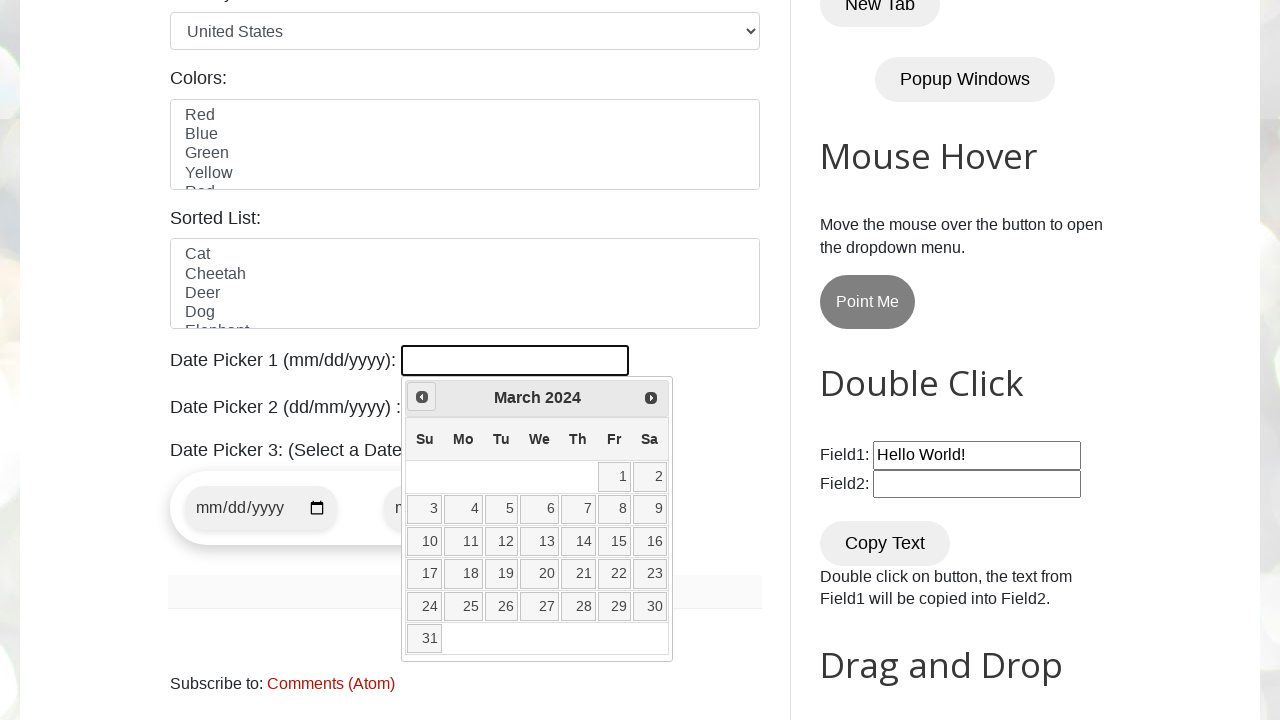

Retrieved current year: 2024
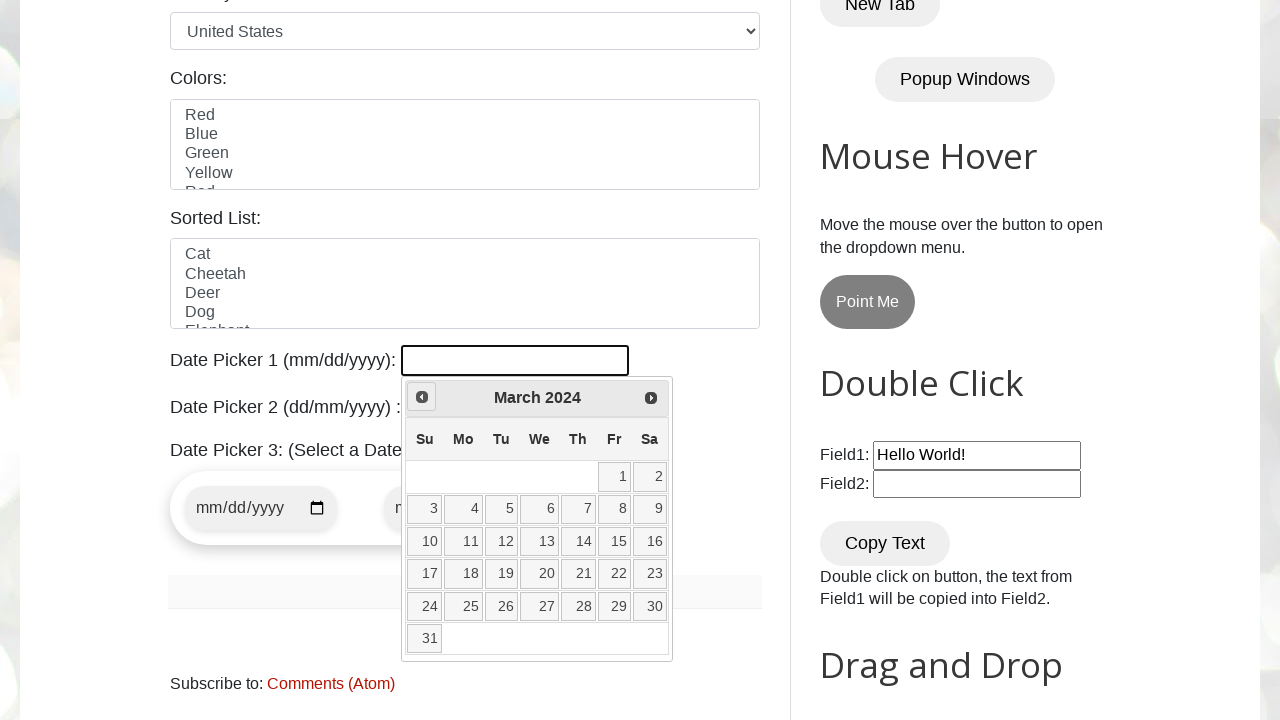

Reached target date: March 2024
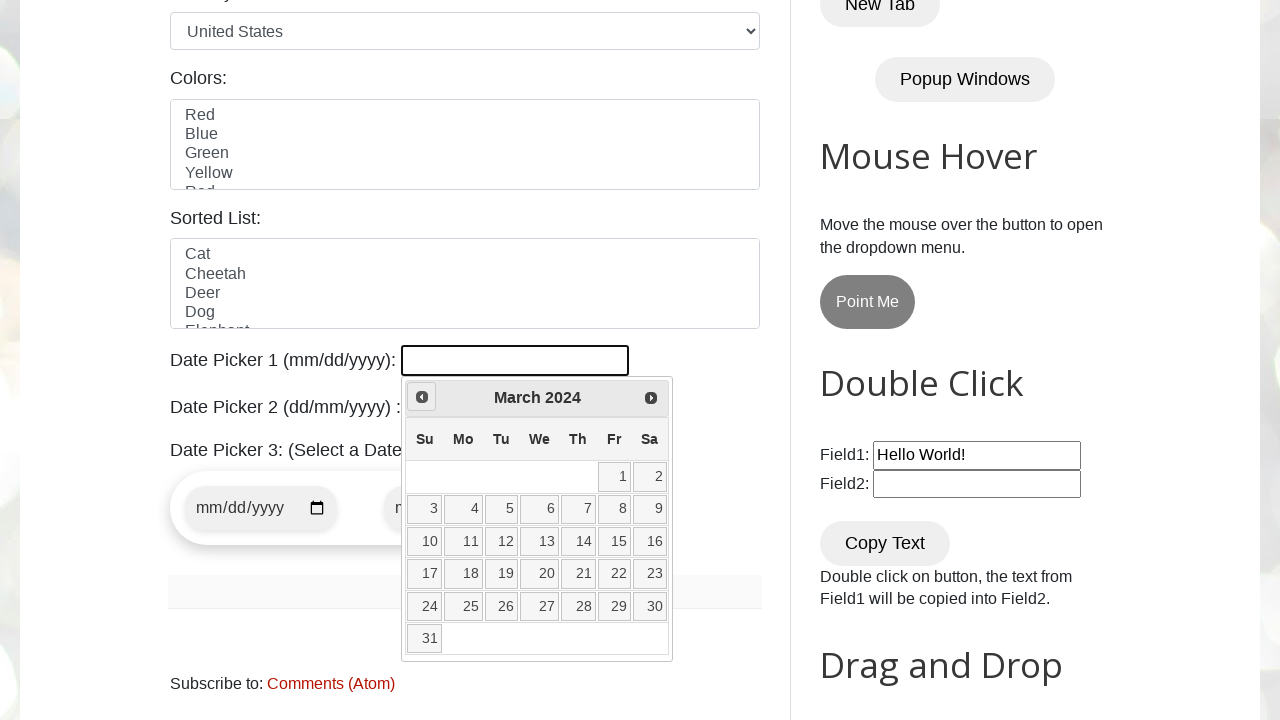

Selected day 29 from calendar at (614, 606) on (//td[@data-handler='selectDay'])[29]
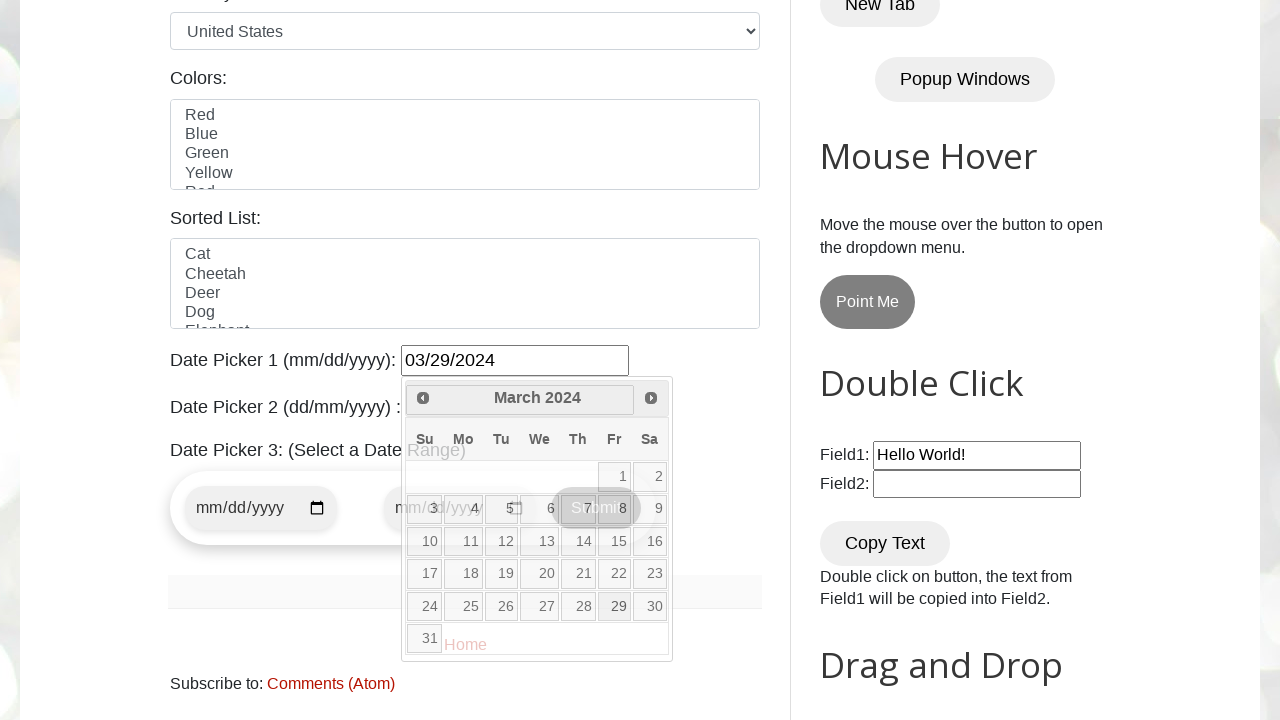

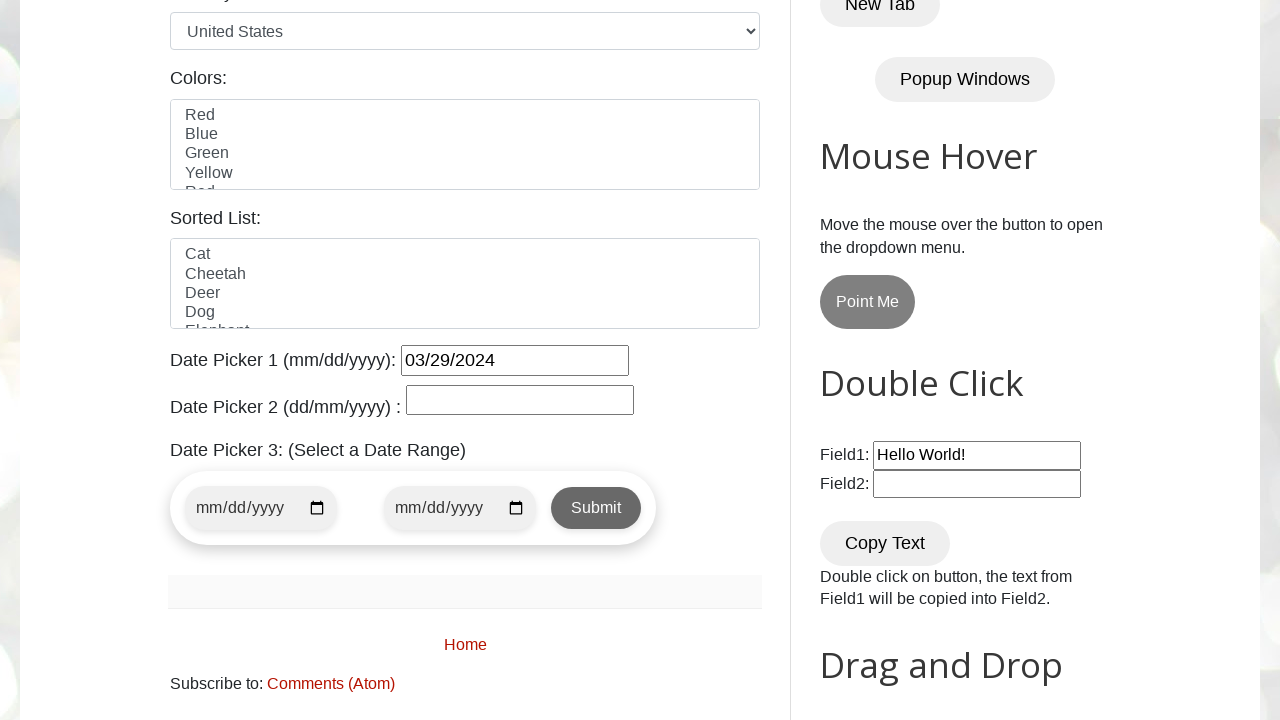